Tests calendar date picker functionality by navigating through months/years and selecting a specific date

Starting URL: https://seleniumpractise.blogspot.com/2016/08/how-to-handle-calendar-in-selenium.html

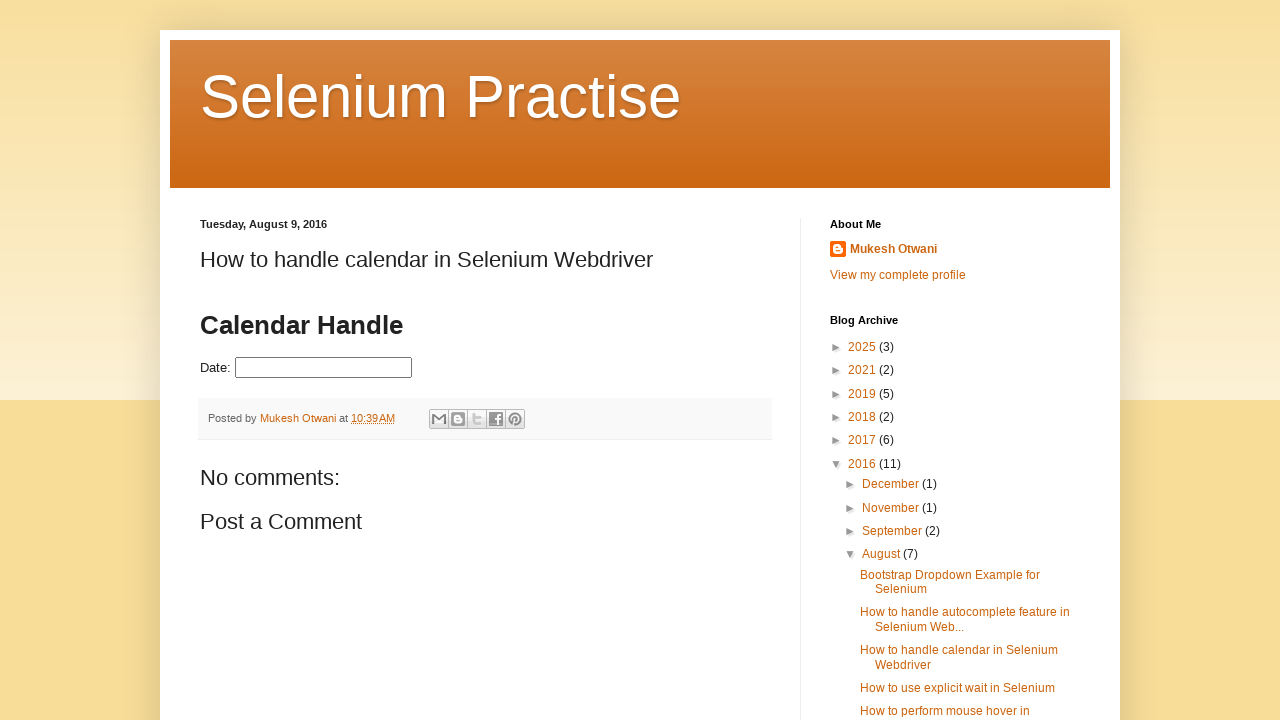

Navigated to calendar handling practice page
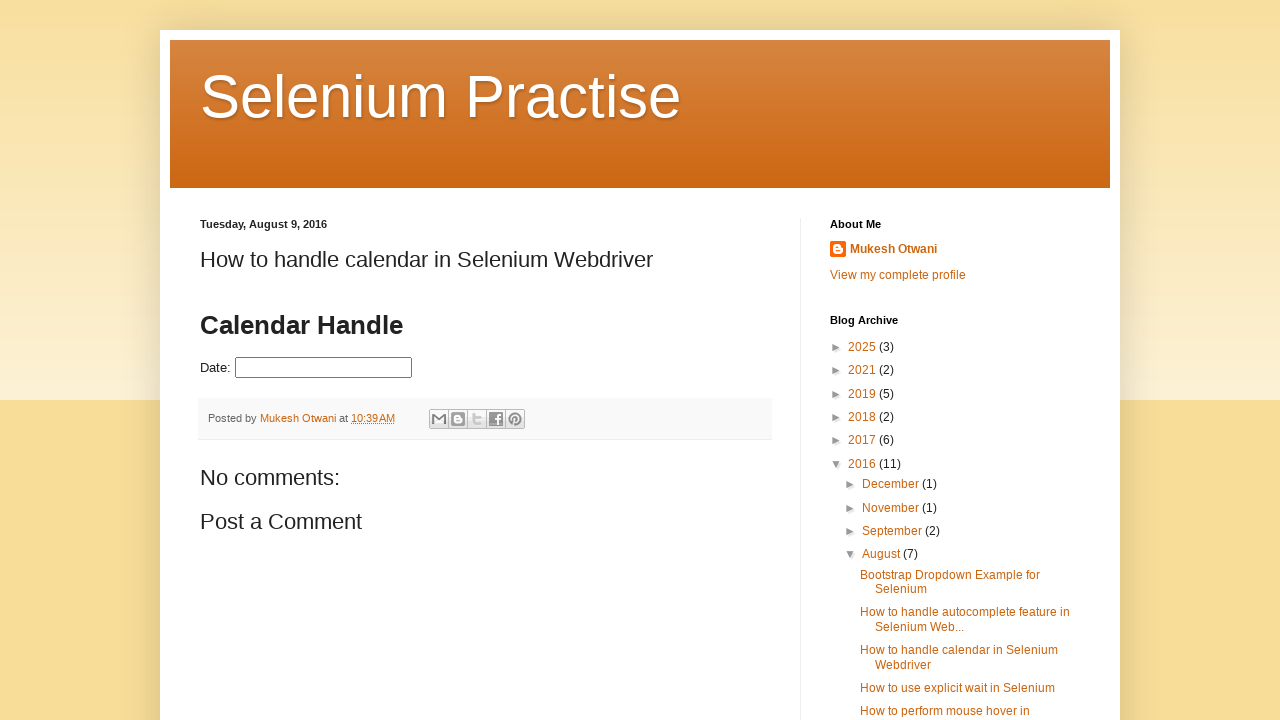

Clicked on date picker to open calendar at (324, 368) on #datepicker
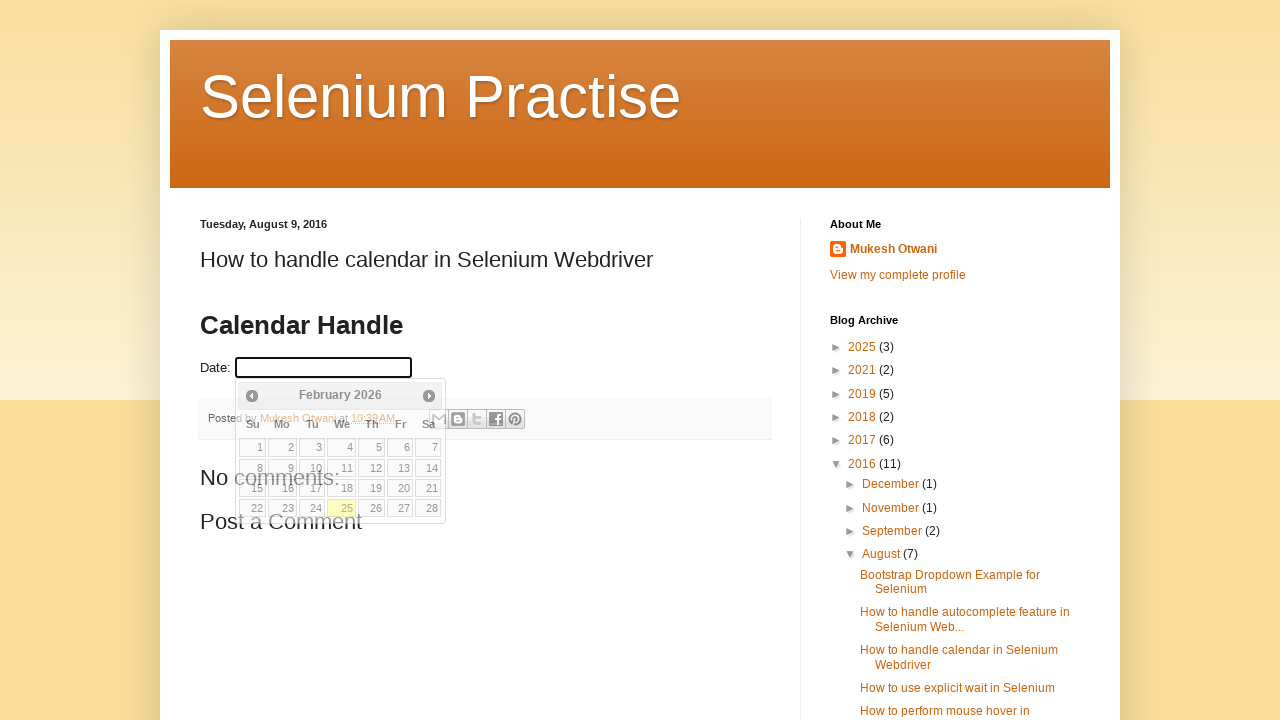

Retrieved current month from calendar
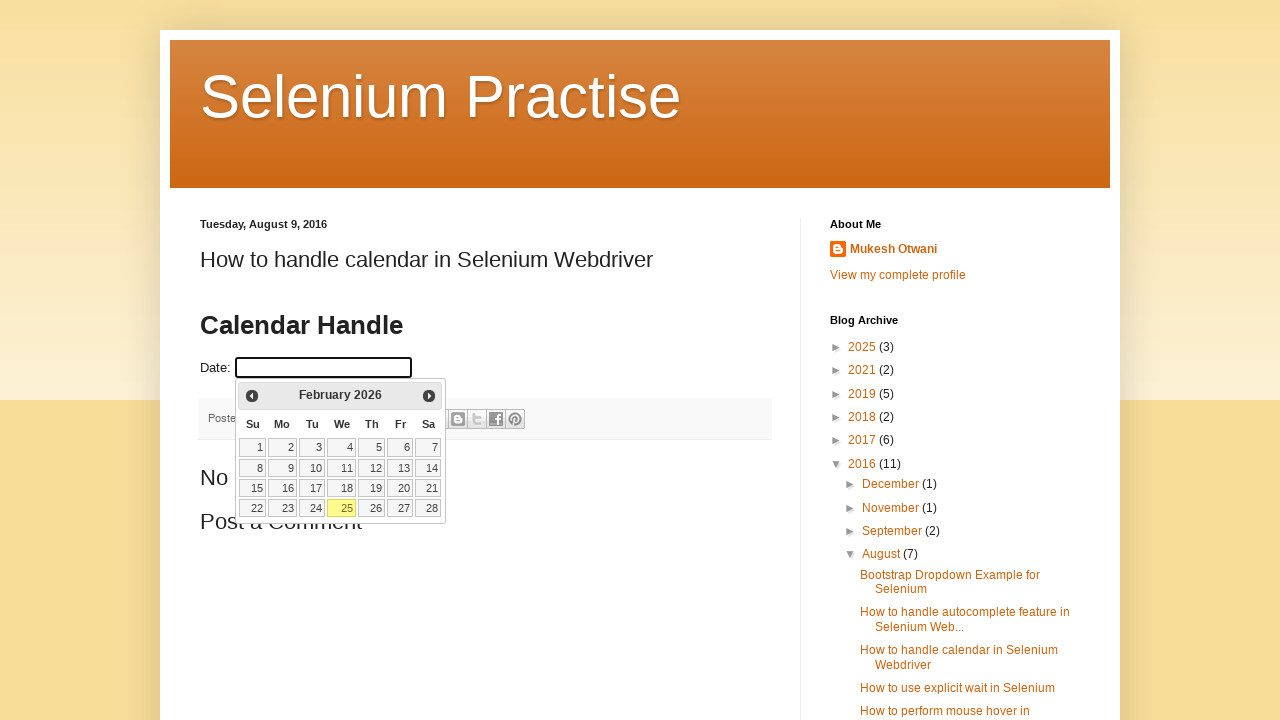

Retrieved current year from calendar
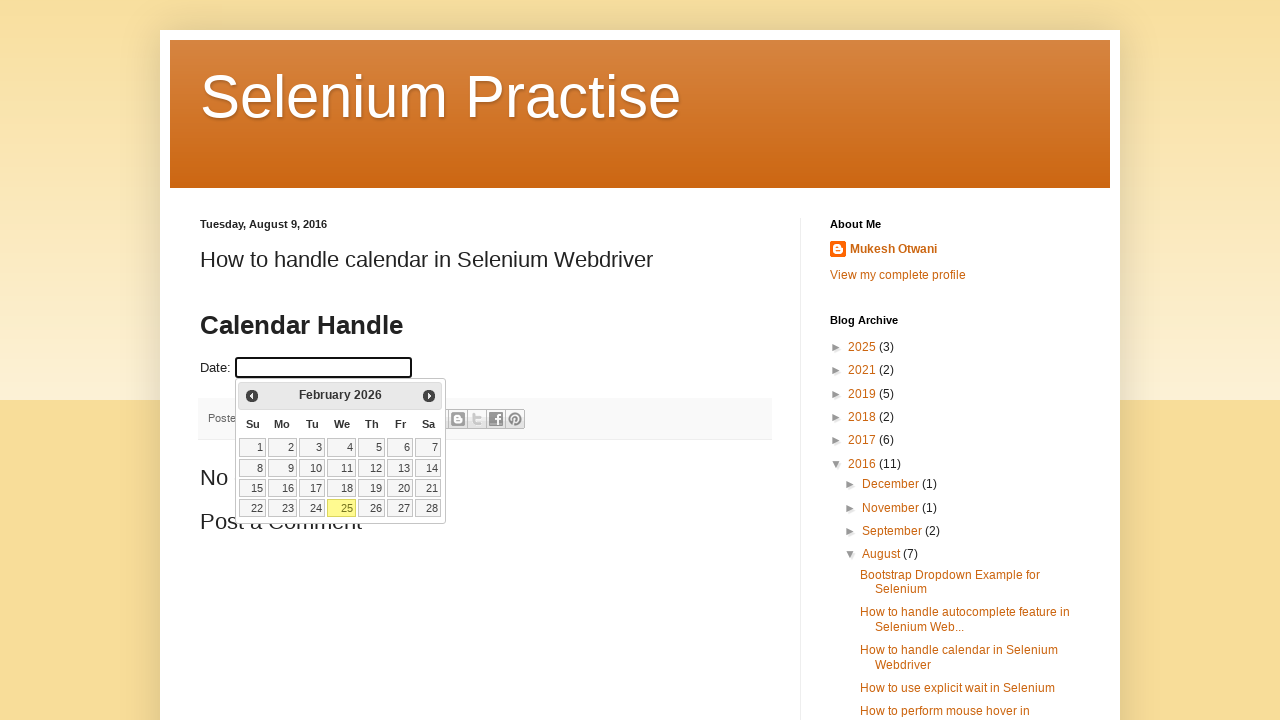

Clicked previous button to navigate backwards (current: February 2026, target: June 2022) at (252, 396) on xpath=//span[@class='ui-icon ui-icon-circle-triangle-w']
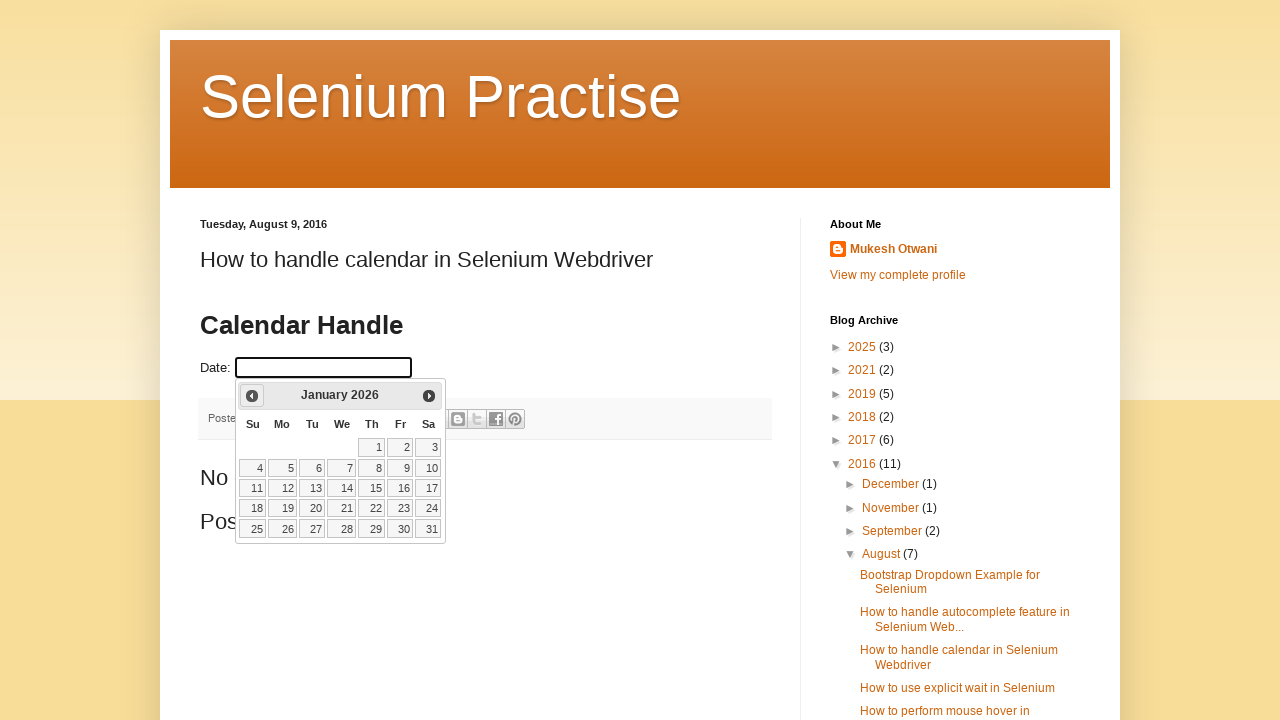

Updated current month after navigation
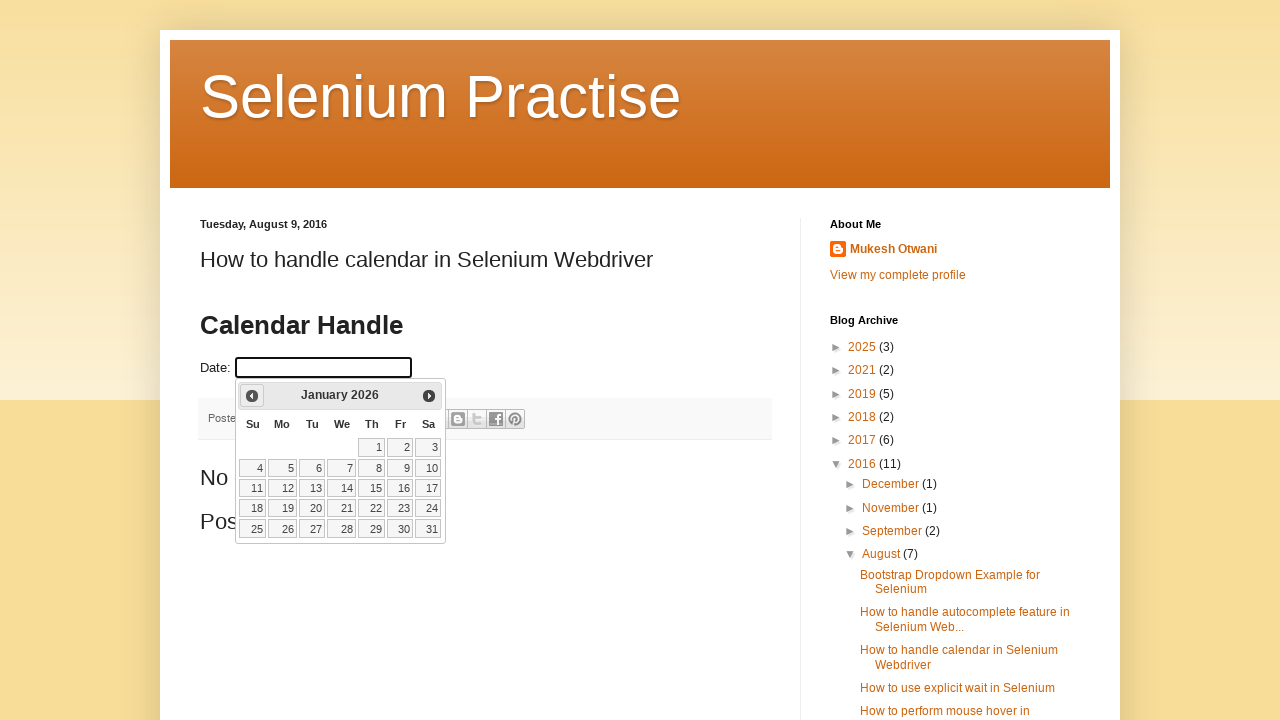

Updated current year after navigation
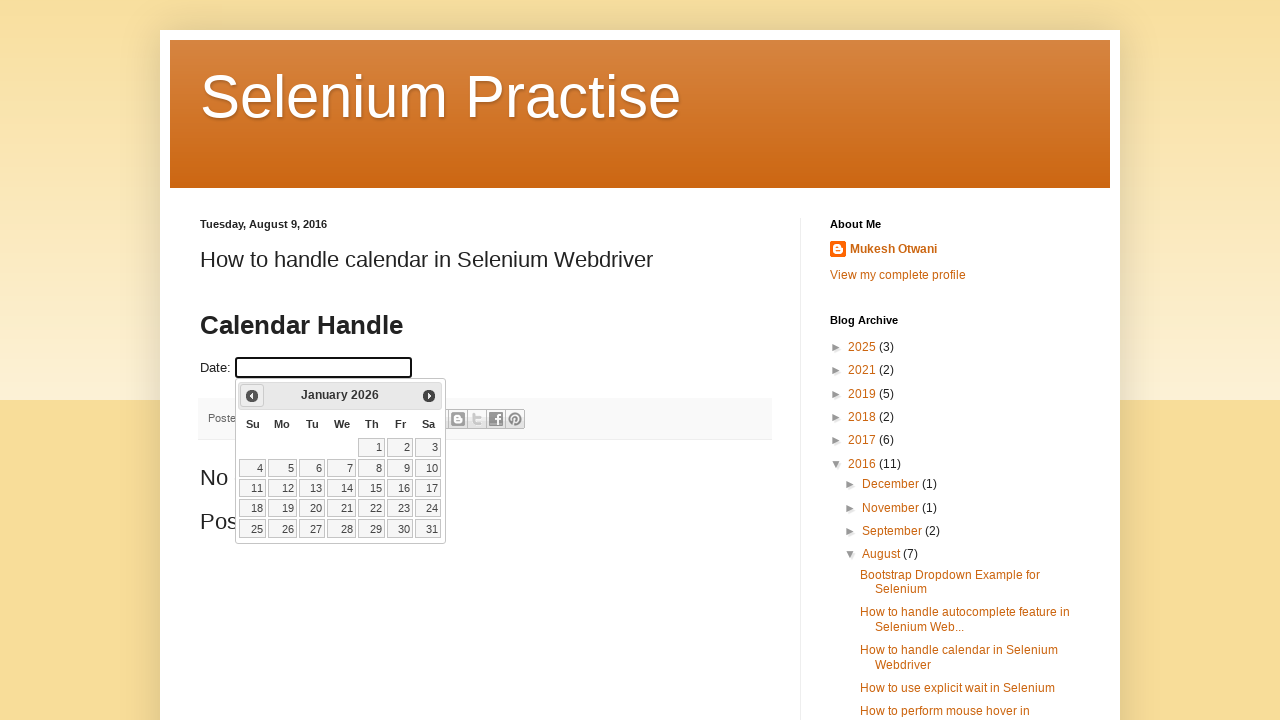

Clicked previous button to navigate backwards (current: January 2026, target: June 2022) at (252, 396) on xpath=//span[@class='ui-icon ui-icon-circle-triangle-w']
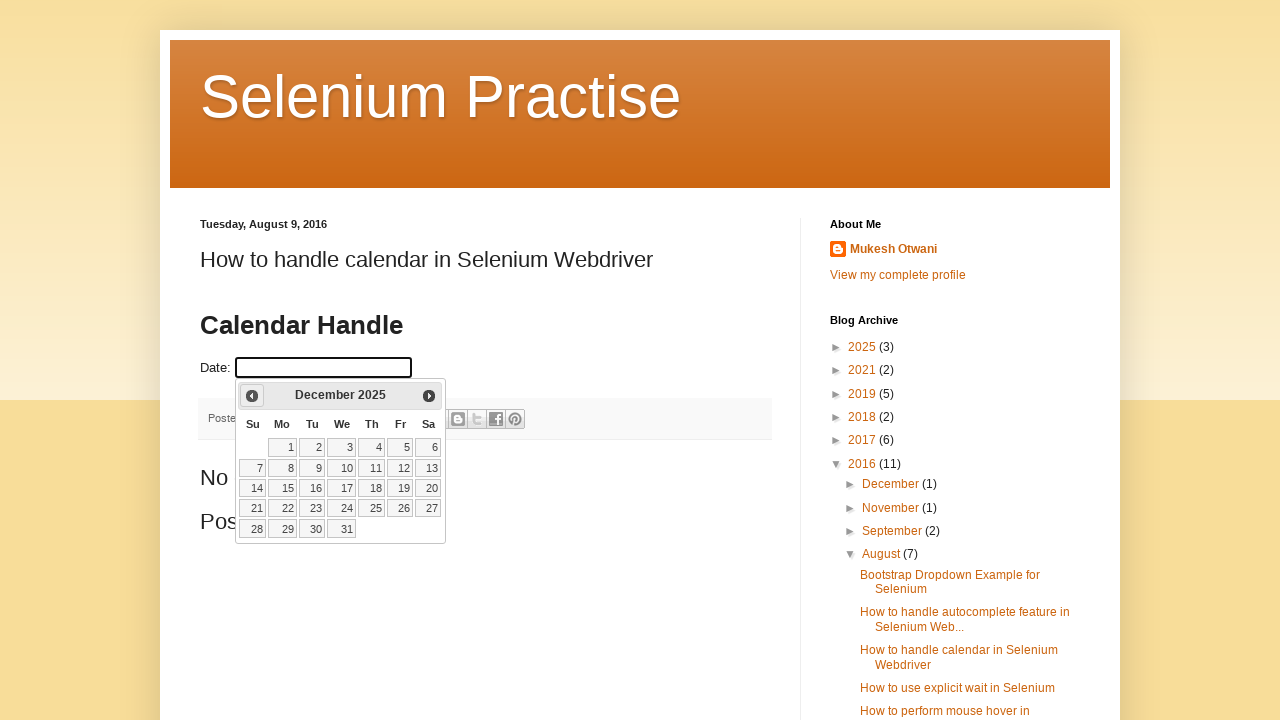

Updated current month after navigation
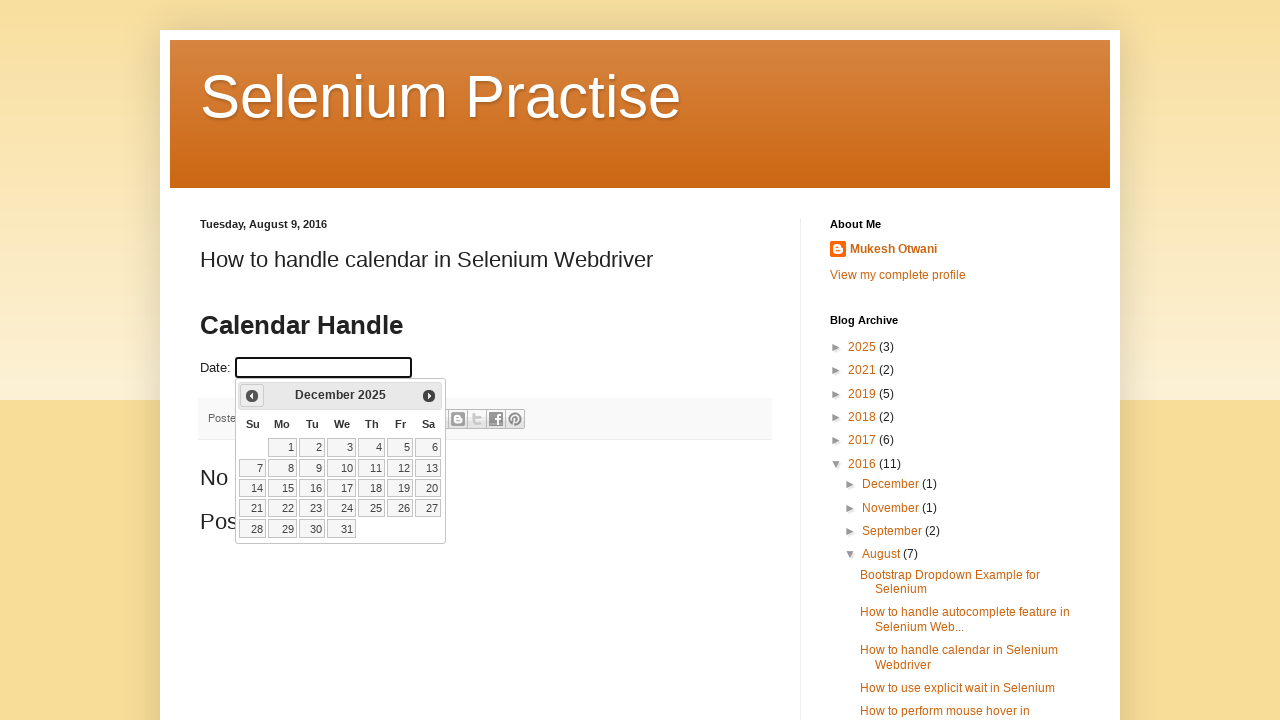

Updated current year after navigation
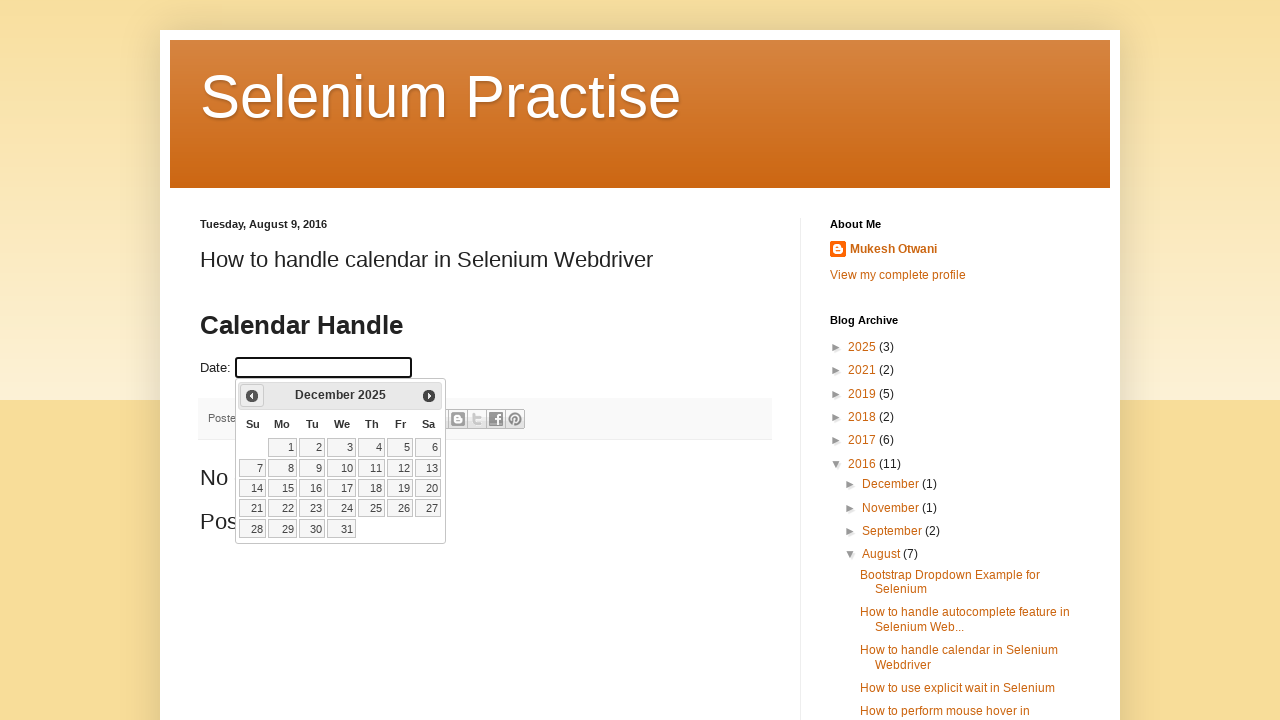

Clicked previous button to navigate backwards (current: December 2025, target: June 2022) at (252, 396) on xpath=//span[@class='ui-icon ui-icon-circle-triangle-w']
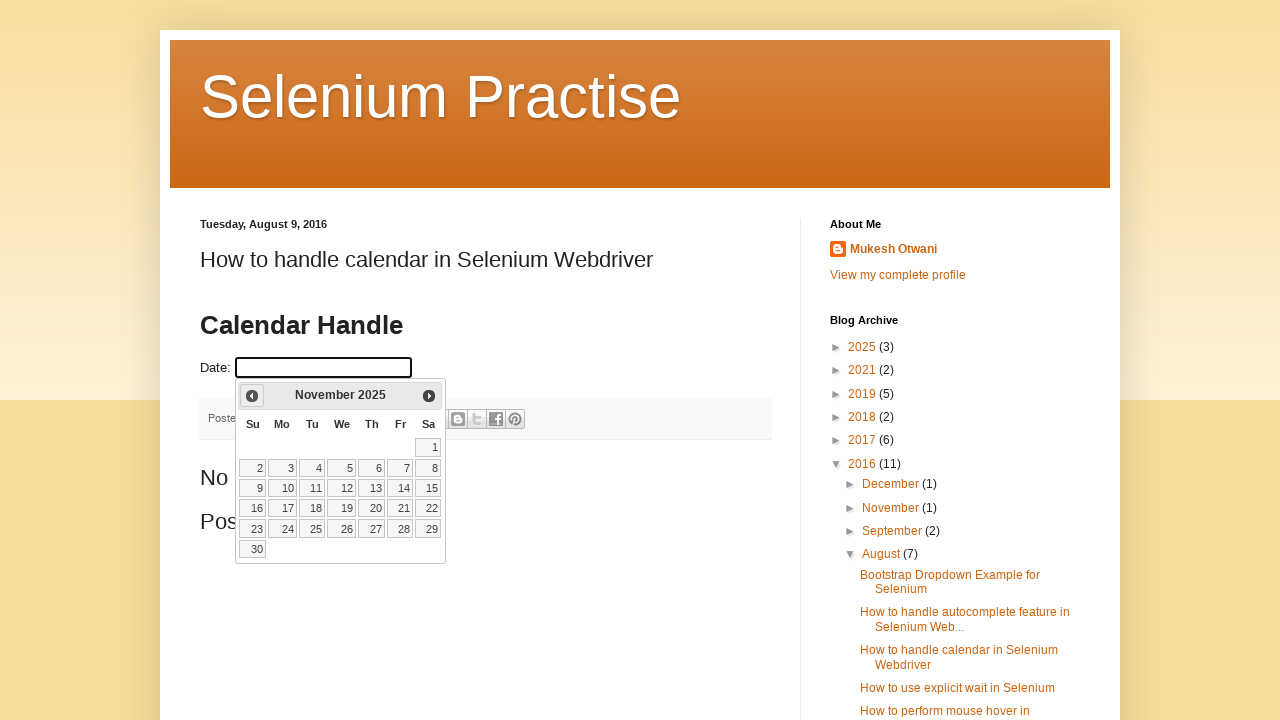

Updated current month after navigation
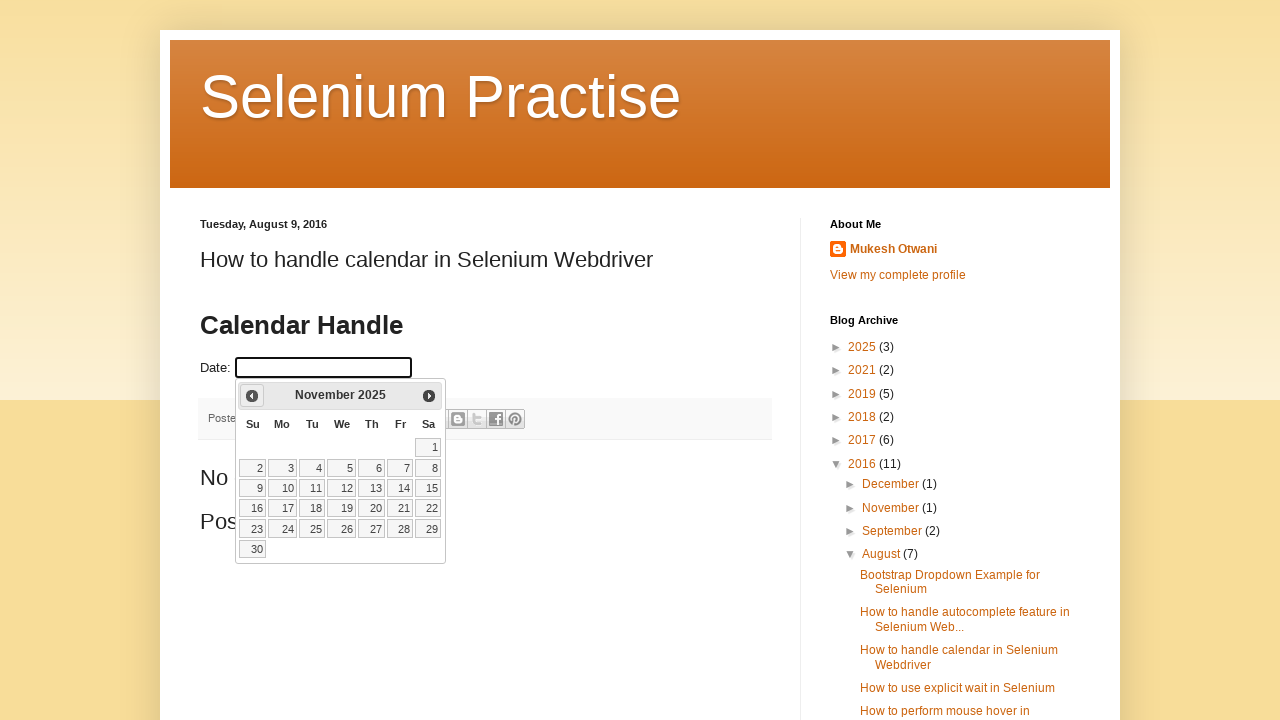

Updated current year after navigation
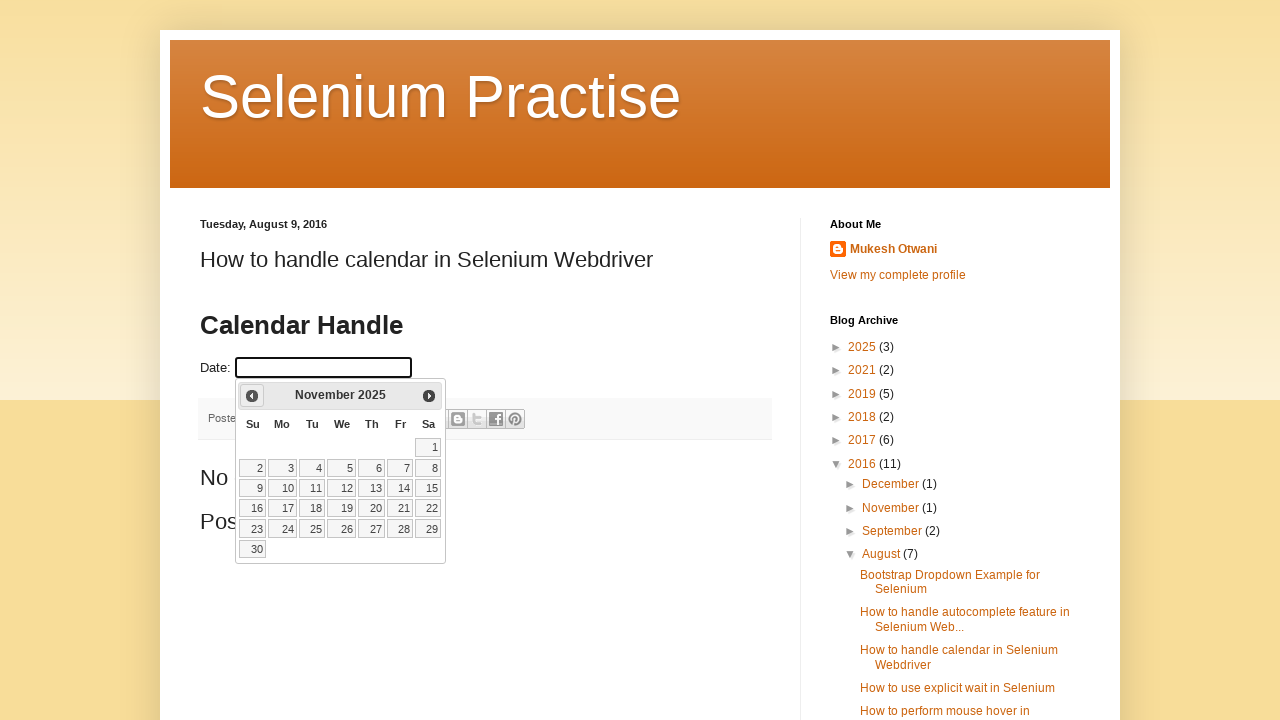

Clicked previous button to navigate backwards (current: November 2025, target: June 2022) at (252, 396) on xpath=//span[@class='ui-icon ui-icon-circle-triangle-w']
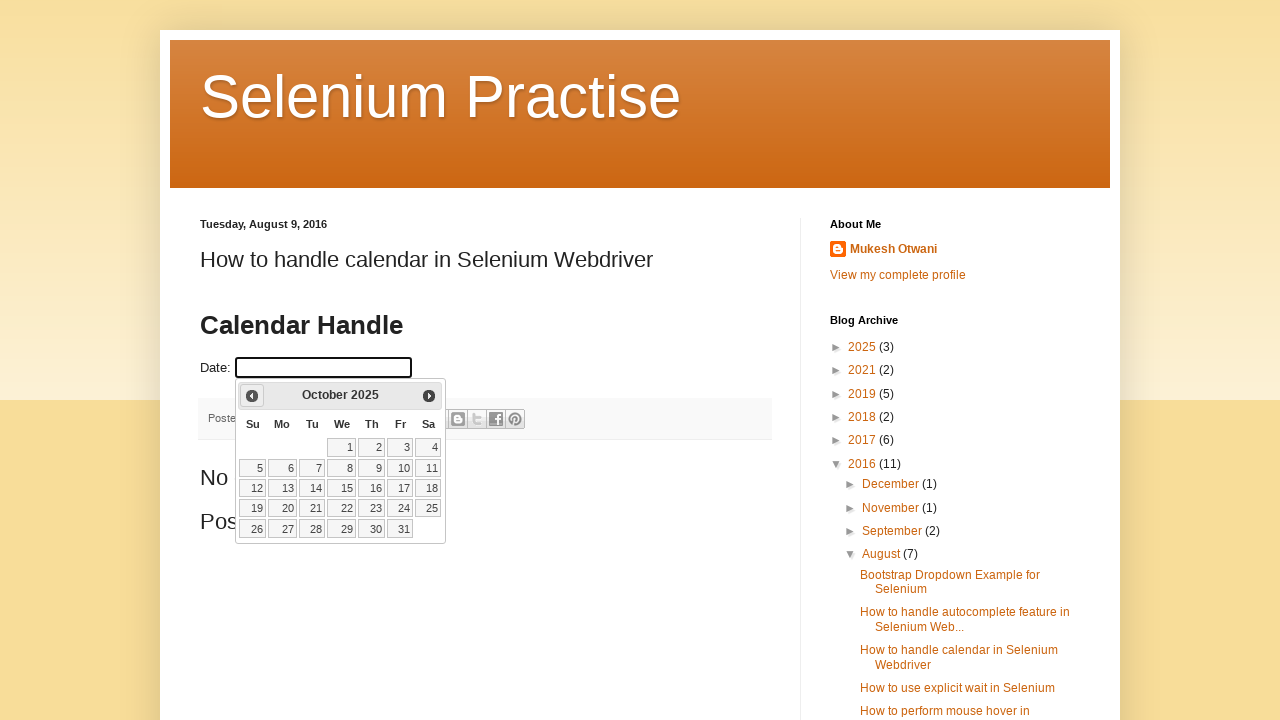

Updated current month after navigation
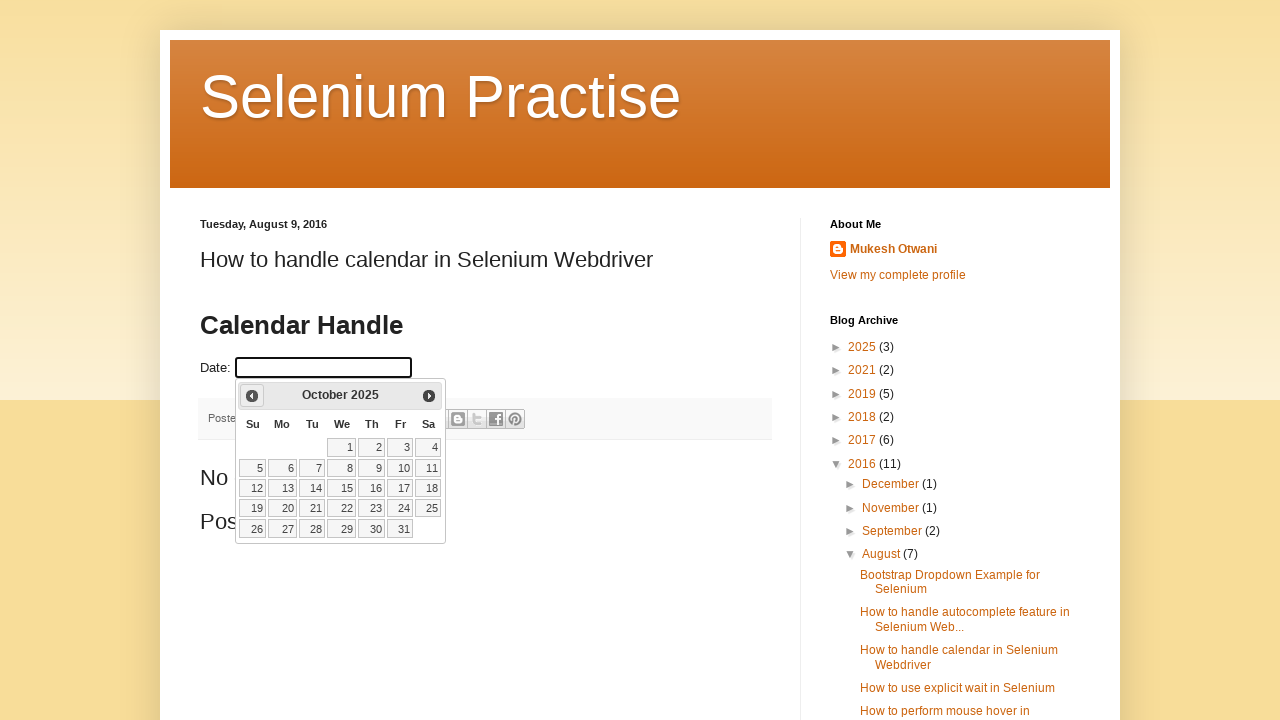

Updated current year after navigation
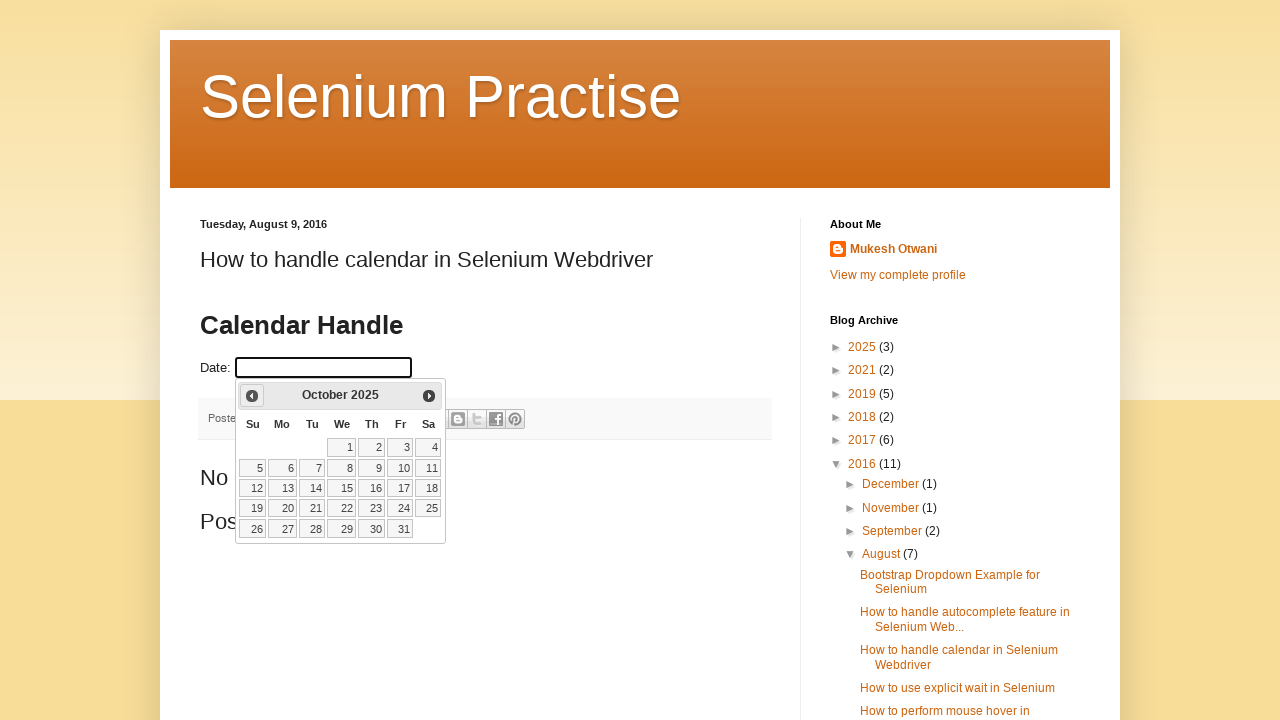

Clicked previous button to navigate backwards (current: October 2025, target: June 2022) at (252, 396) on xpath=//span[@class='ui-icon ui-icon-circle-triangle-w']
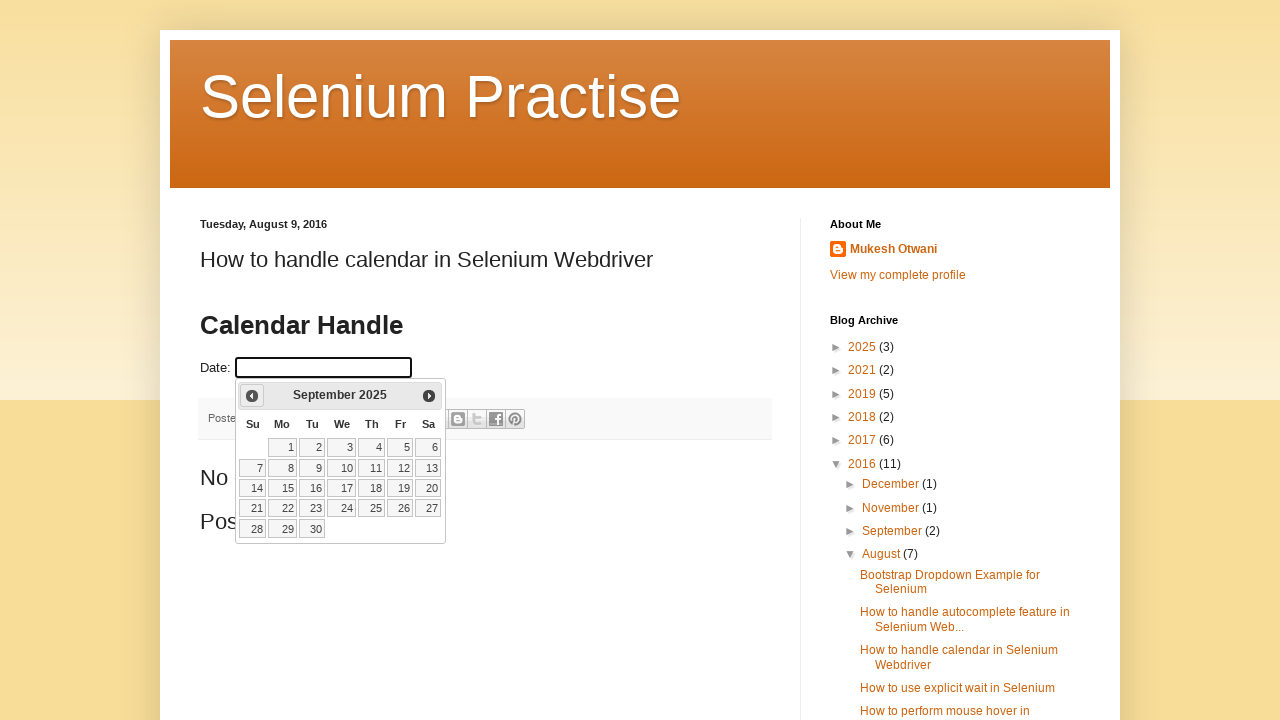

Updated current month after navigation
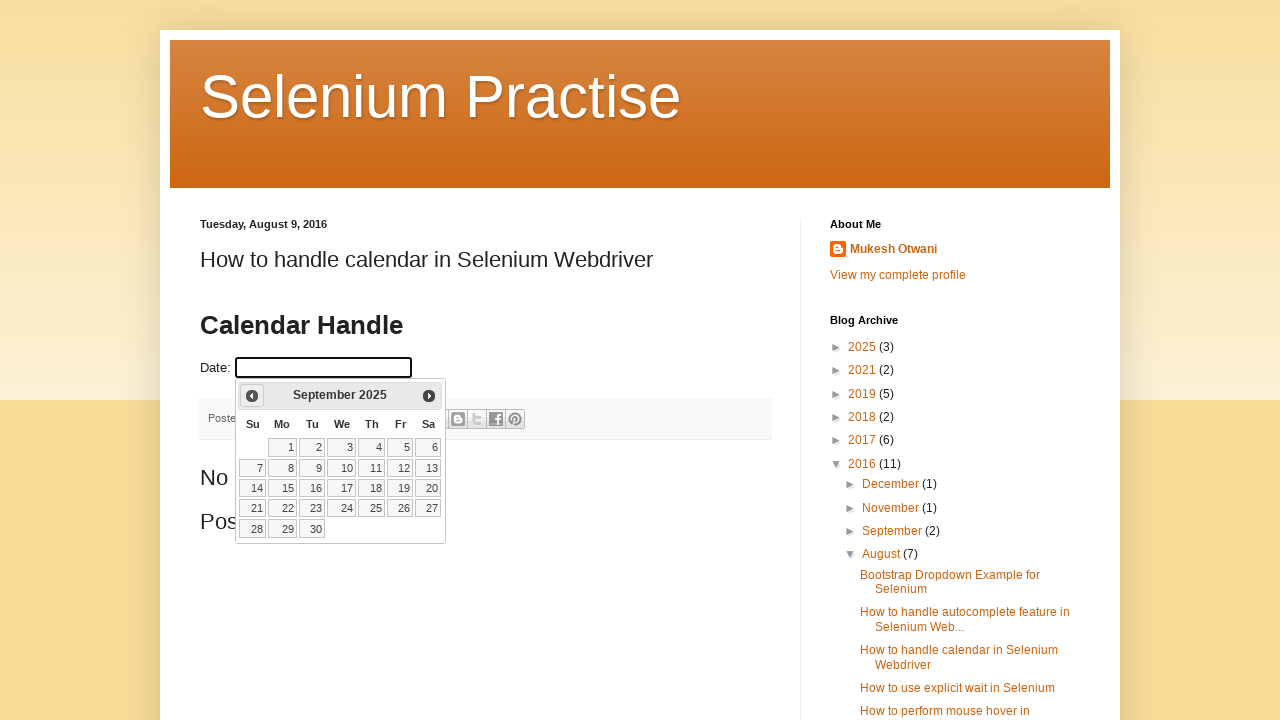

Updated current year after navigation
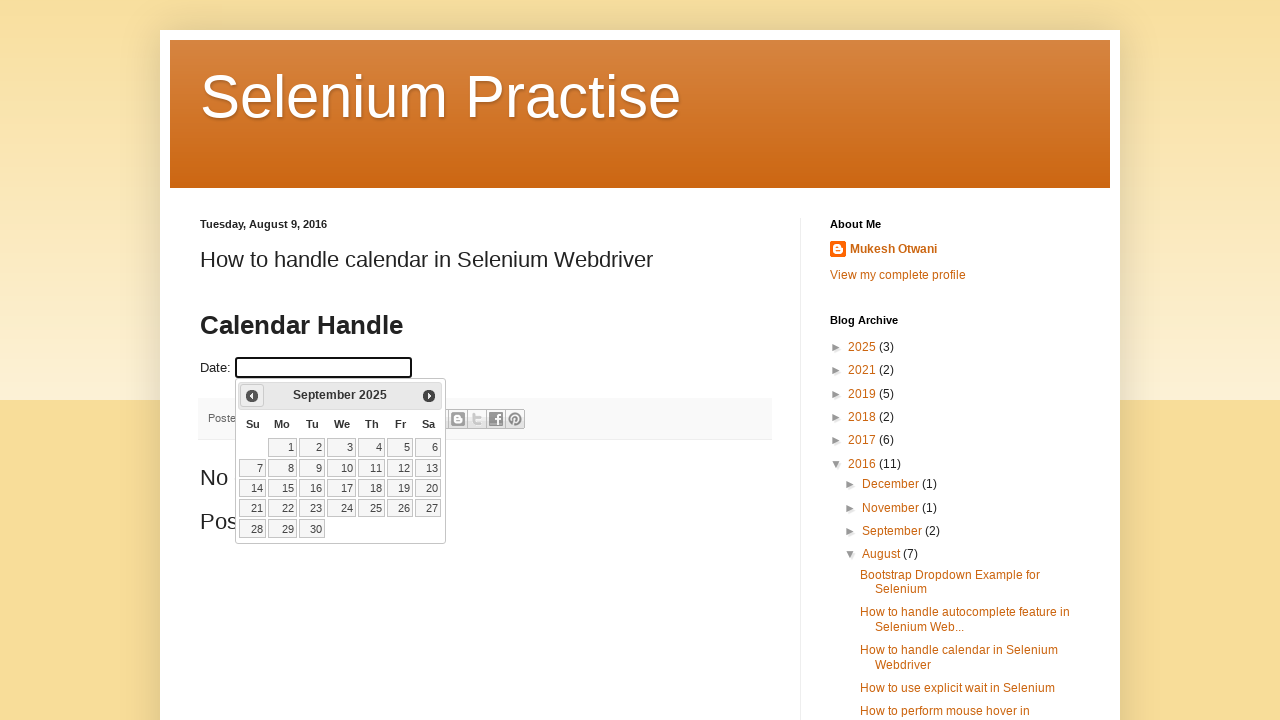

Clicked previous button to navigate backwards (current: September 2025, target: June 2022) at (252, 396) on xpath=//span[@class='ui-icon ui-icon-circle-triangle-w']
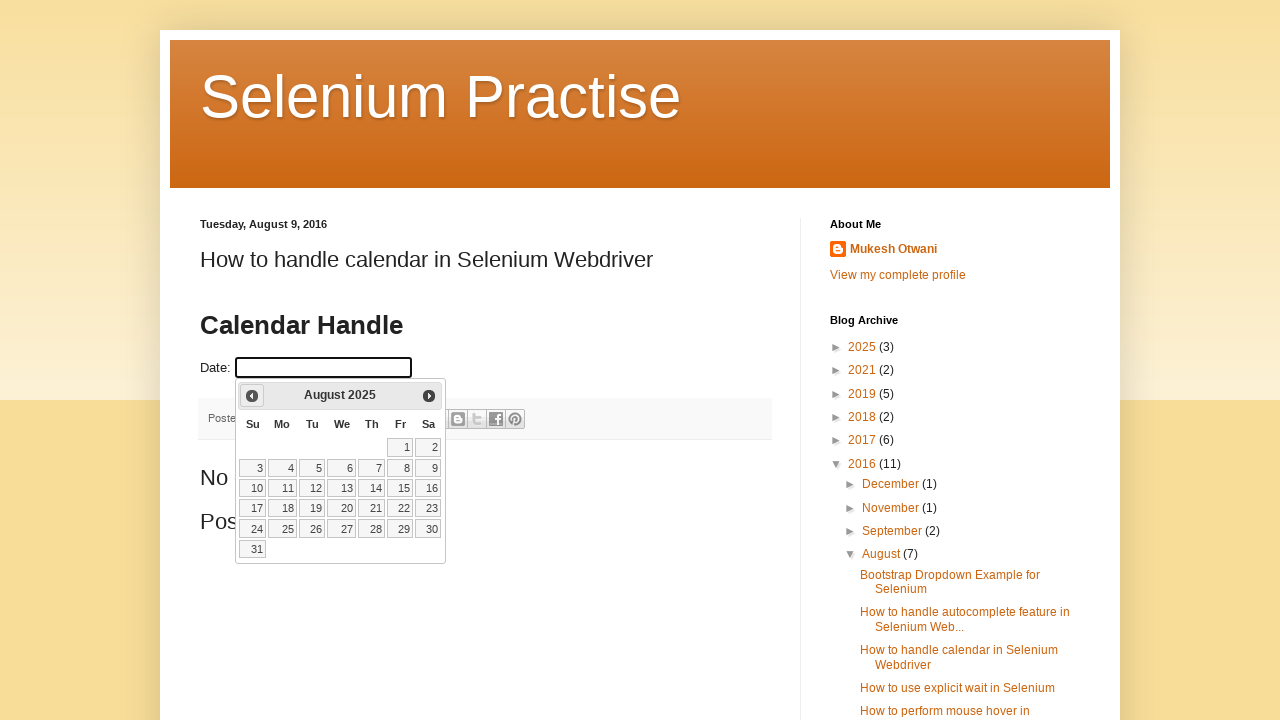

Updated current month after navigation
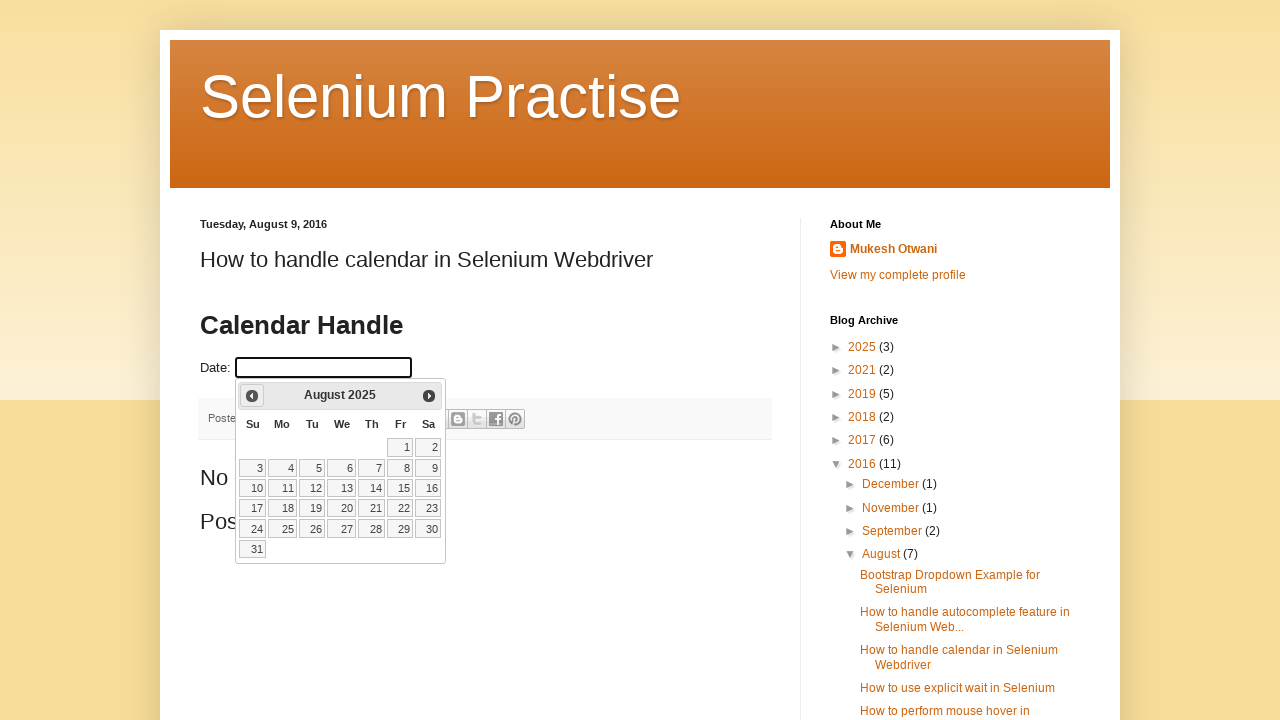

Updated current year after navigation
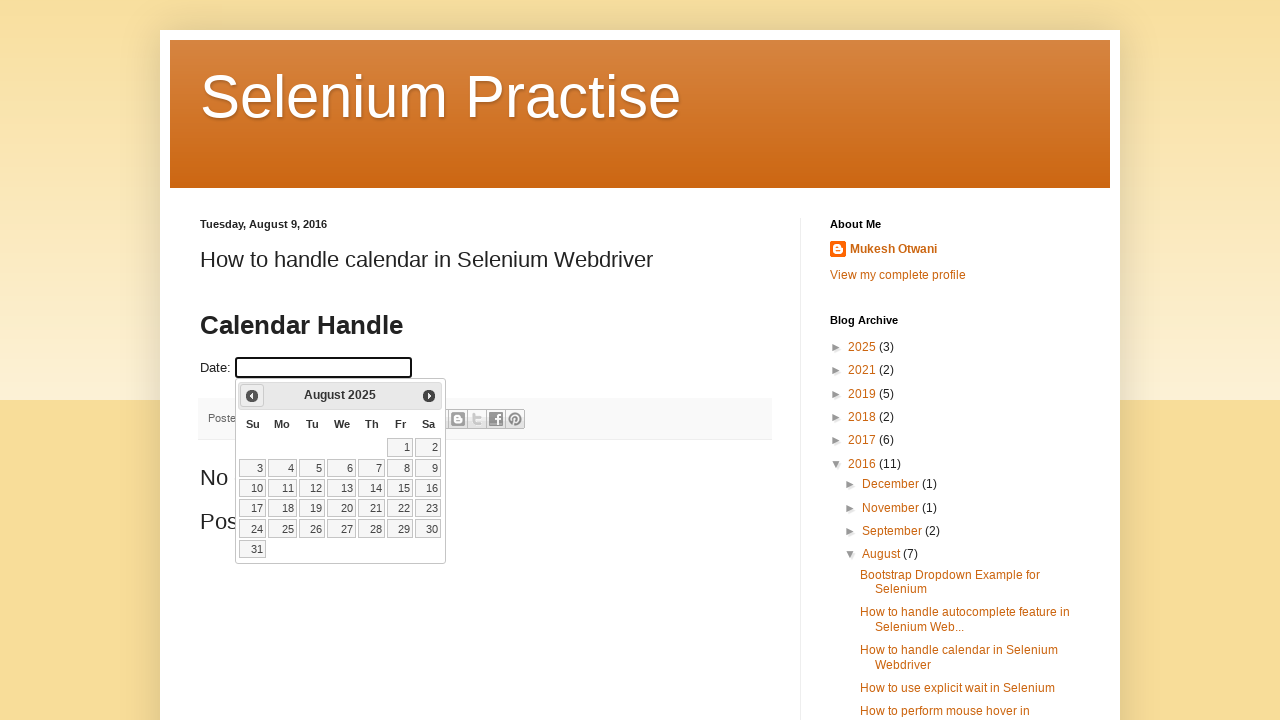

Clicked previous button to navigate backwards (current: August 2025, target: June 2022) at (252, 396) on xpath=//span[@class='ui-icon ui-icon-circle-triangle-w']
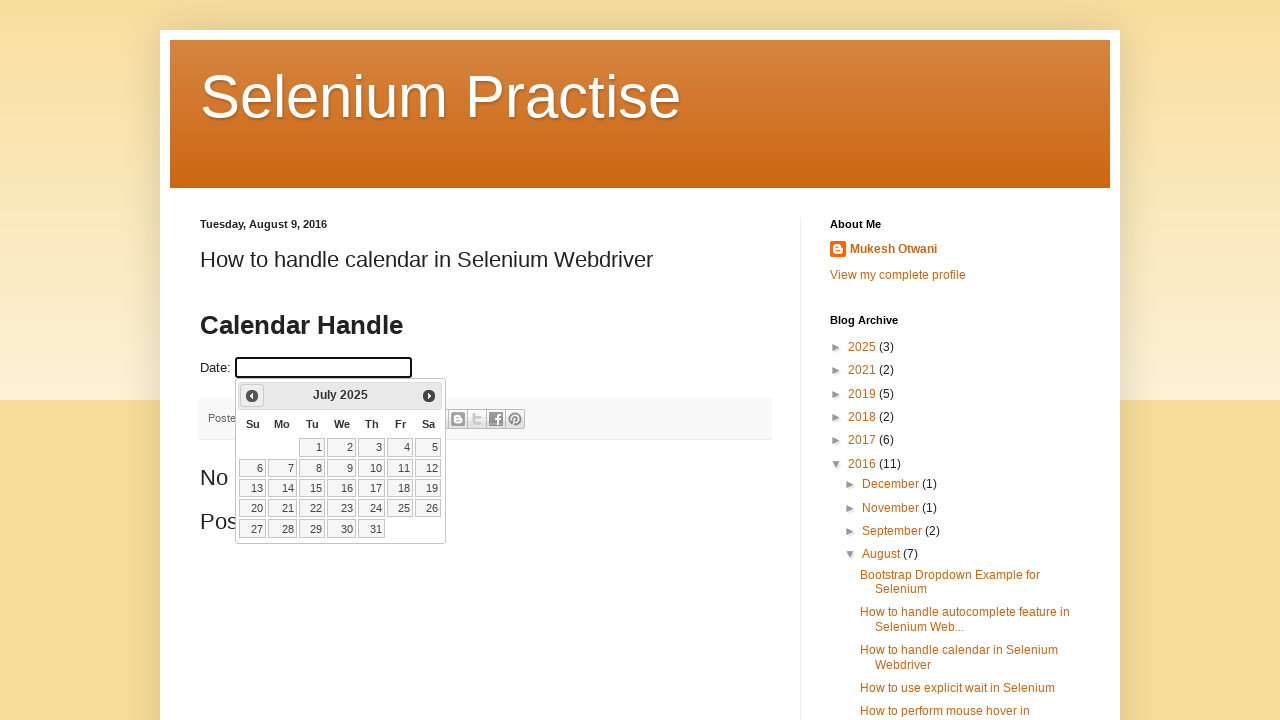

Updated current month after navigation
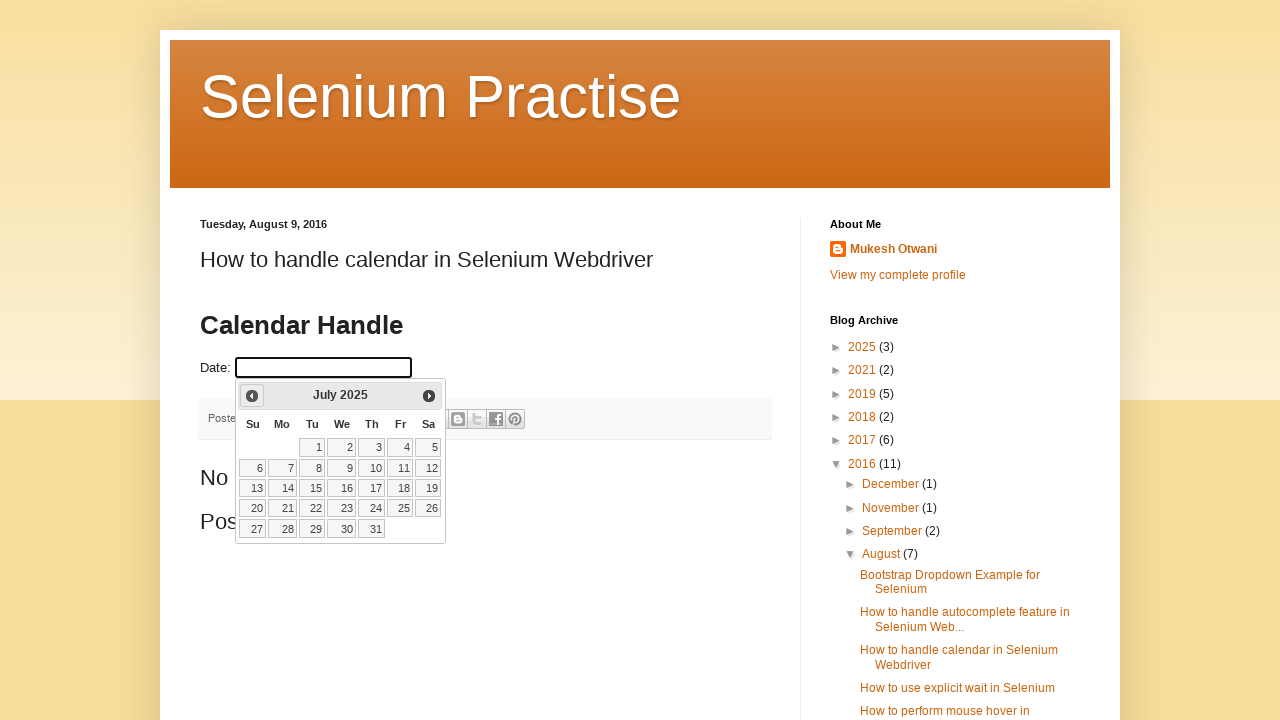

Updated current year after navigation
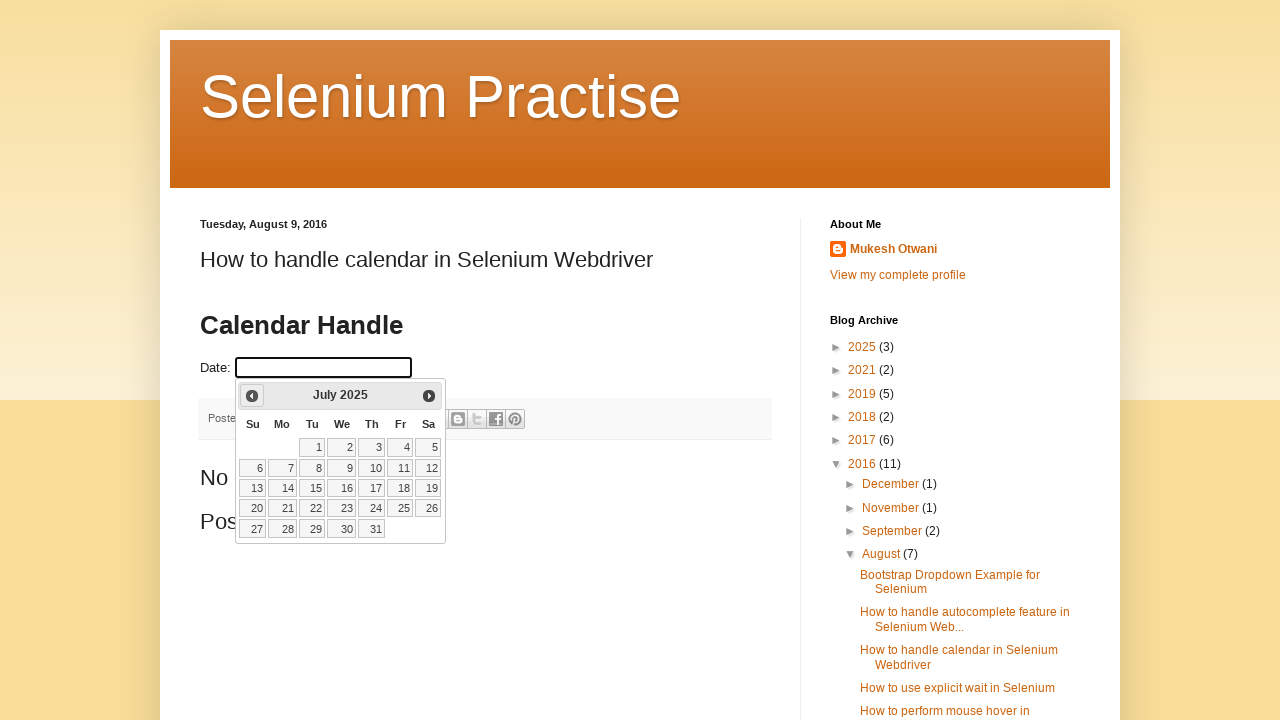

Clicked previous button to navigate backwards (current: July 2025, target: June 2022) at (252, 396) on xpath=//span[@class='ui-icon ui-icon-circle-triangle-w']
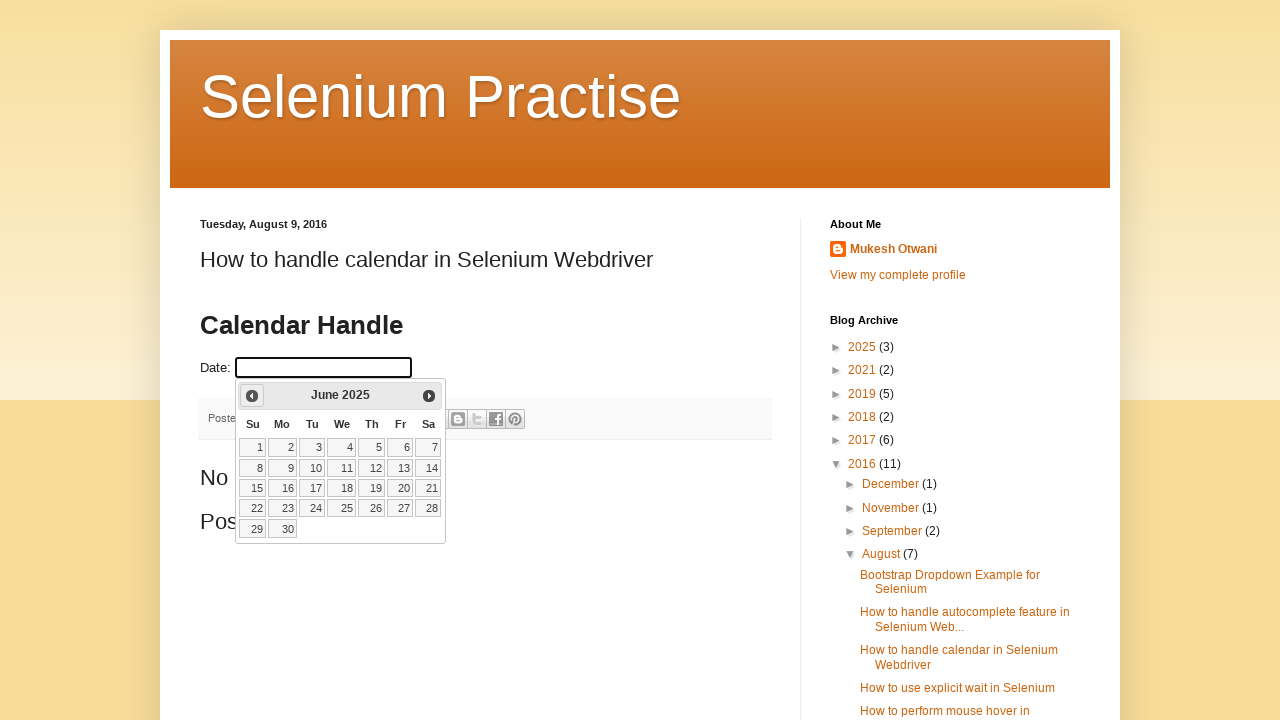

Updated current month after navigation
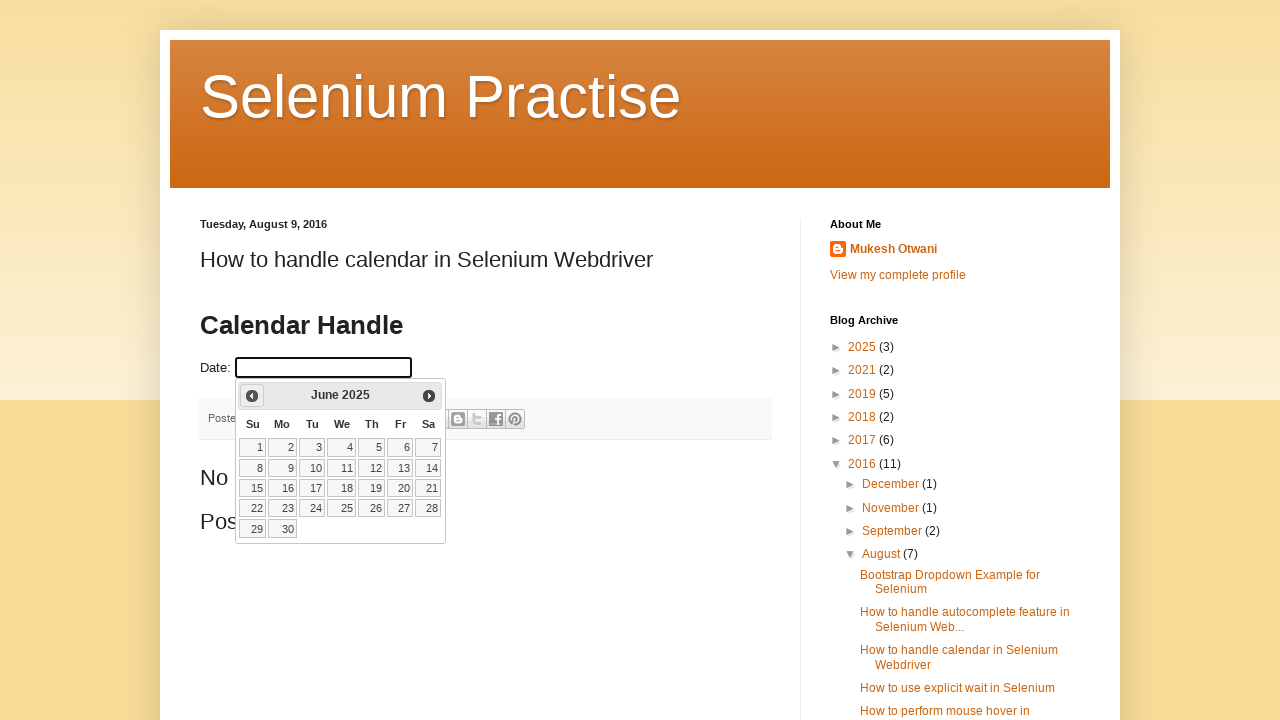

Updated current year after navigation
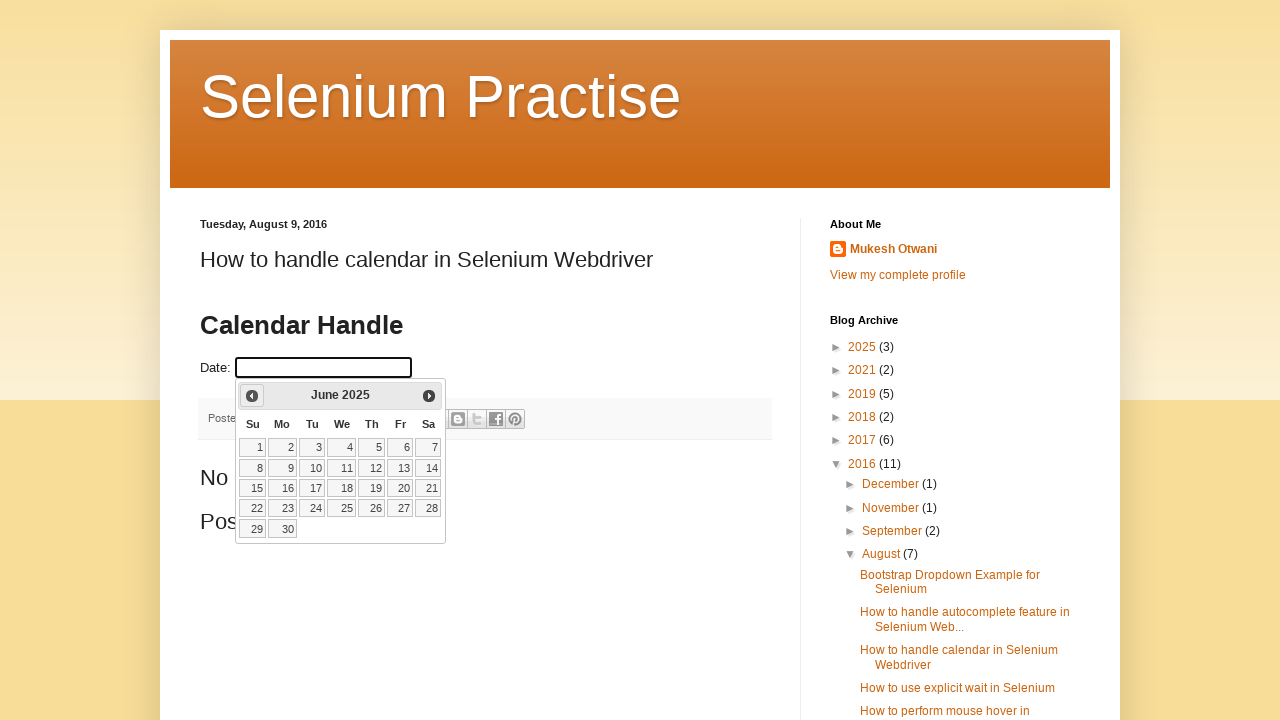

Clicked previous button to navigate backwards (current: June 2025, target: June 2022) at (252, 396) on xpath=//span[@class='ui-icon ui-icon-circle-triangle-w']
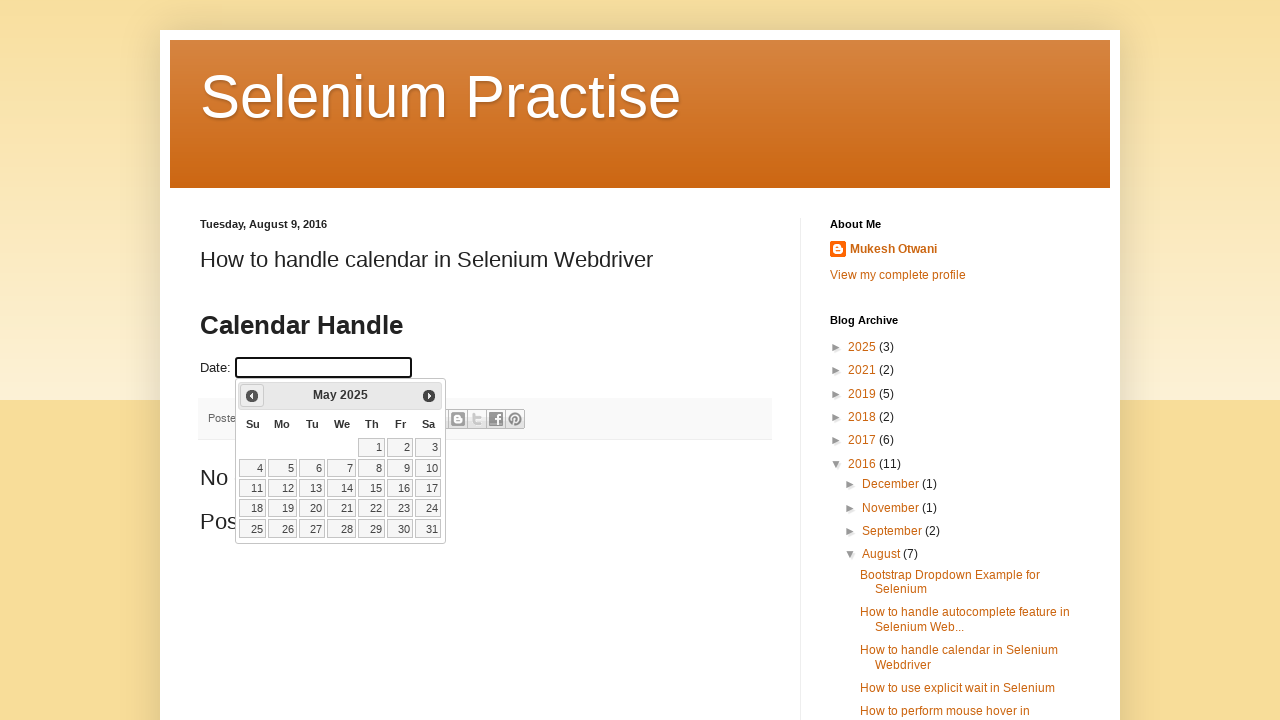

Updated current month after navigation
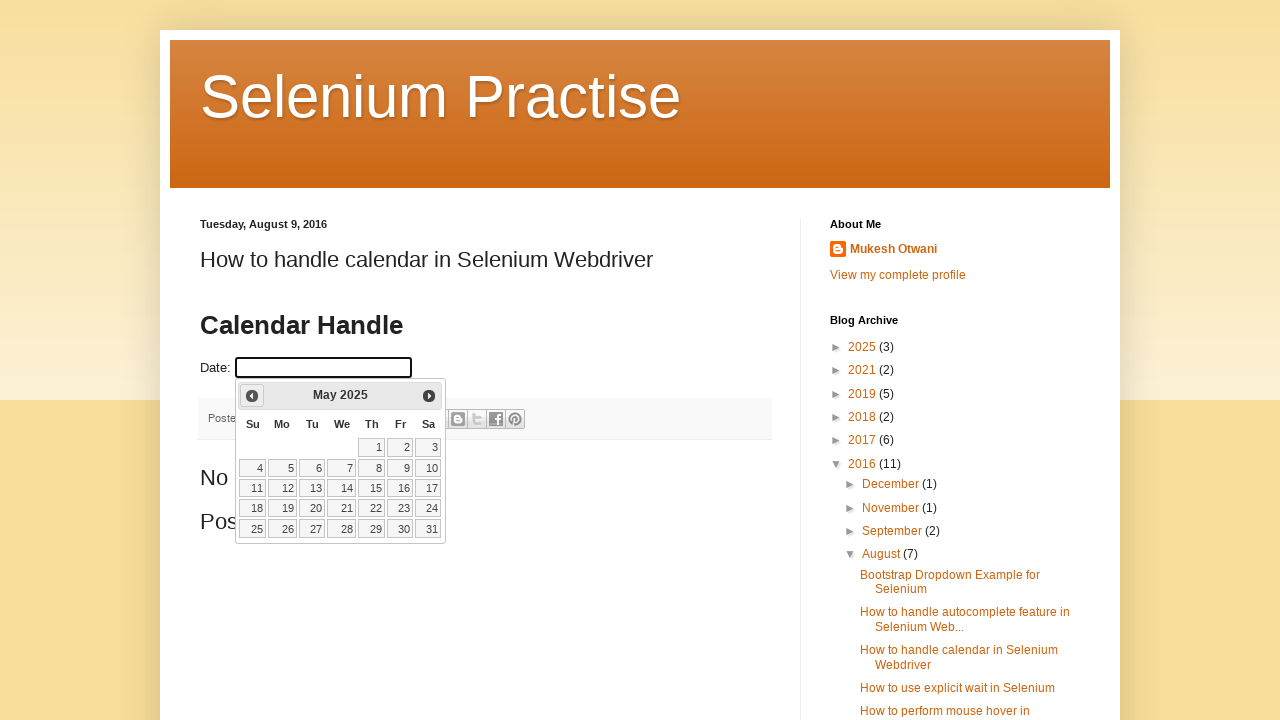

Updated current year after navigation
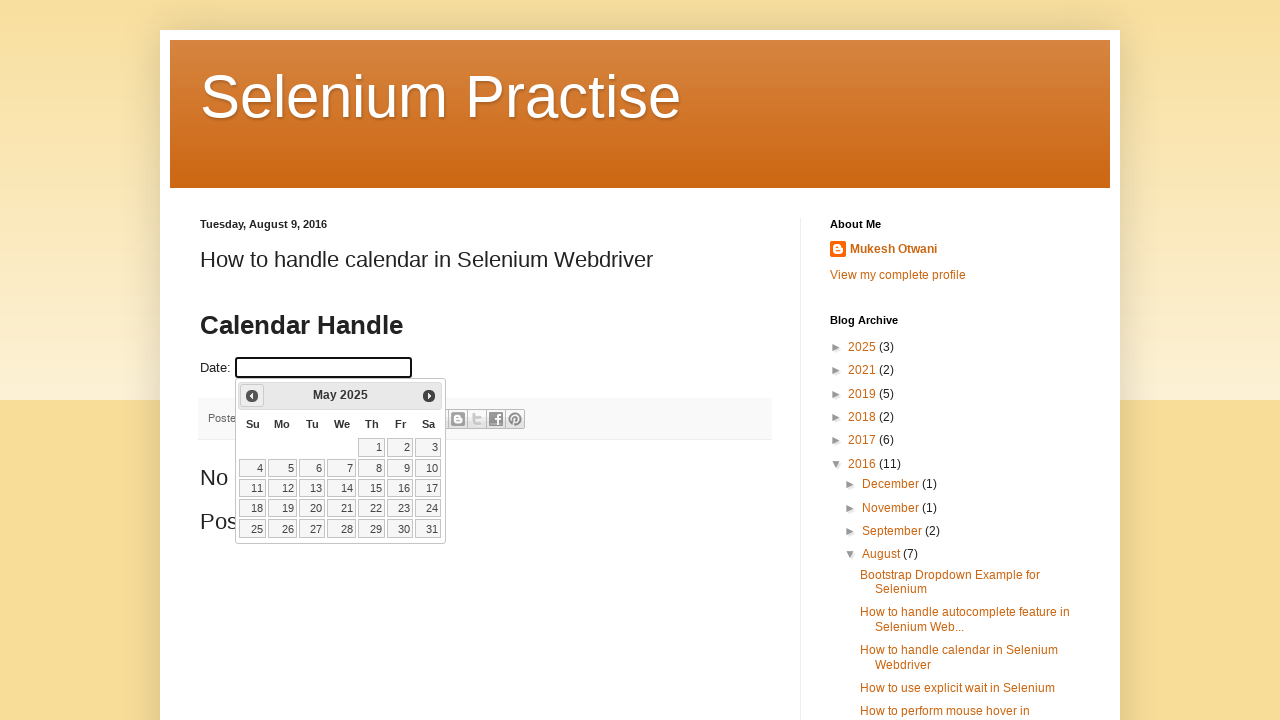

Clicked previous button to navigate backwards (current: May 2025, target: June 2022) at (252, 396) on xpath=//span[@class='ui-icon ui-icon-circle-triangle-w']
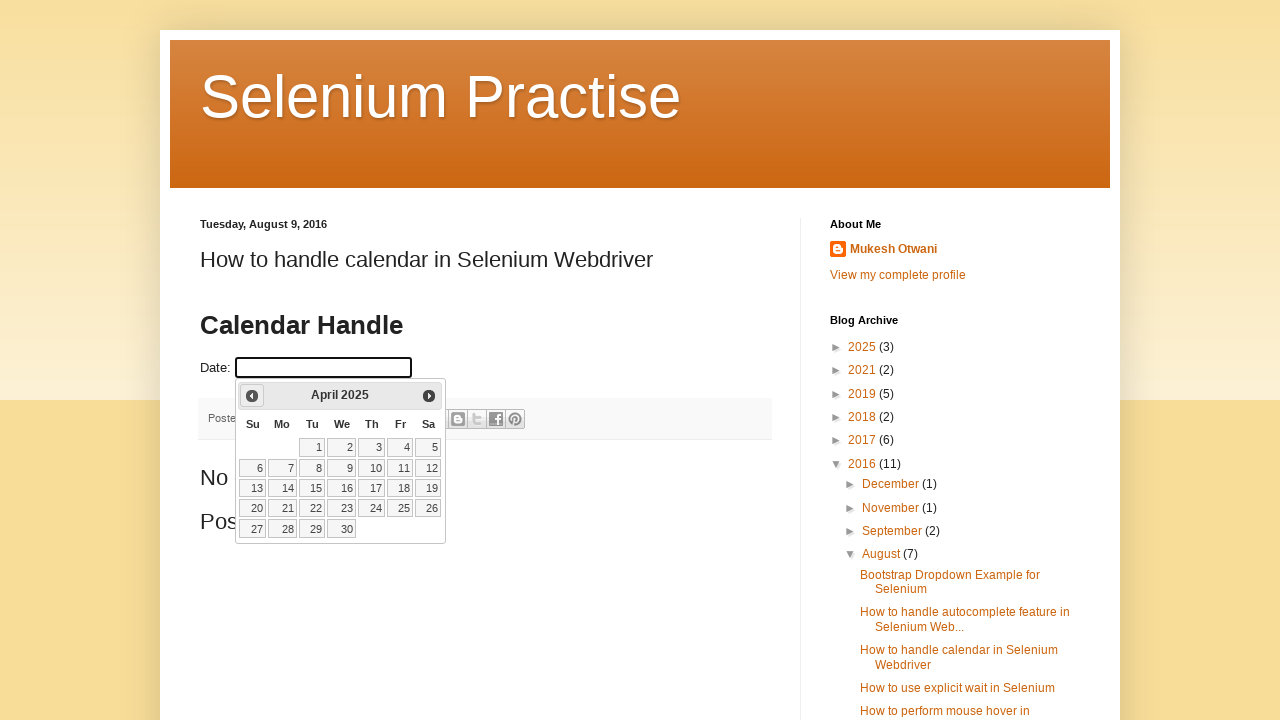

Updated current month after navigation
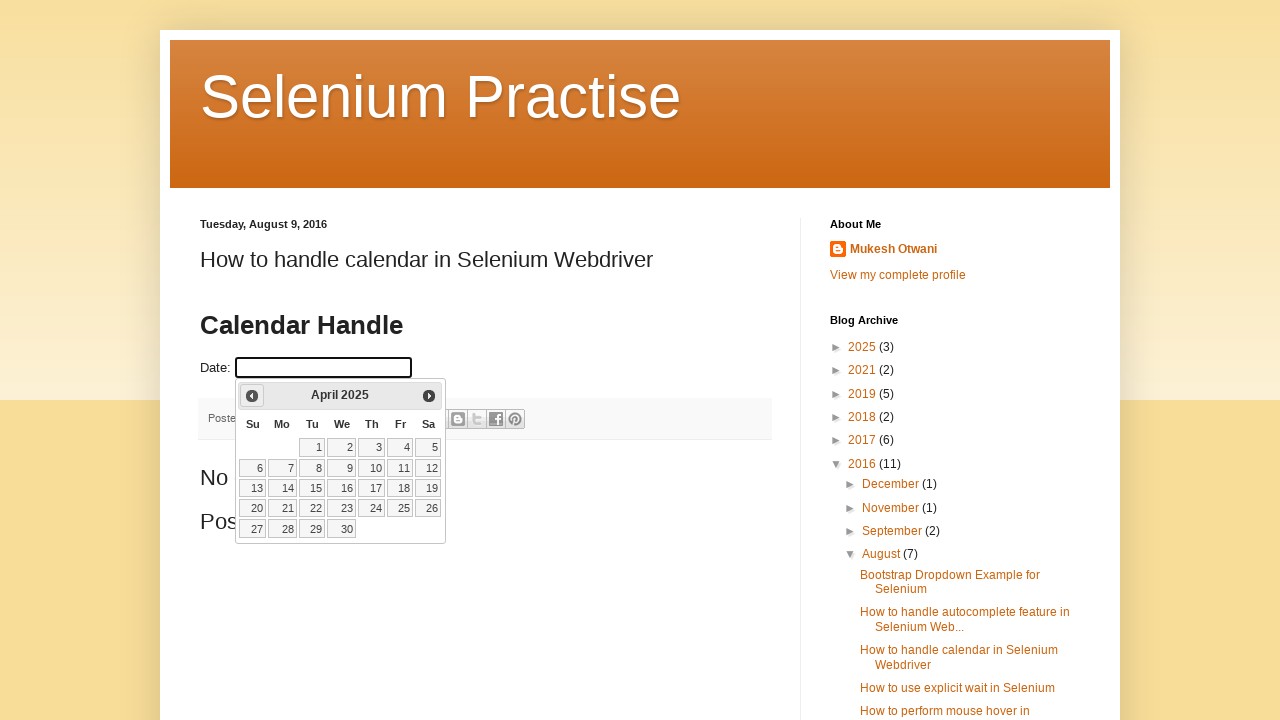

Updated current year after navigation
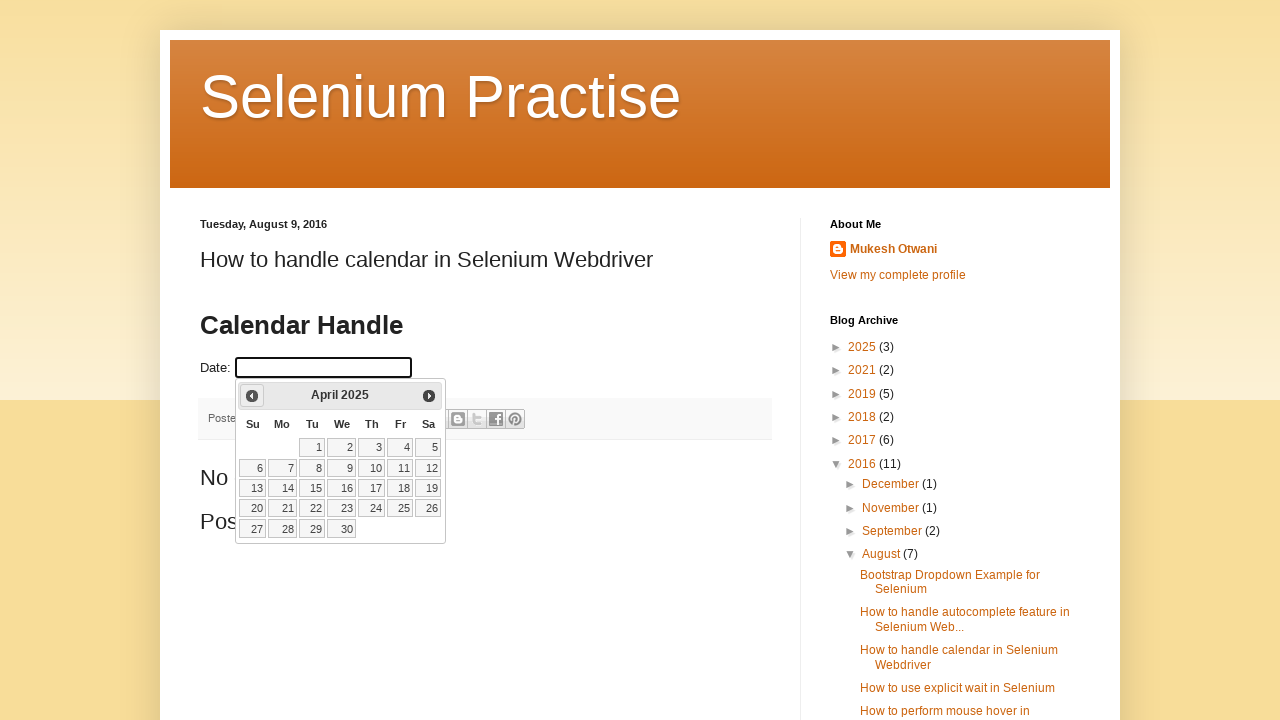

Clicked previous button to navigate backwards (current: April 2025, target: June 2022) at (252, 396) on xpath=//span[@class='ui-icon ui-icon-circle-triangle-w']
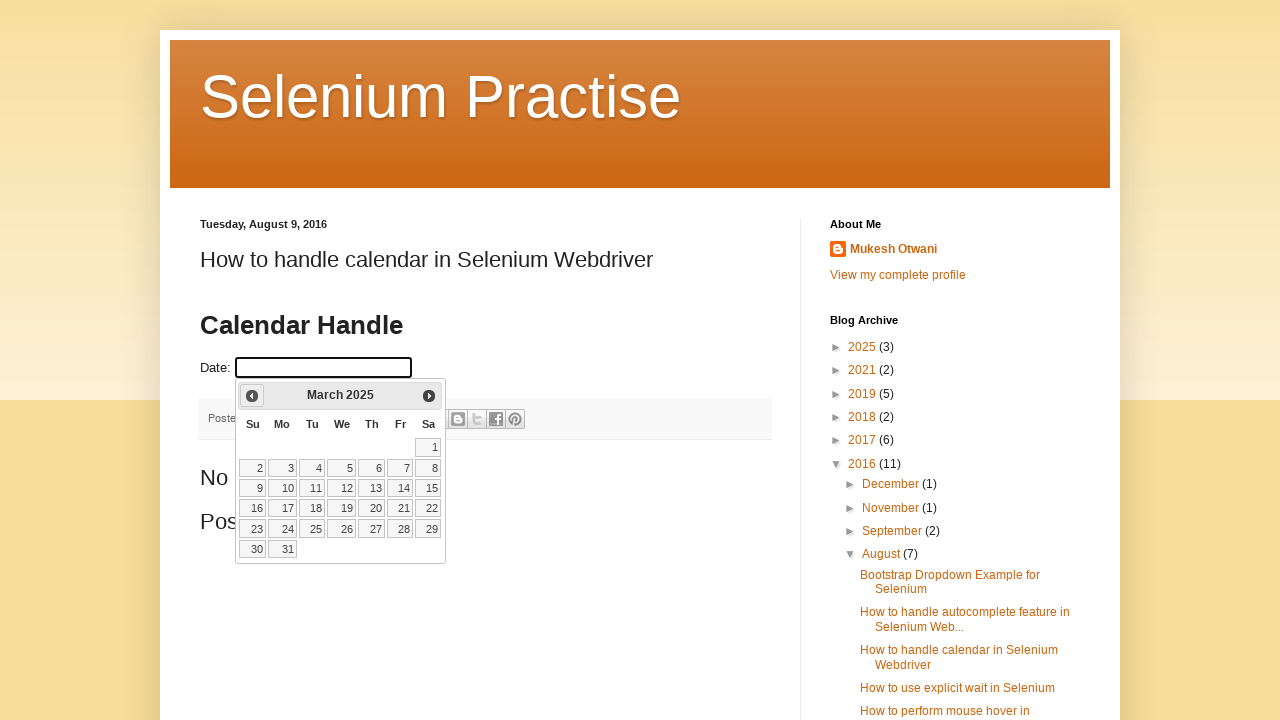

Updated current month after navigation
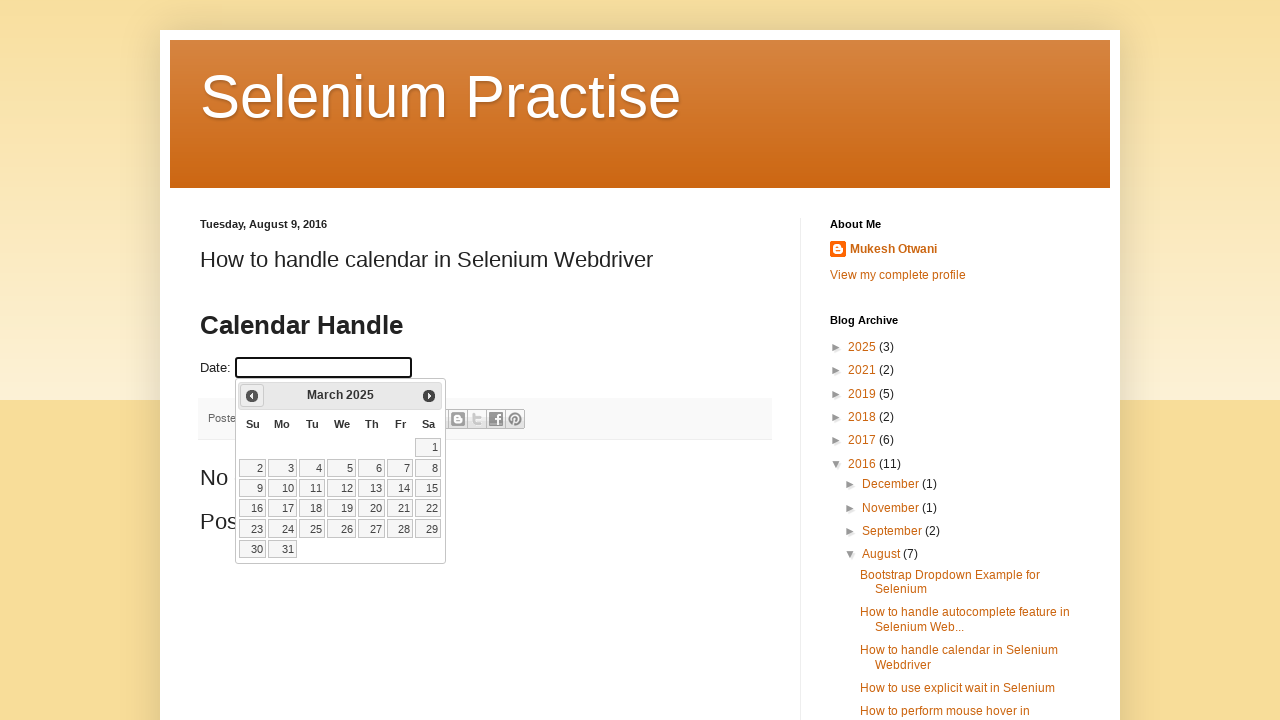

Updated current year after navigation
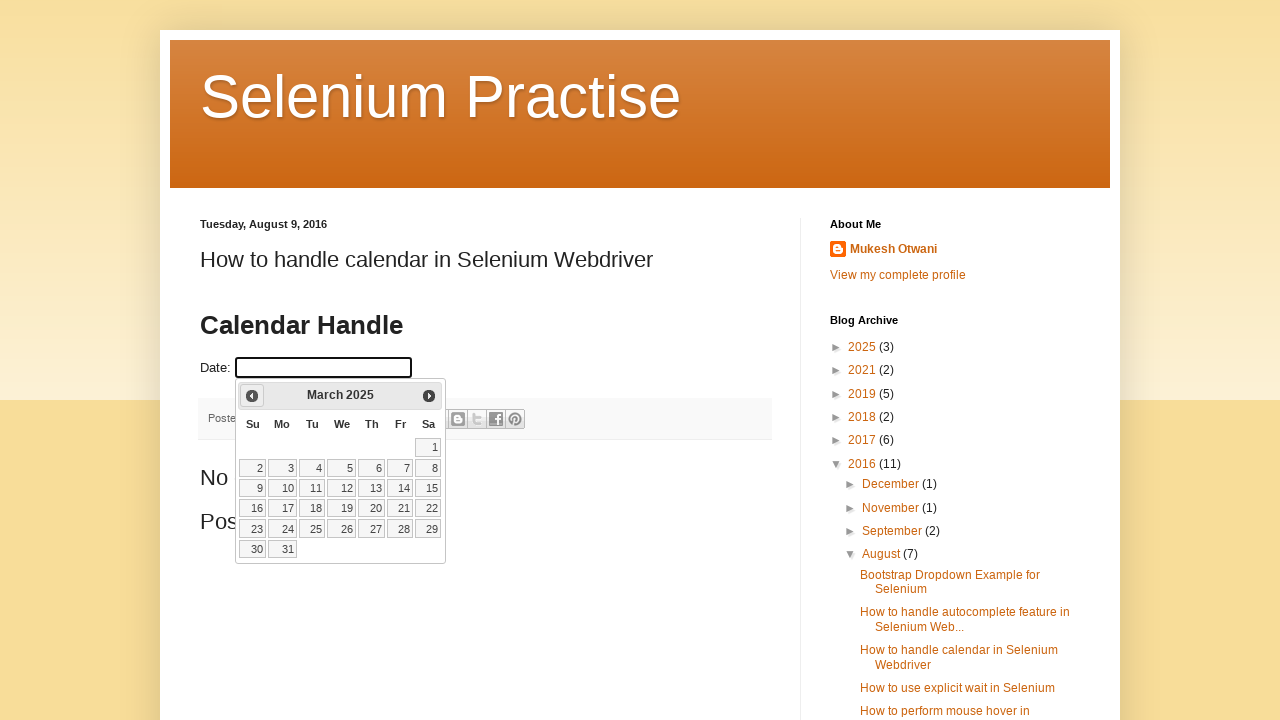

Clicked previous button to navigate backwards (current: March 2025, target: June 2022) at (252, 396) on xpath=//span[@class='ui-icon ui-icon-circle-triangle-w']
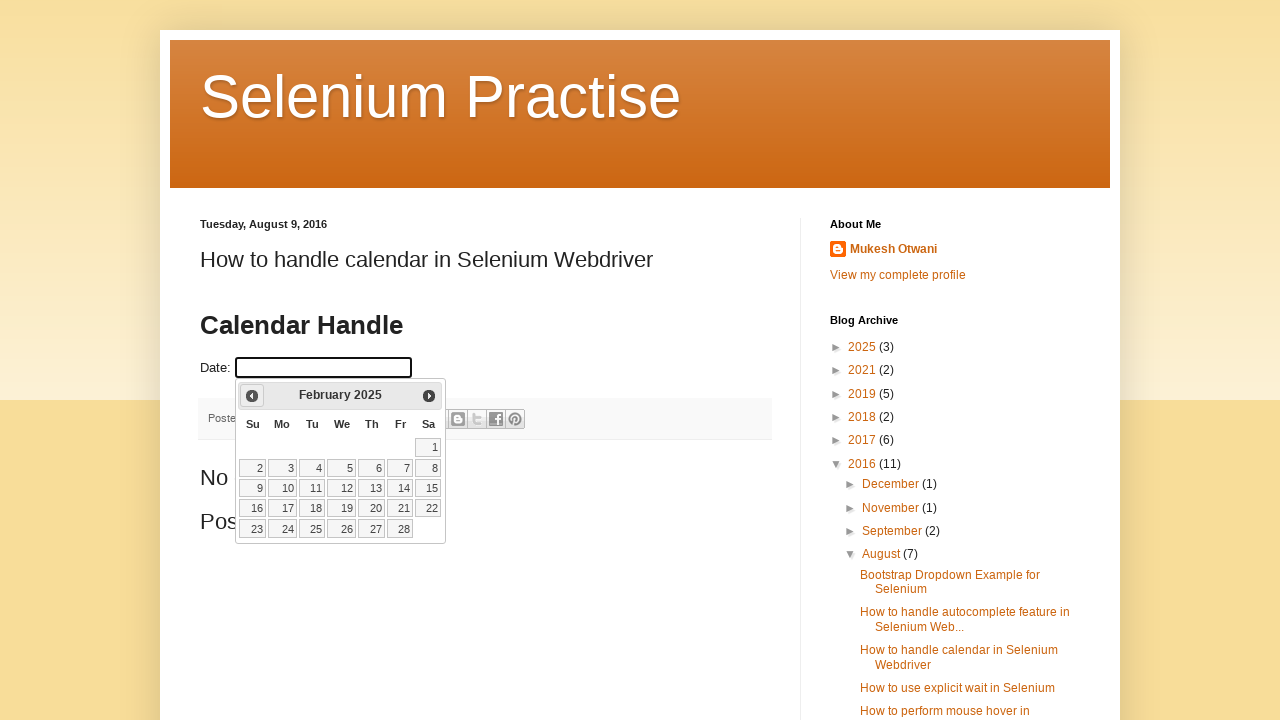

Updated current month after navigation
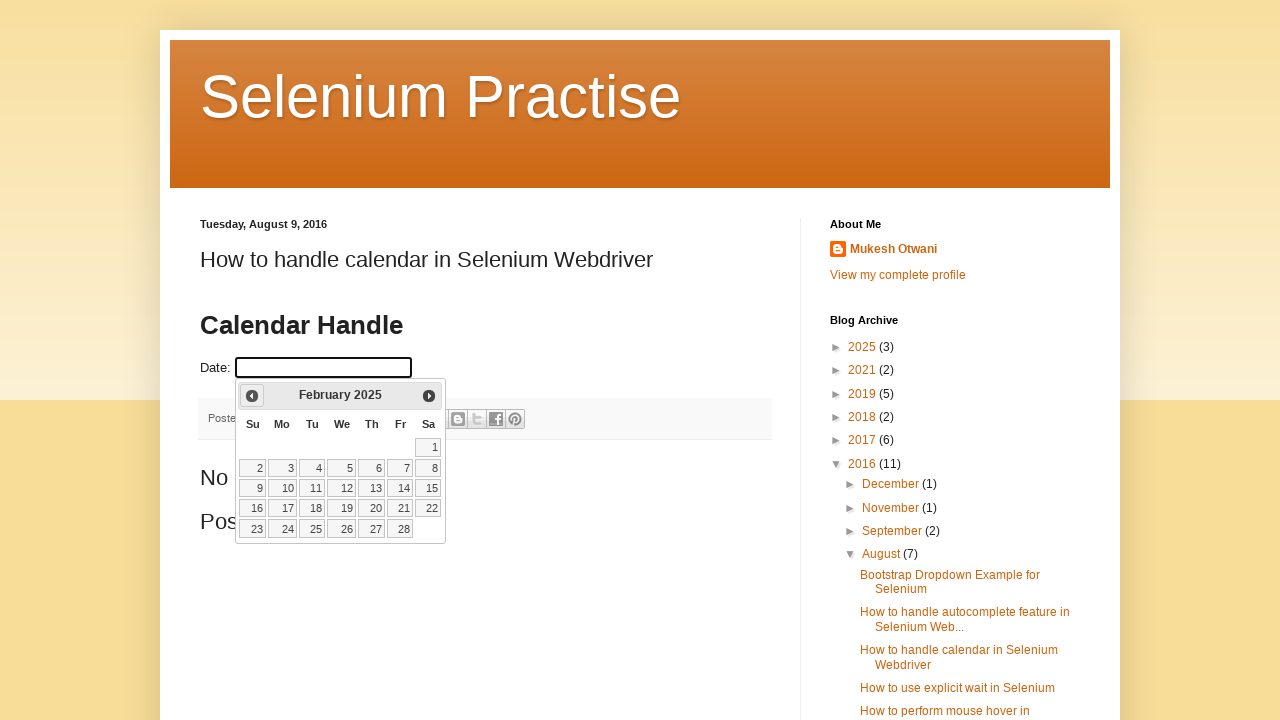

Updated current year after navigation
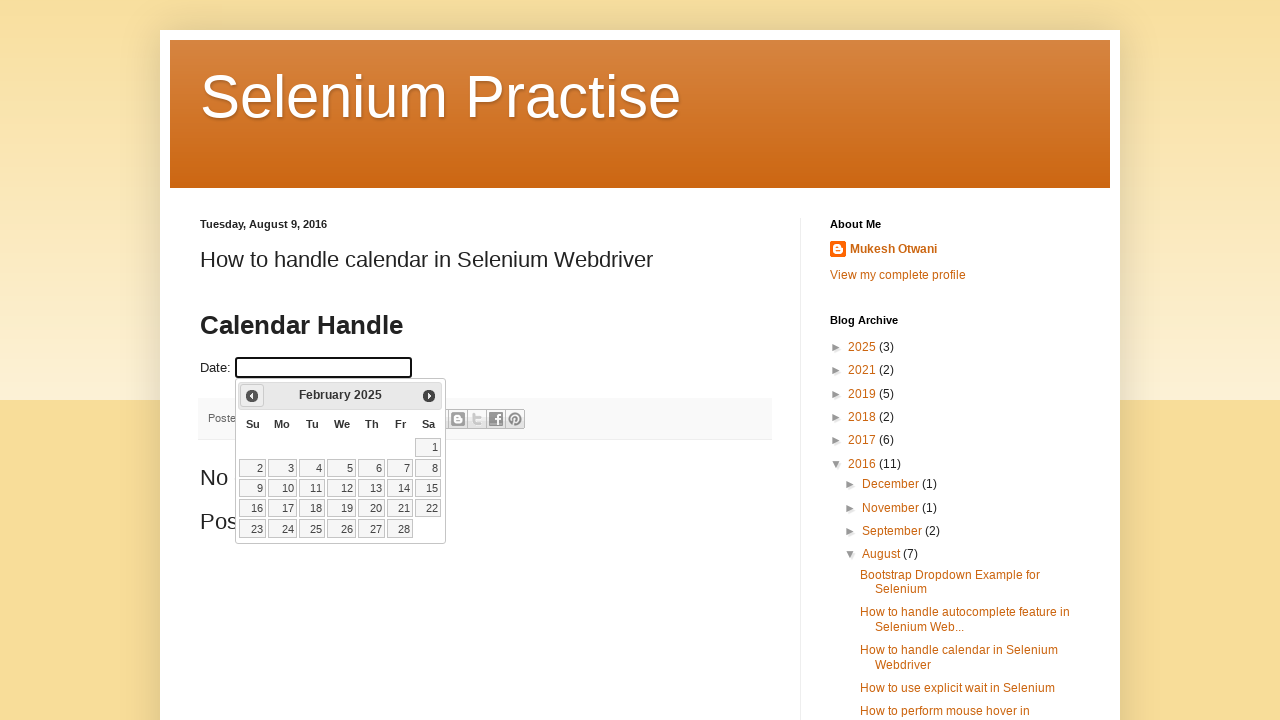

Clicked previous button to navigate backwards (current: February 2025, target: June 2022) at (252, 396) on xpath=//span[@class='ui-icon ui-icon-circle-triangle-w']
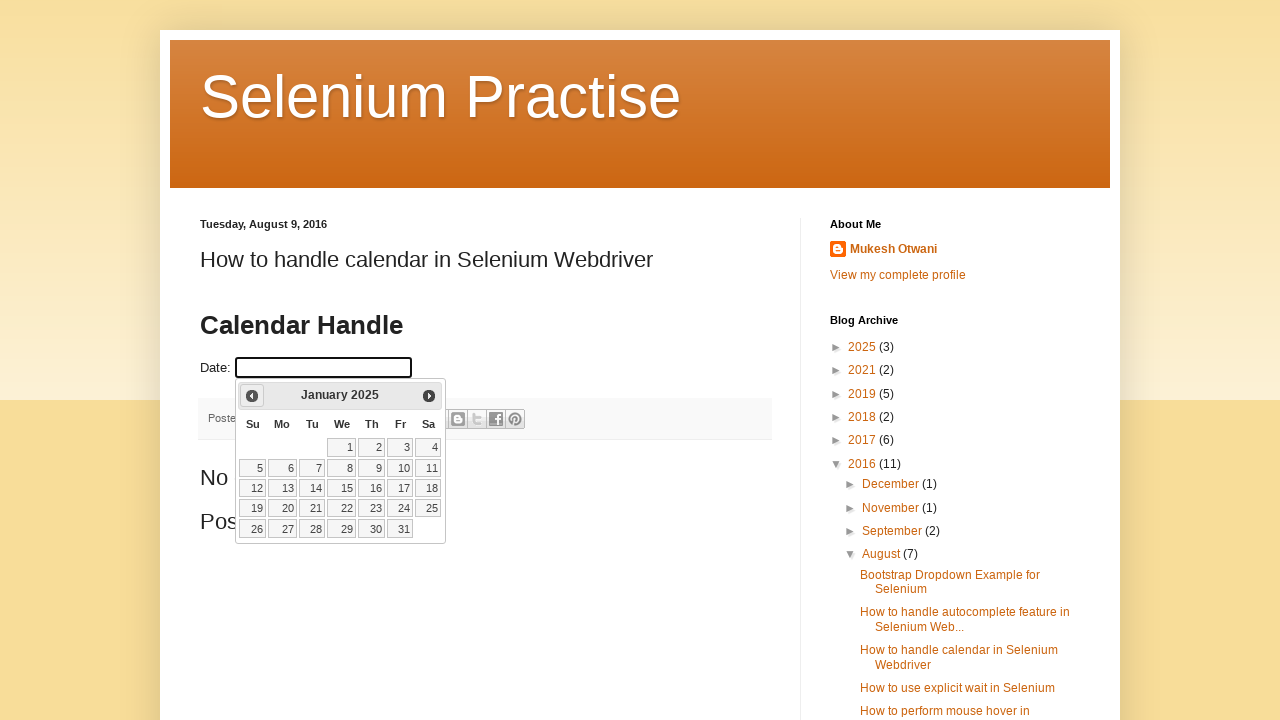

Updated current month after navigation
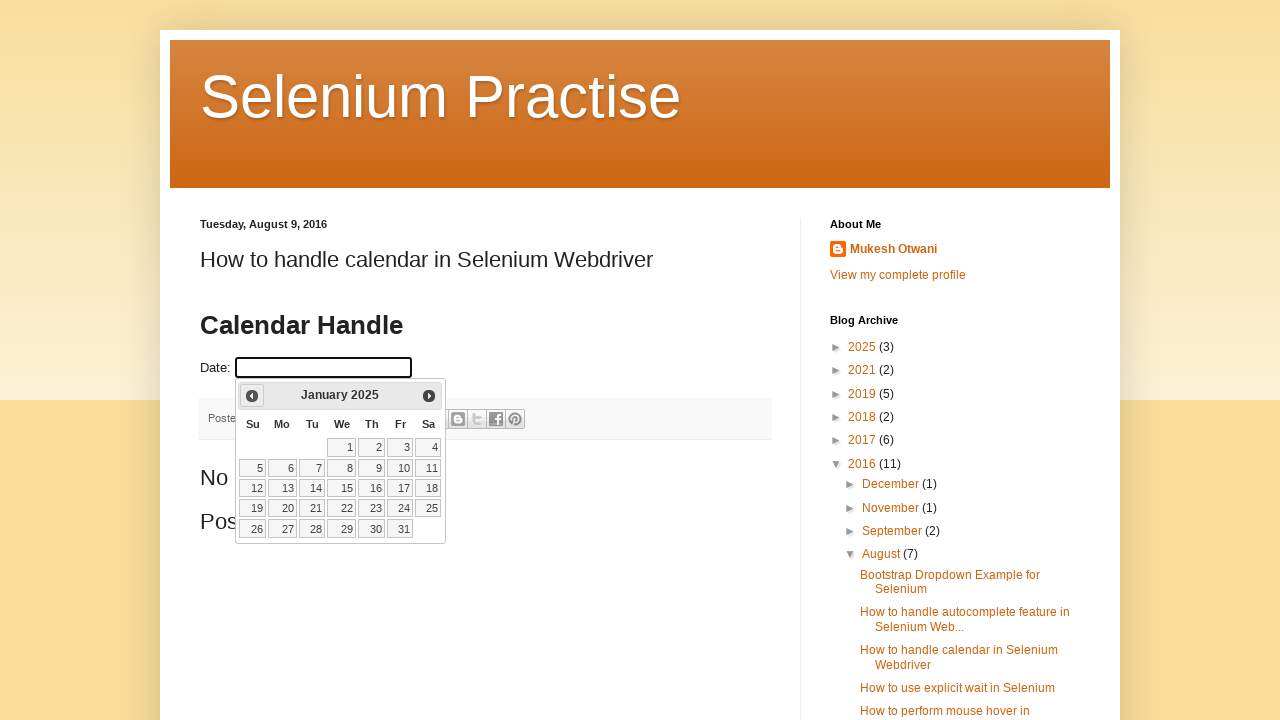

Updated current year after navigation
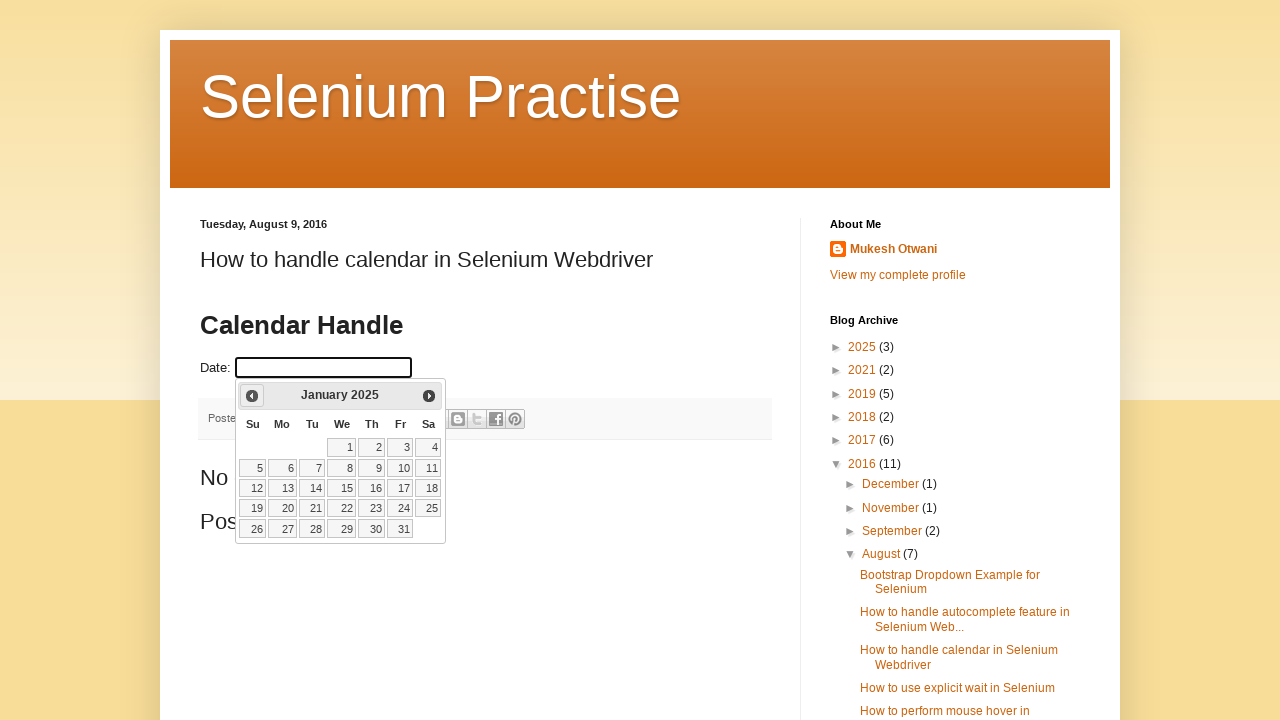

Clicked previous button to navigate backwards (current: January 2025, target: June 2022) at (252, 396) on xpath=//span[@class='ui-icon ui-icon-circle-triangle-w']
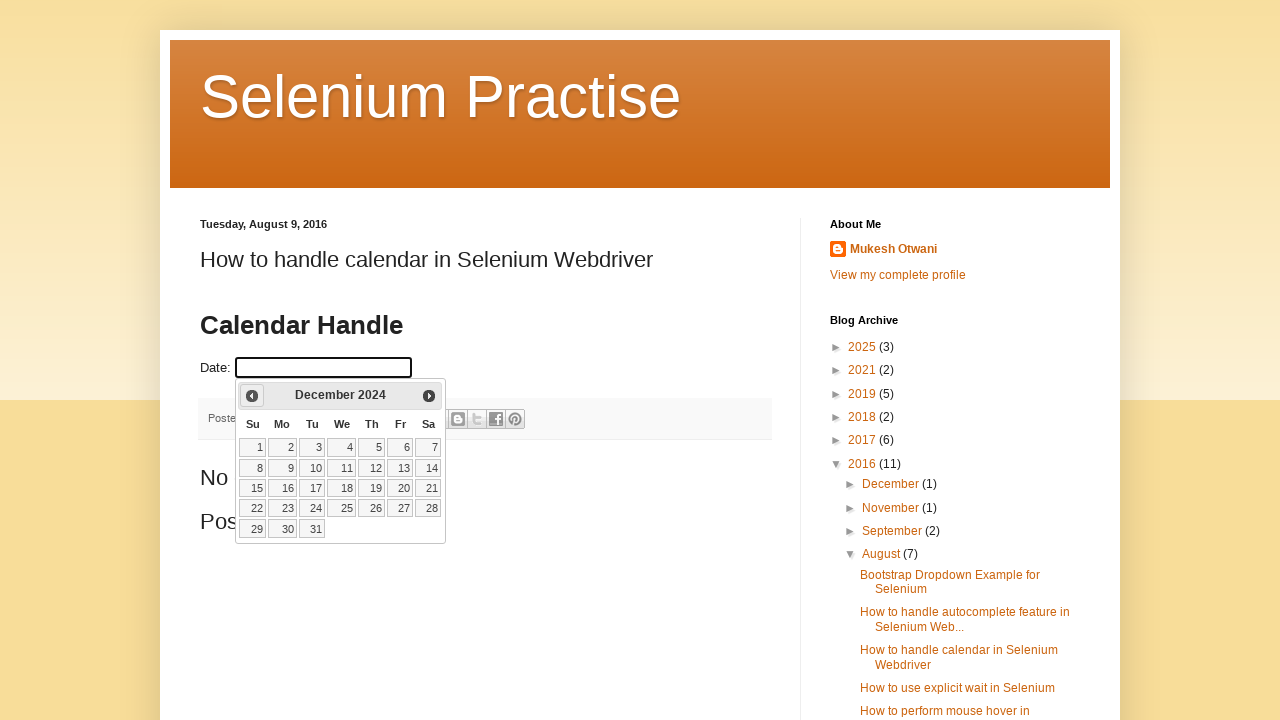

Updated current month after navigation
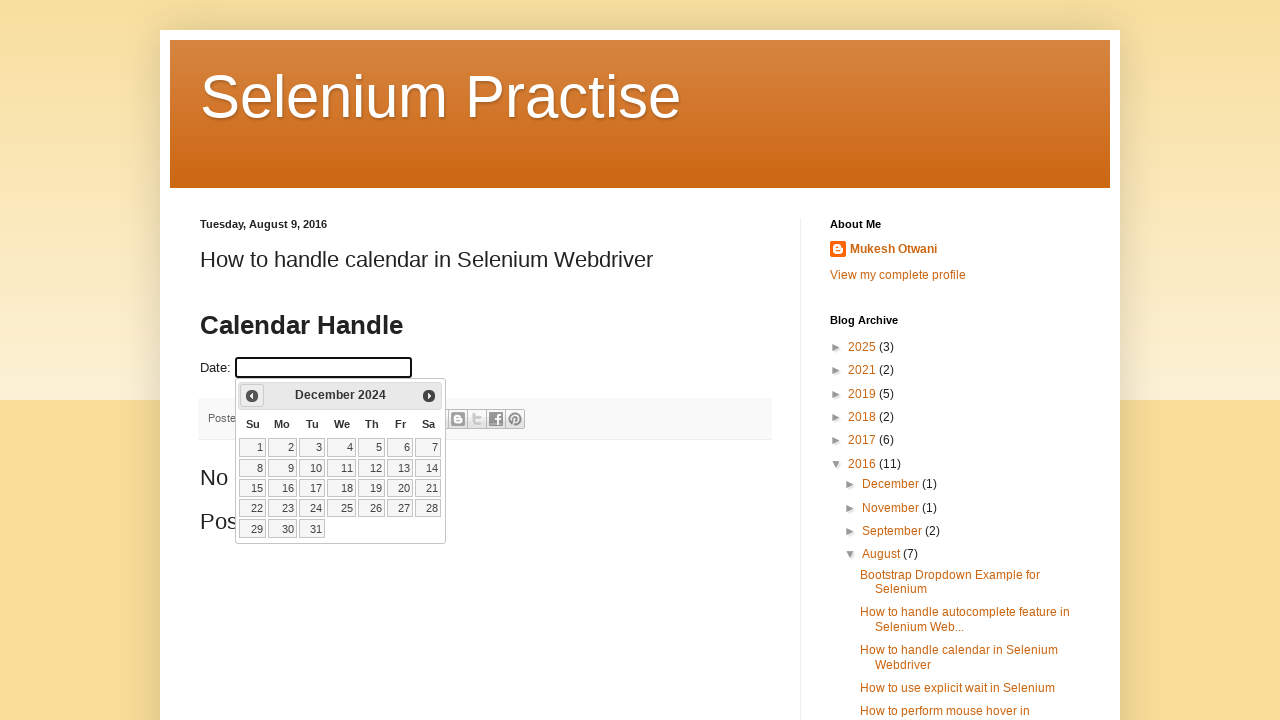

Updated current year after navigation
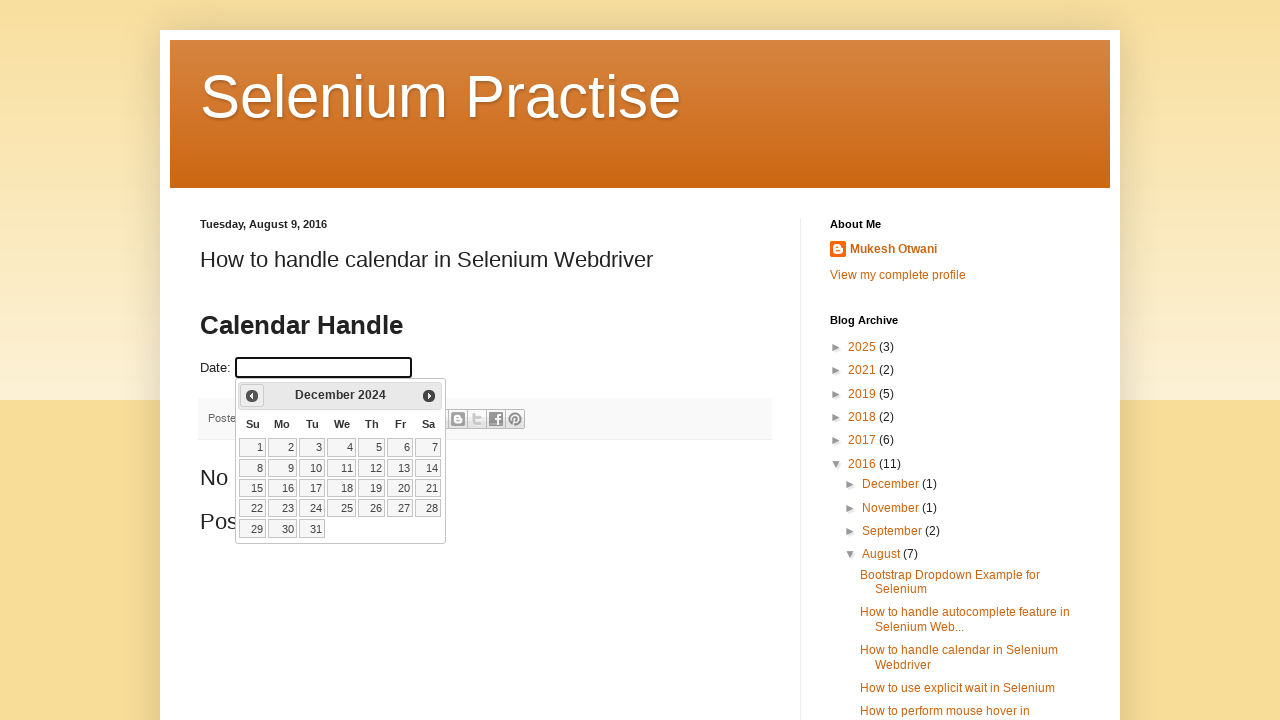

Clicked previous button to navigate backwards (current: December 2024, target: June 2022) at (252, 396) on xpath=//span[@class='ui-icon ui-icon-circle-triangle-w']
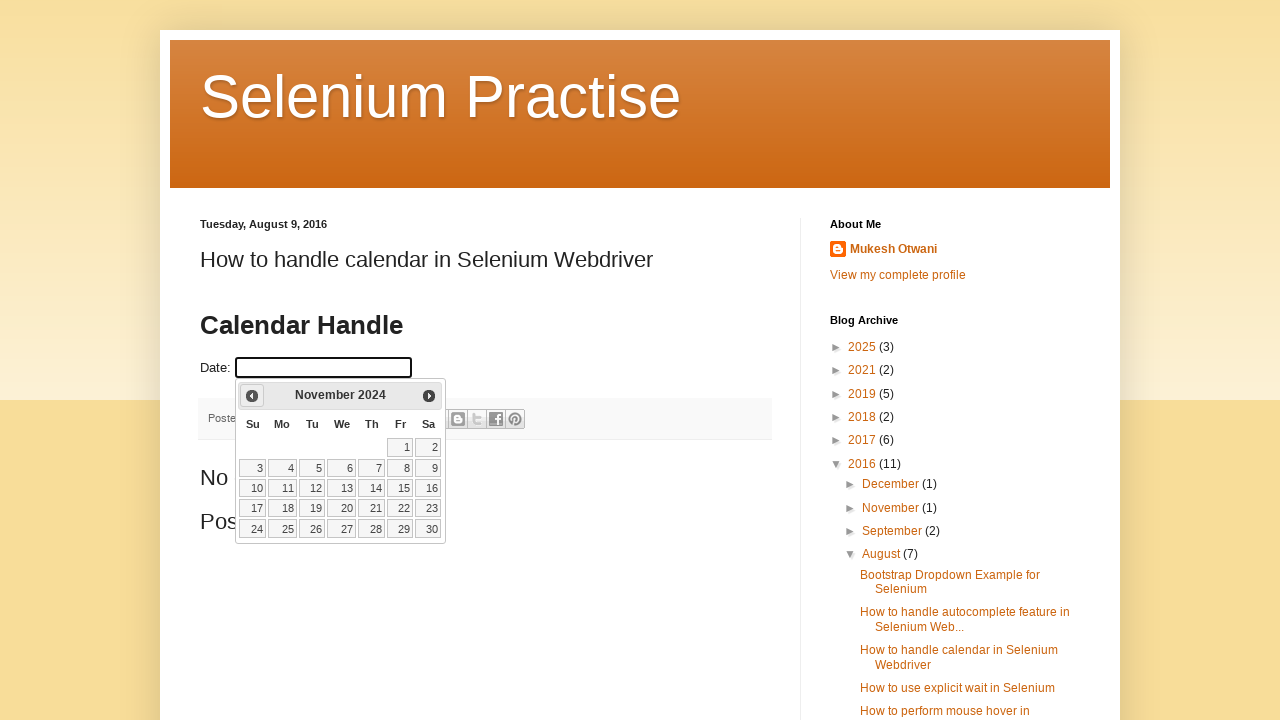

Updated current month after navigation
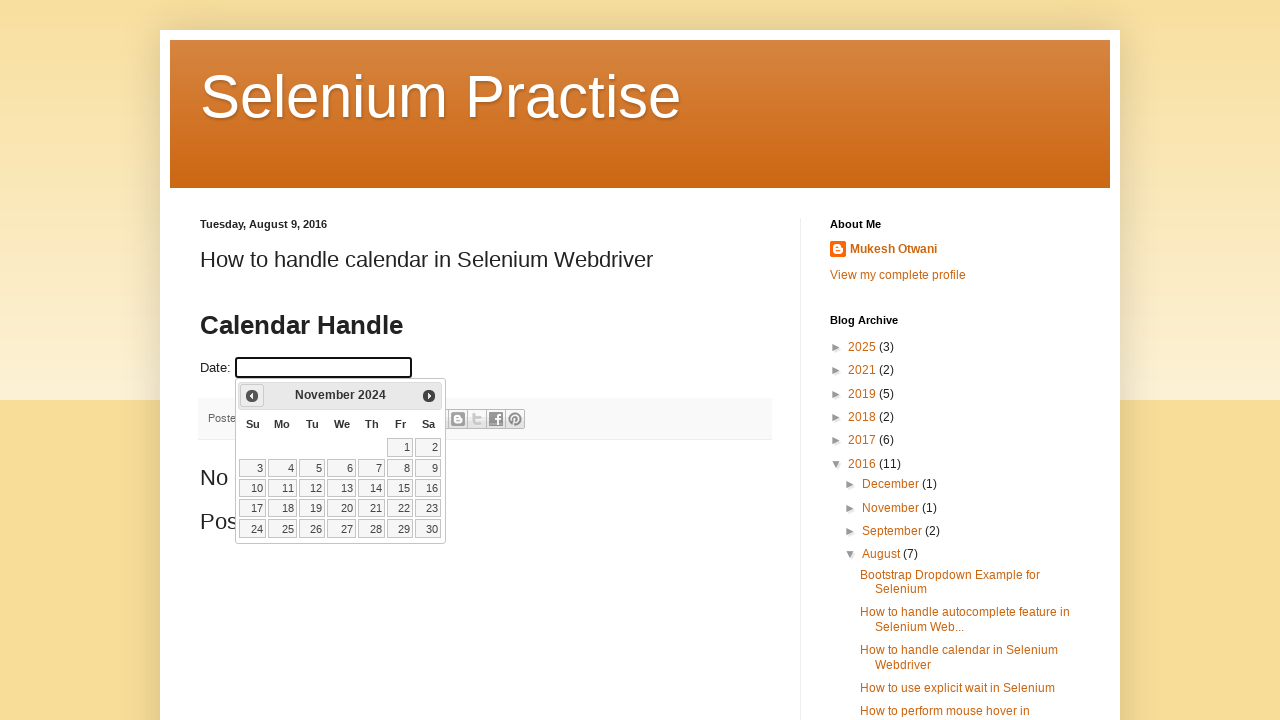

Updated current year after navigation
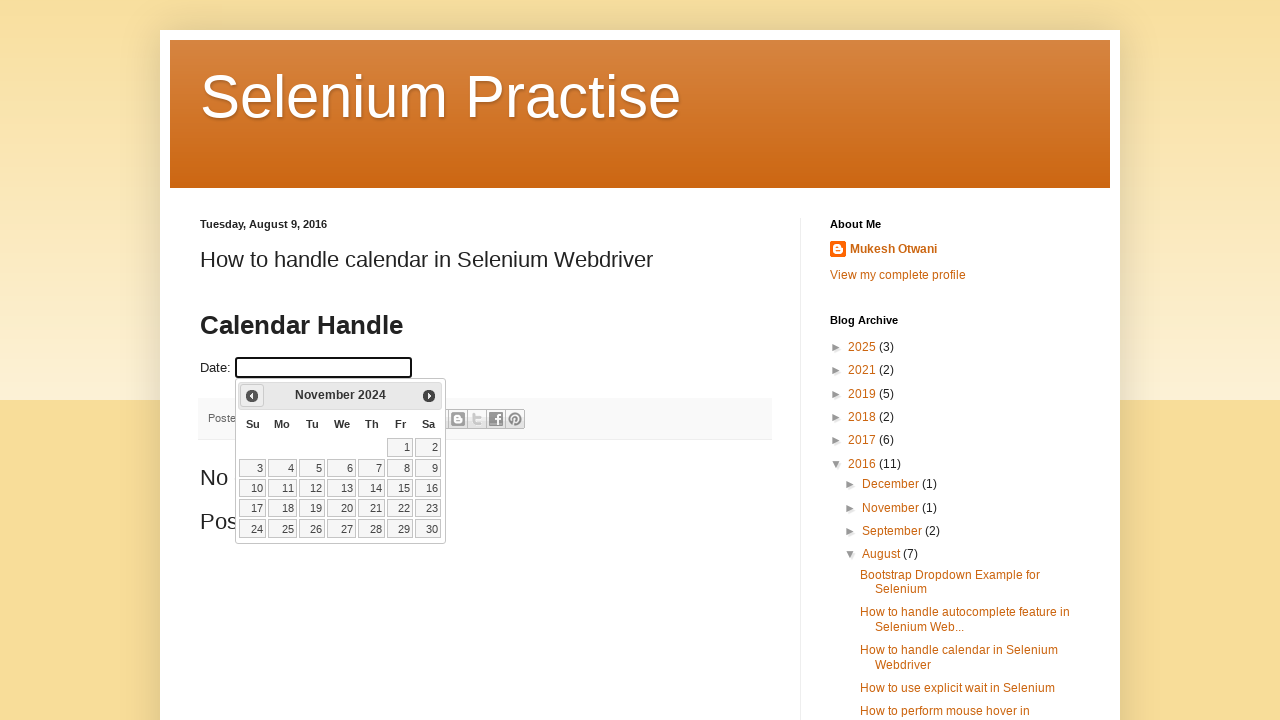

Clicked previous button to navigate backwards (current: November 2024, target: June 2022) at (252, 396) on xpath=//span[@class='ui-icon ui-icon-circle-triangle-w']
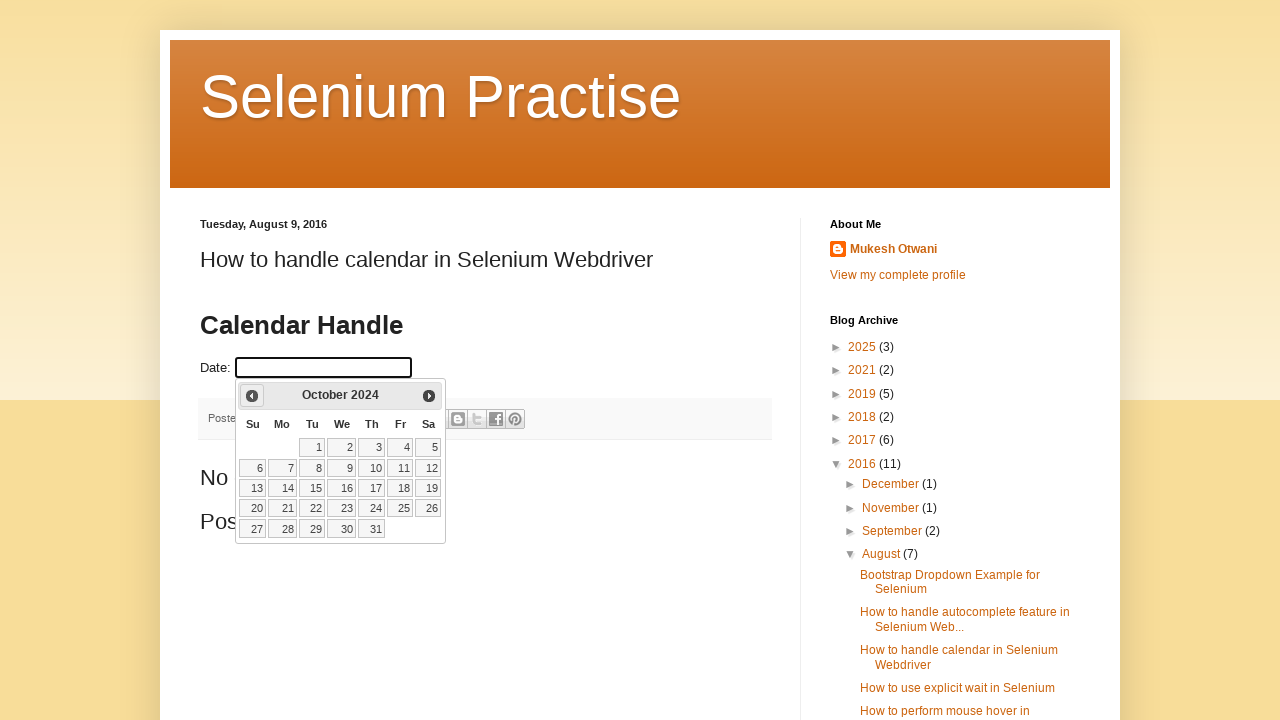

Updated current month after navigation
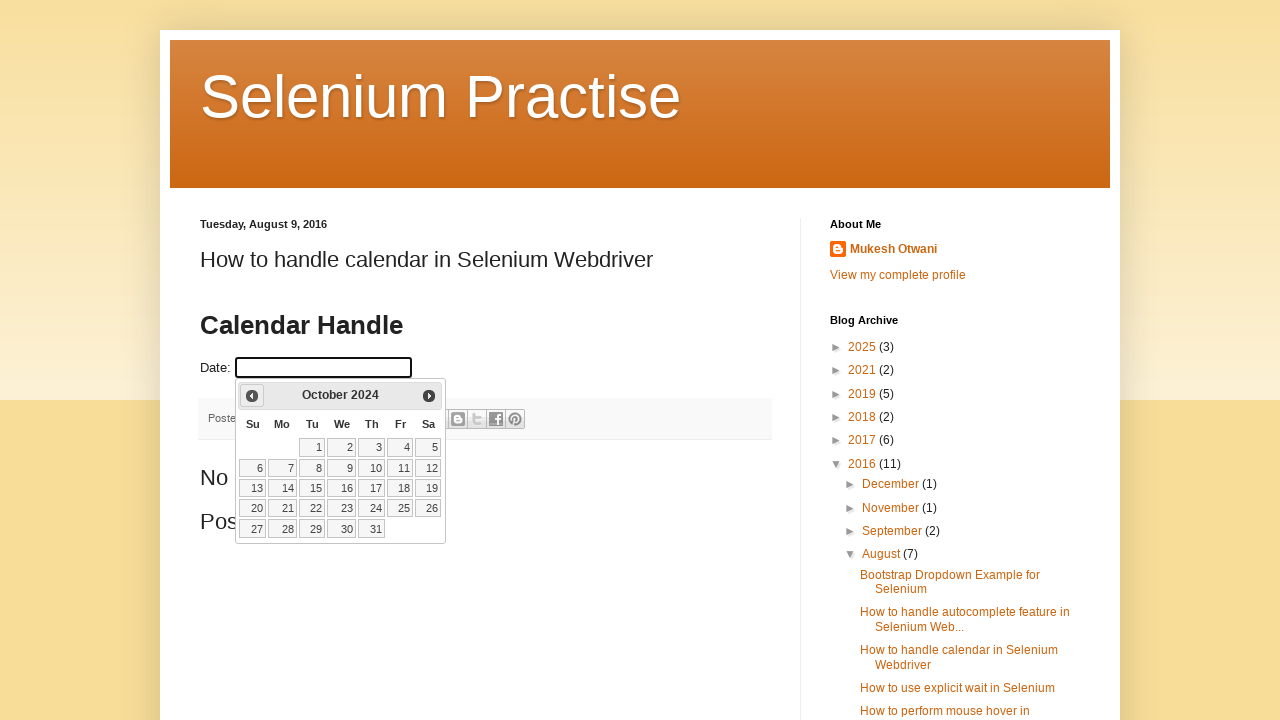

Updated current year after navigation
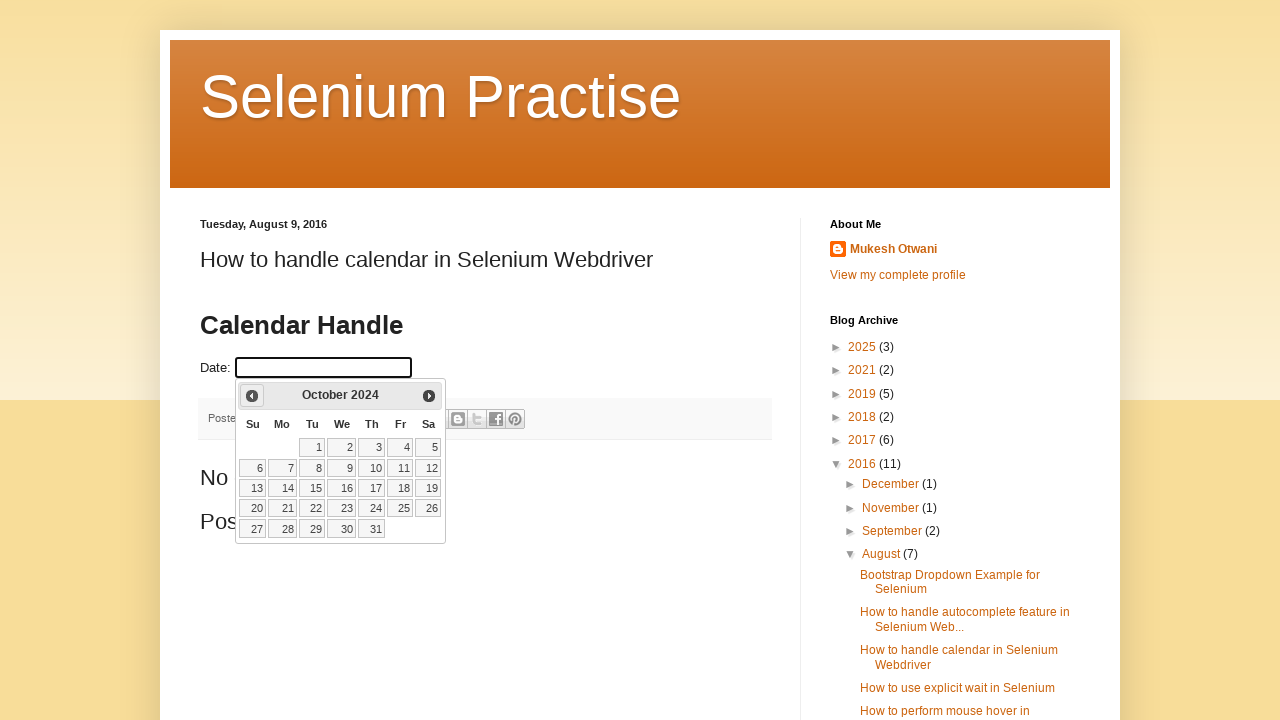

Clicked previous button to navigate backwards (current: October 2024, target: June 2022) at (252, 396) on xpath=//span[@class='ui-icon ui-icon-circle-triangle-w']
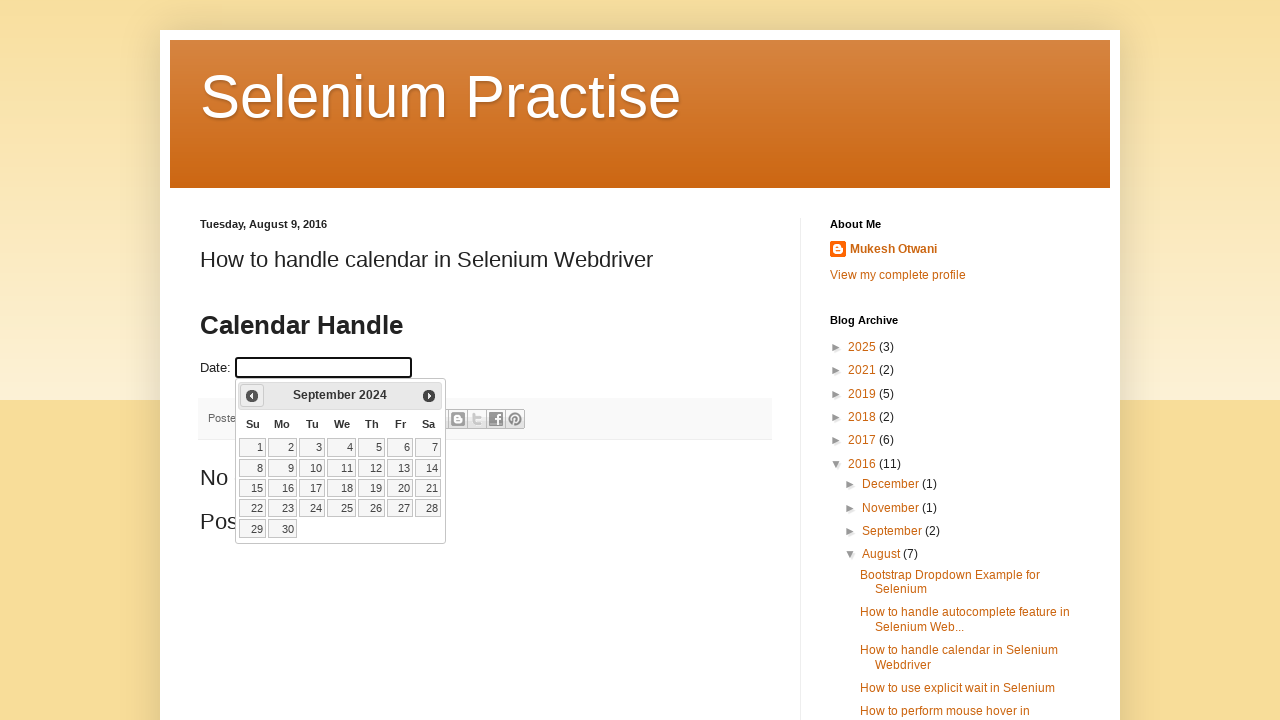

Updated current month after navigation
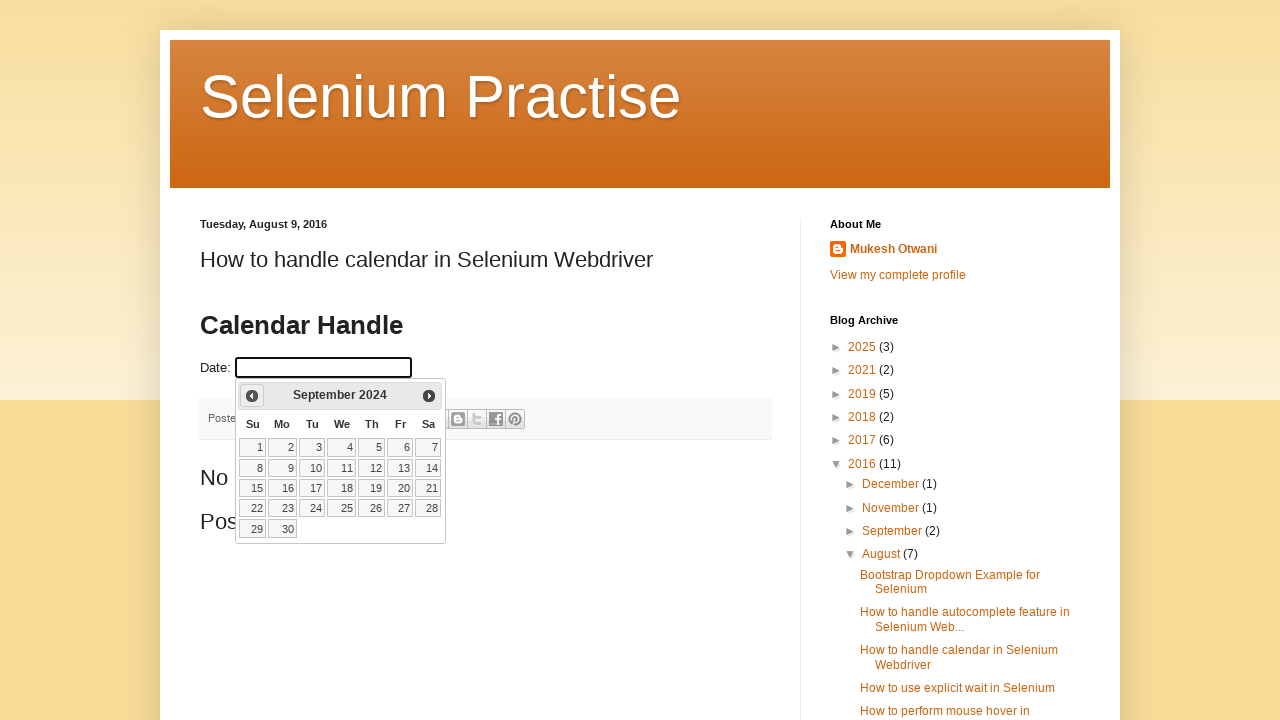

Updated current year after navigation
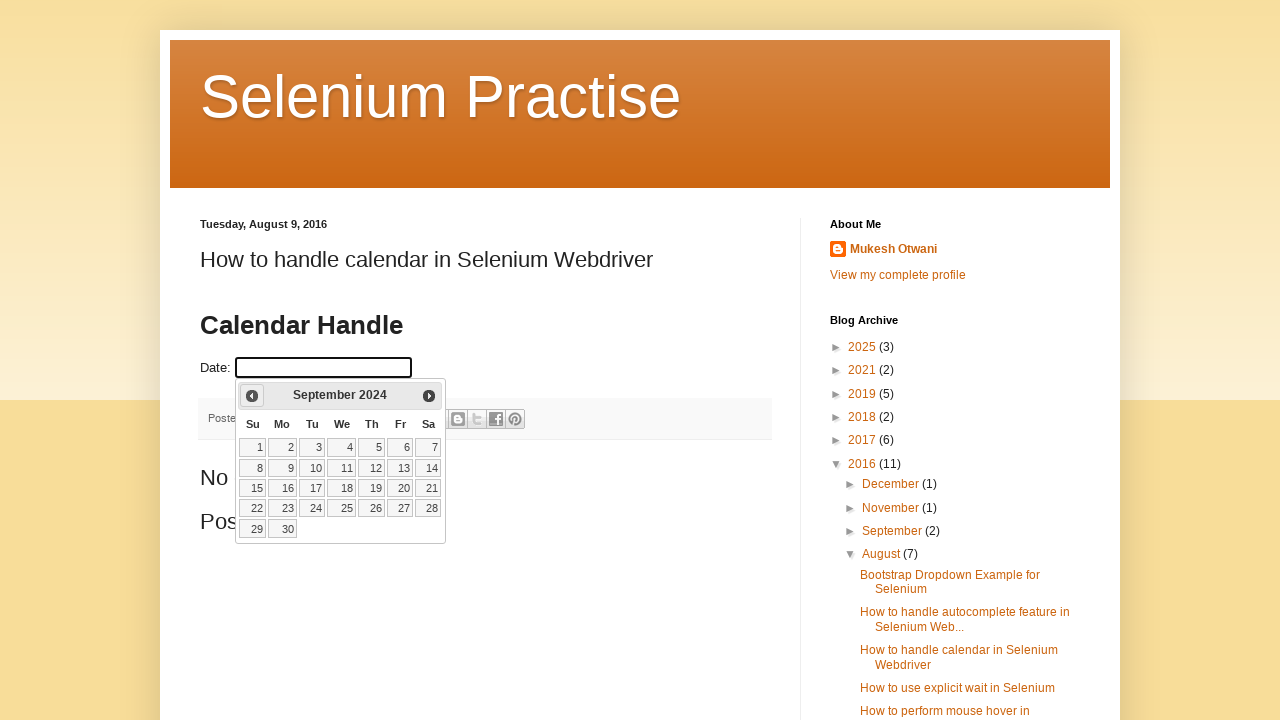

Clicked previous button to navigate backwards (current: September 2024, target: June 2022) at (252, 396) on xpath=//span[@class='ui-icon ui-icon-circle-triangle-w']
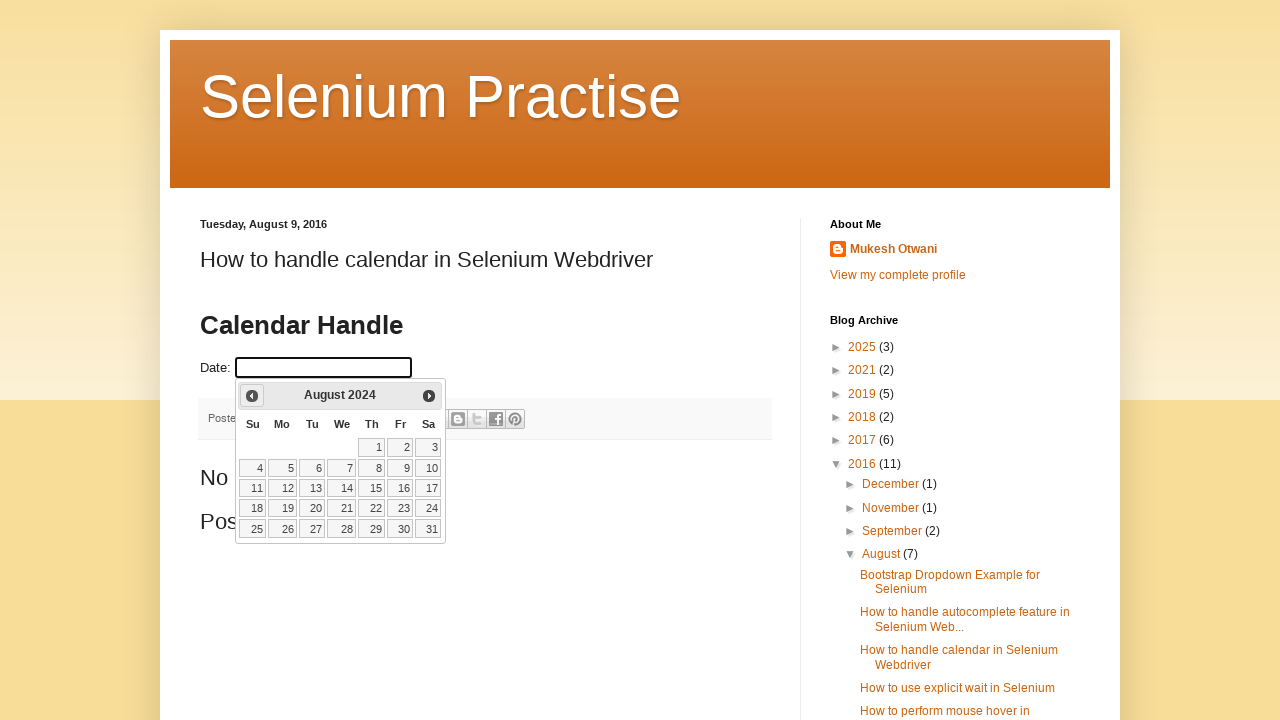

Updated current month after navigation
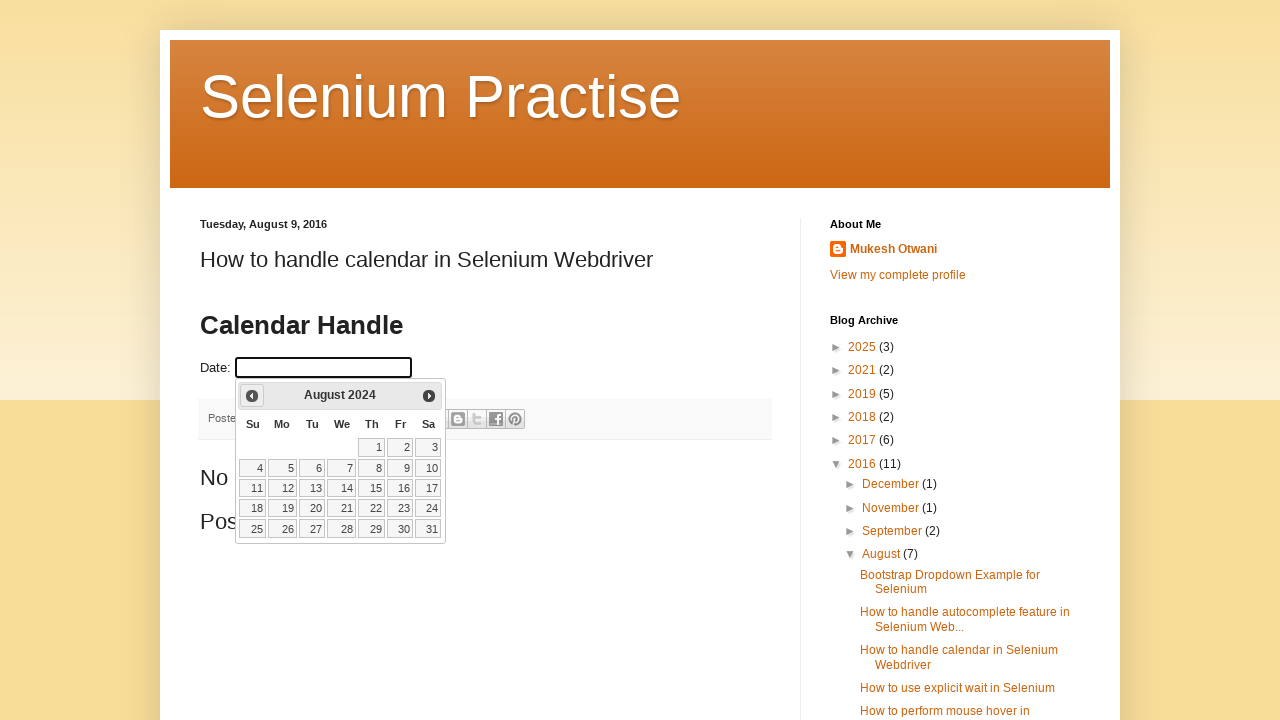

Updated current year after navigation
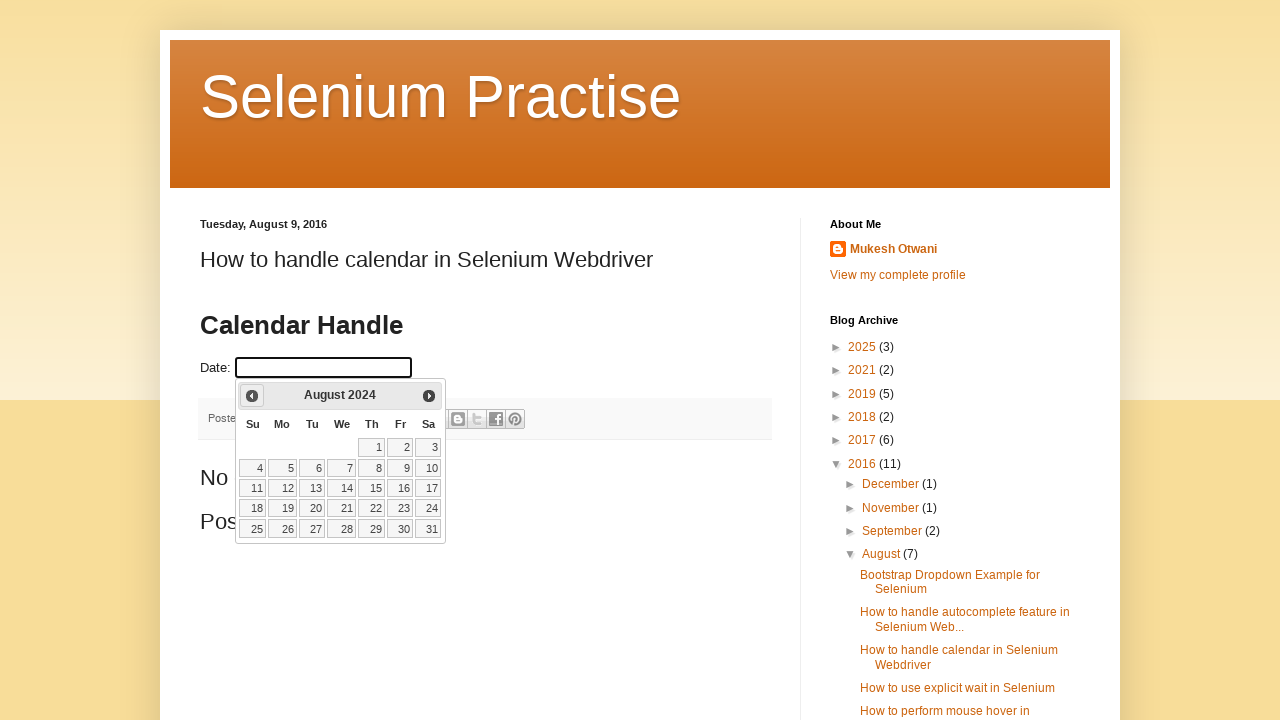

Clicked previous button to navigate backwards (current: August 2024, target: June 2022) at (252, 396) on xpath=//span[@class='ui-icon ui-icon-circle-triangle-w']
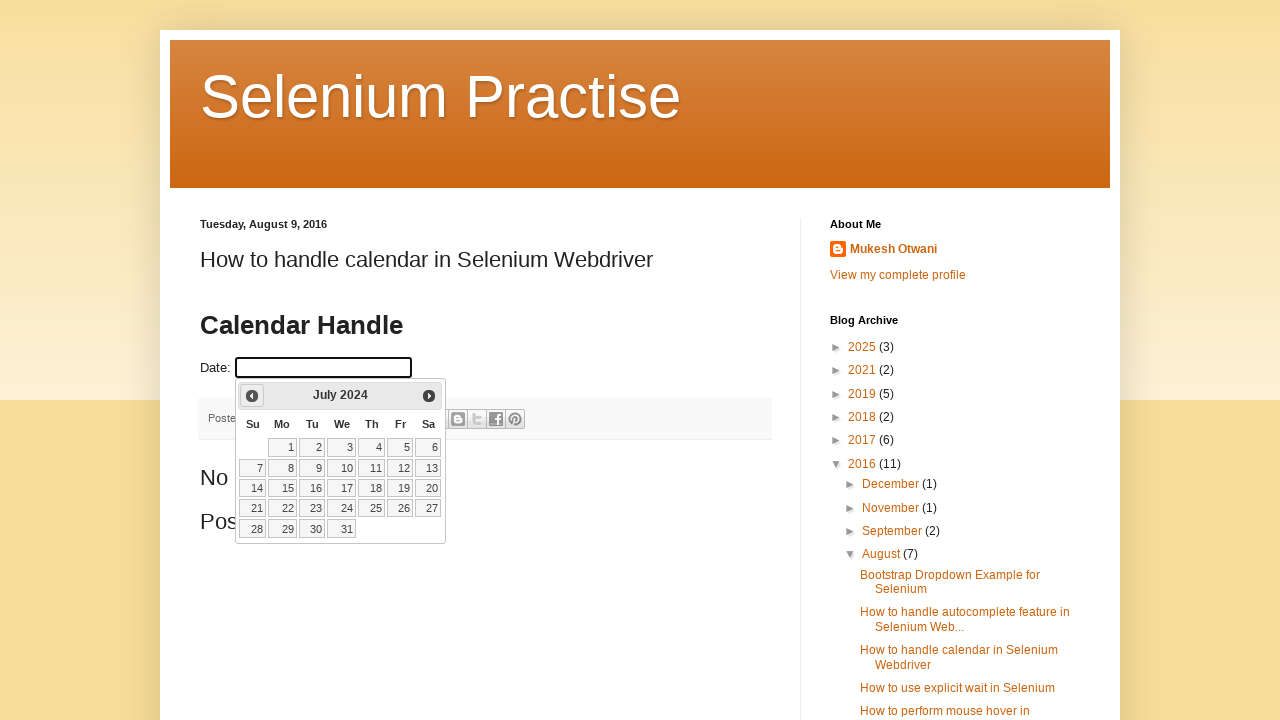

Updated current month after navigation
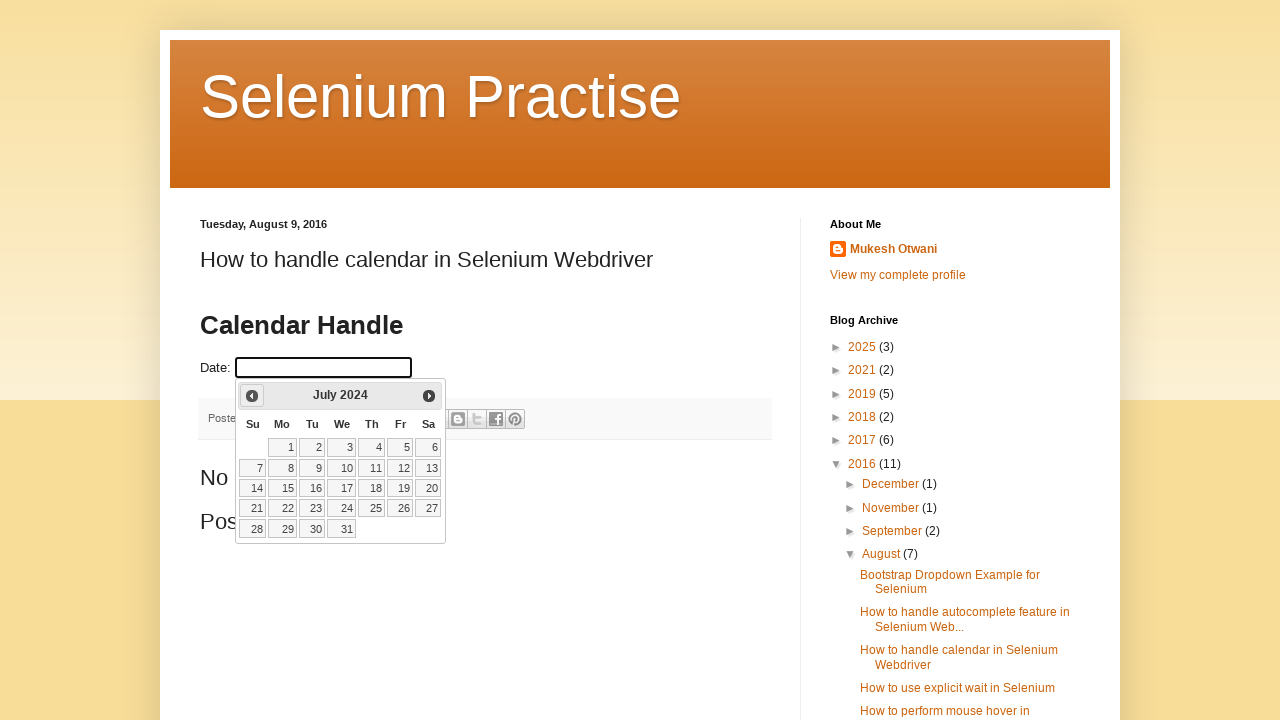

Updated current year after navigation
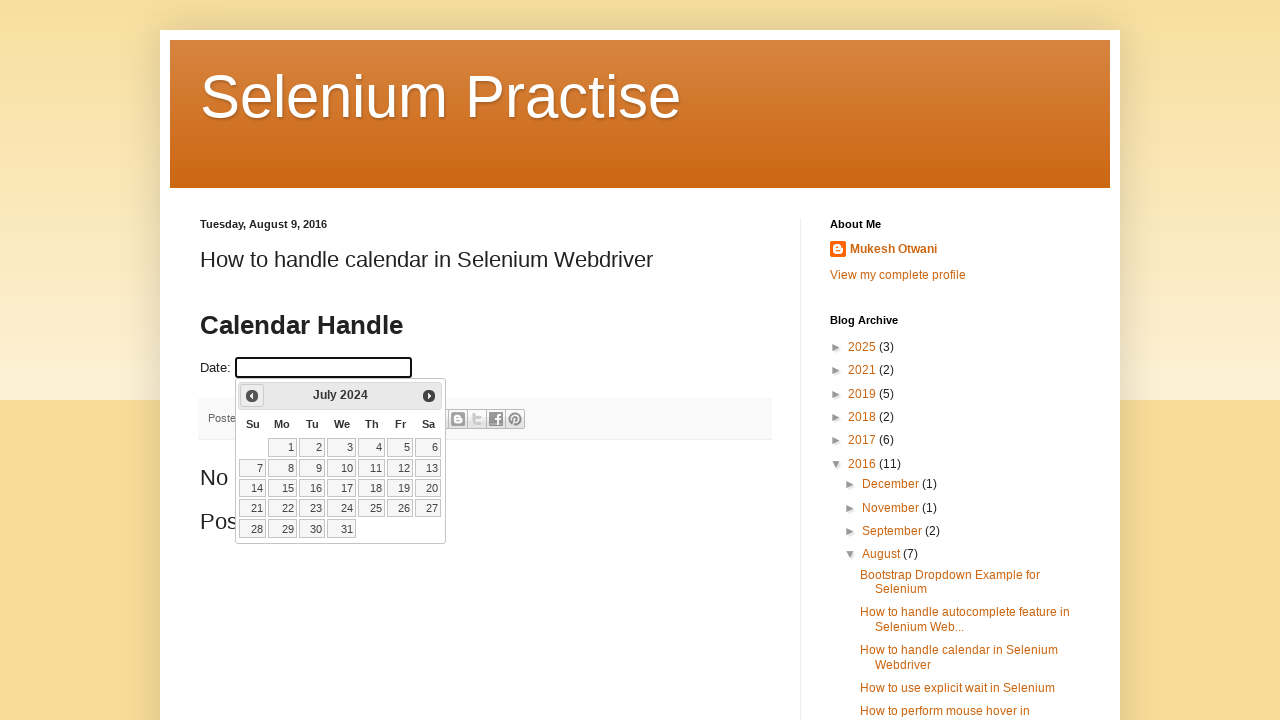

Clicked previous button to navigate backwards (current: July 2024, target: June 2022) at (252, 396) on xpath=//span[@class='ui-icon ui-icon-circle-triangle-w']
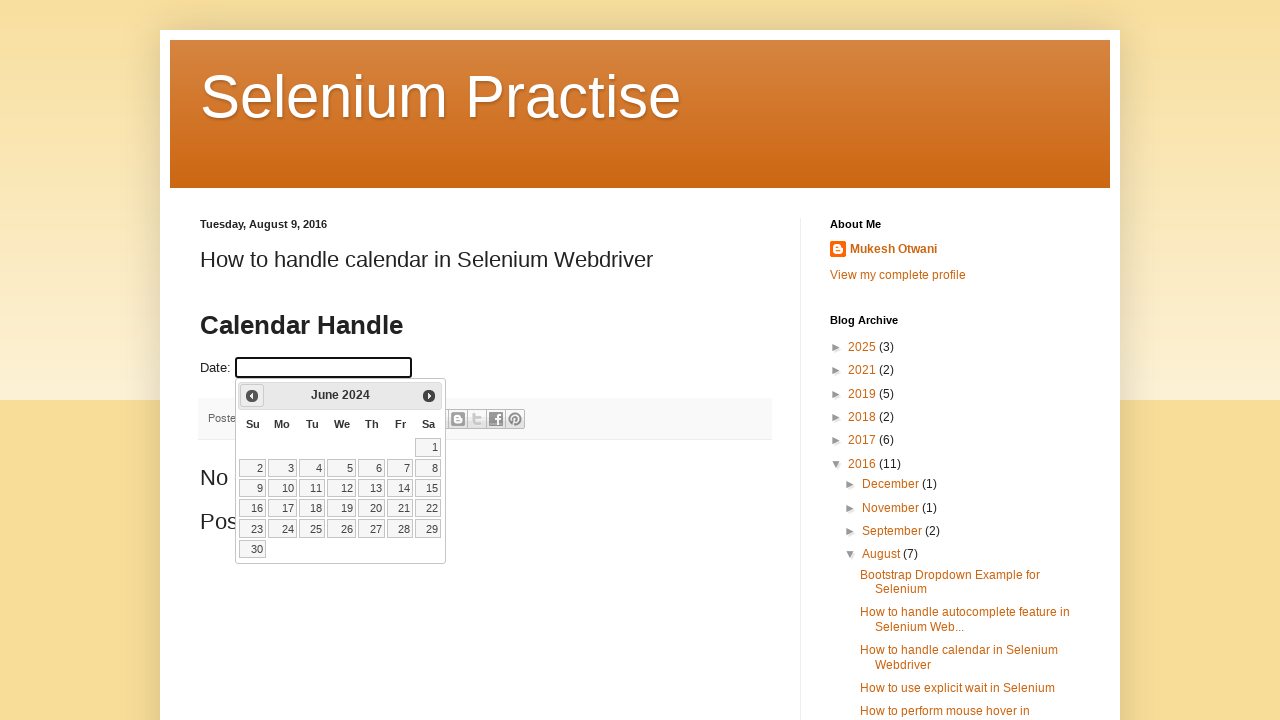

Updated current month after navigation
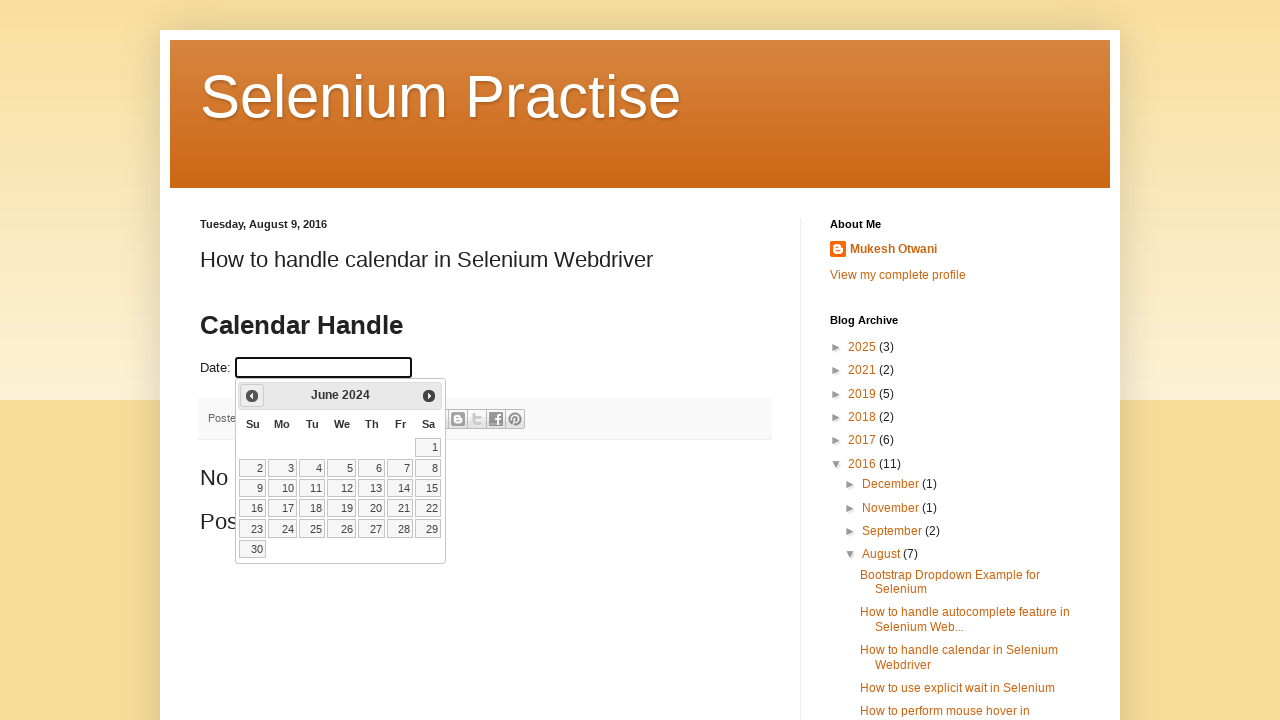

Updated current year after navigation
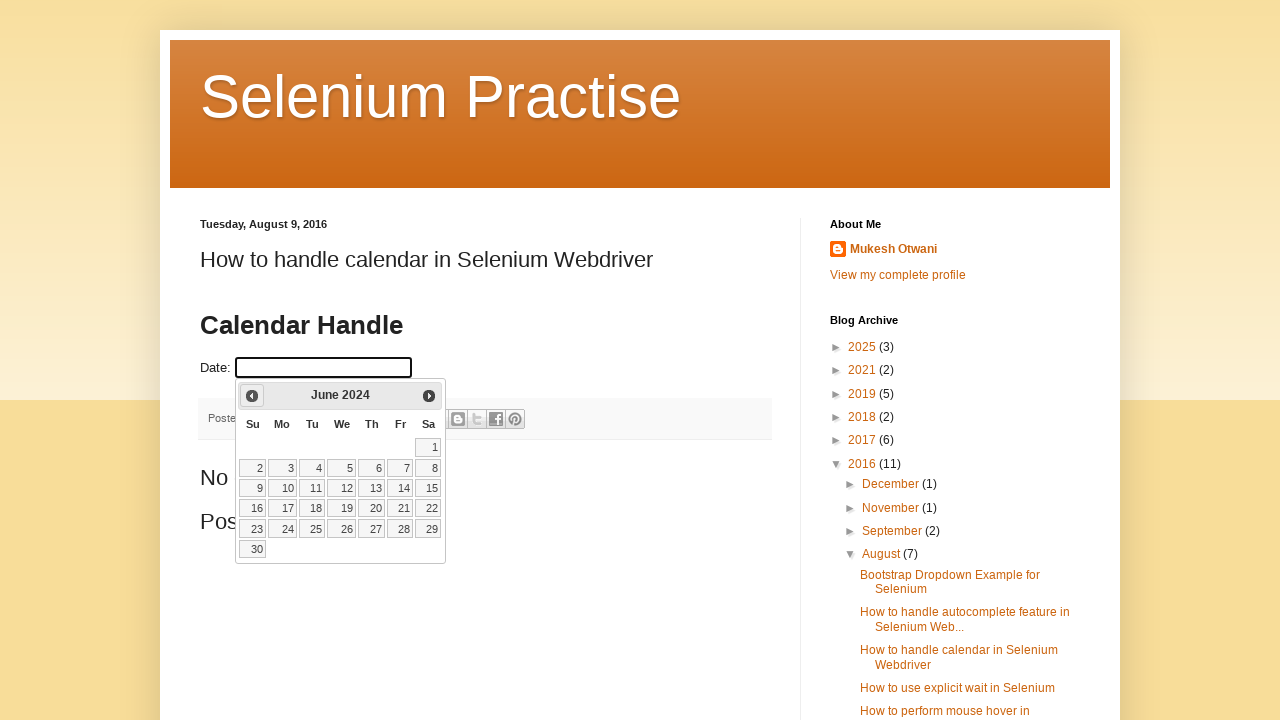

Clicked previous button to navigate backwards (current: June 2024, target: June 2022) at (252, 396) on xpath=//span[@class='ui-icon ui-icon-circle-triangle-w']
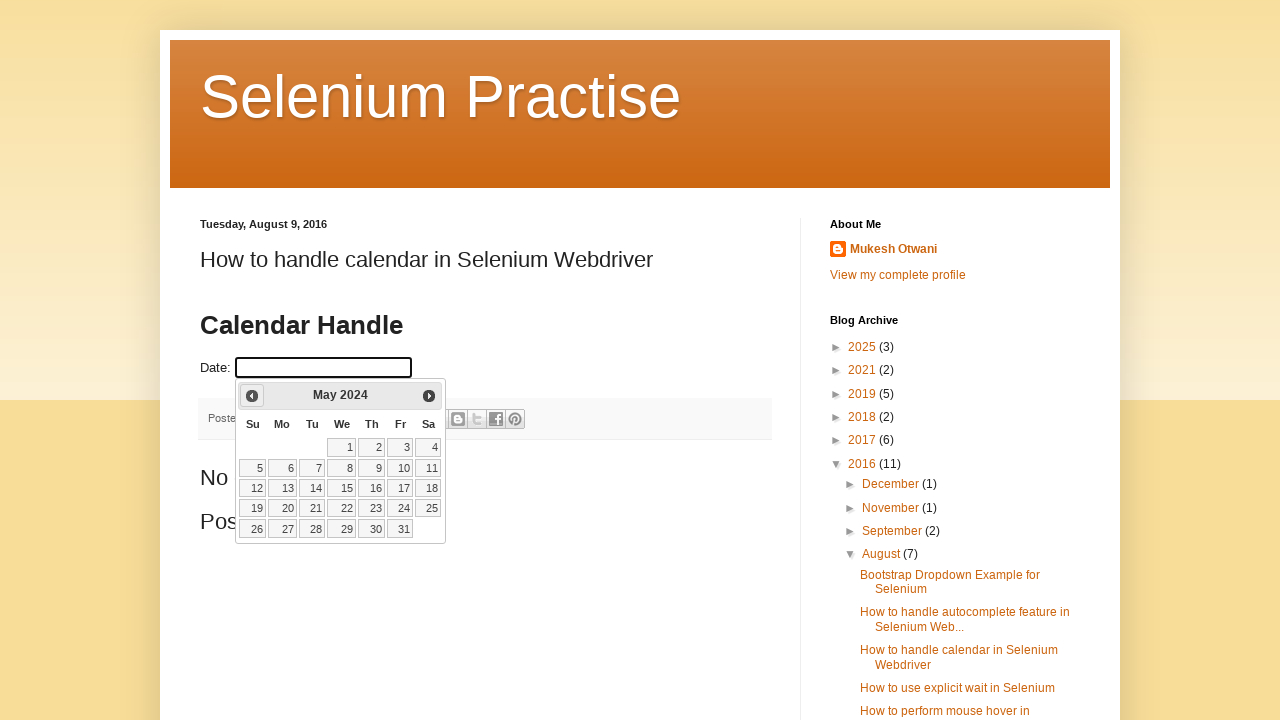

Updated current month after navigation
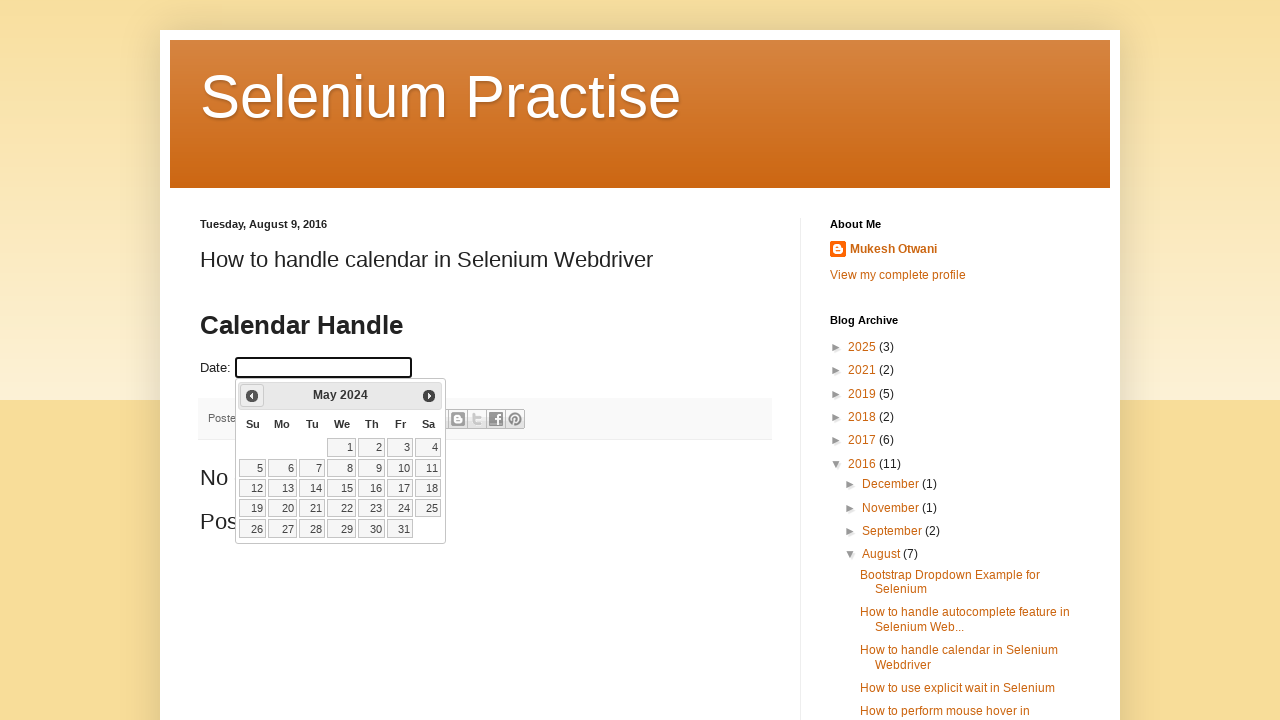

Updated current year after navigation
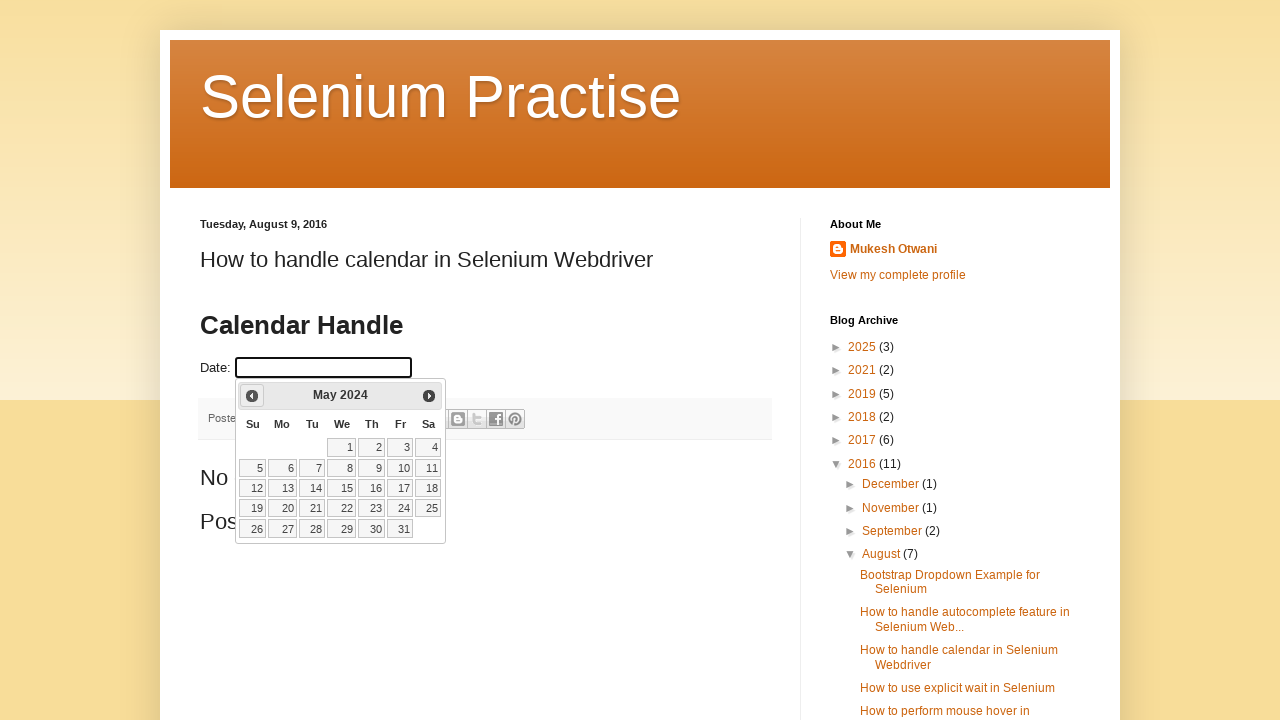

Clicked previous button to navigate backwards (current: May 2024, target: June 2022) at (252, 396) on xpath=//span[@class='ui-icon ui-icon-circle-triangle-w']
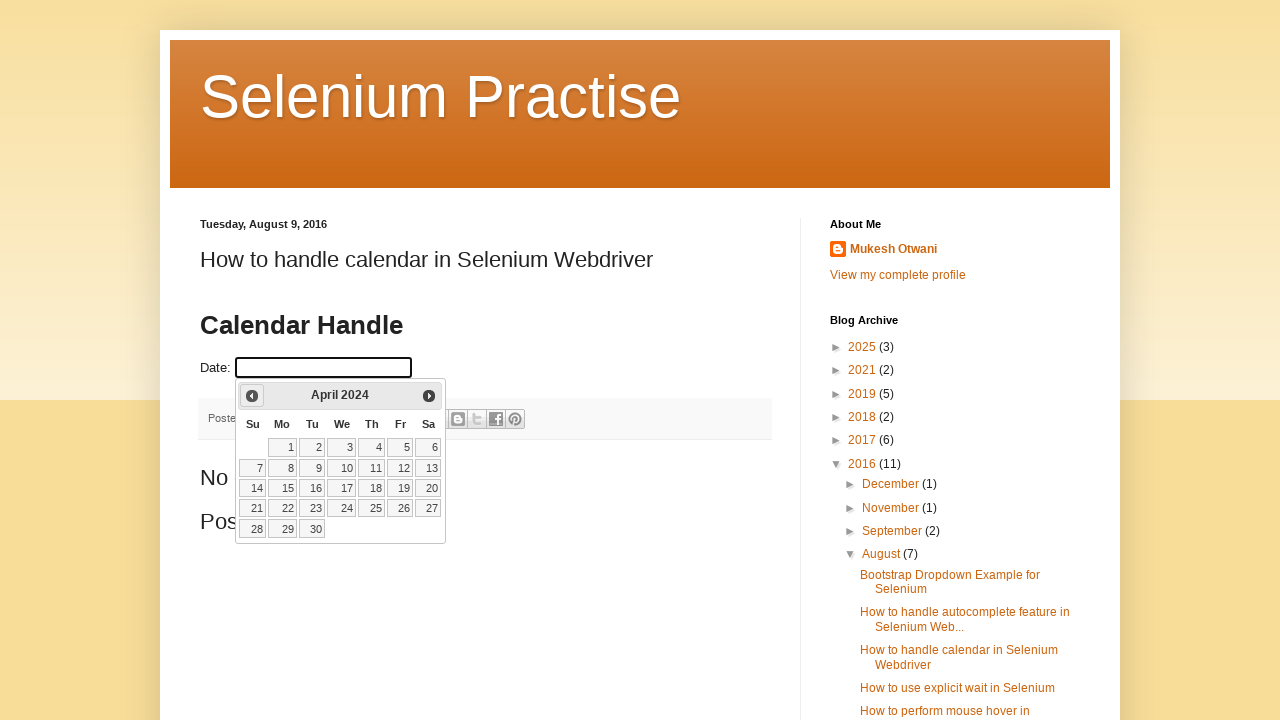

Updated current month after navigation
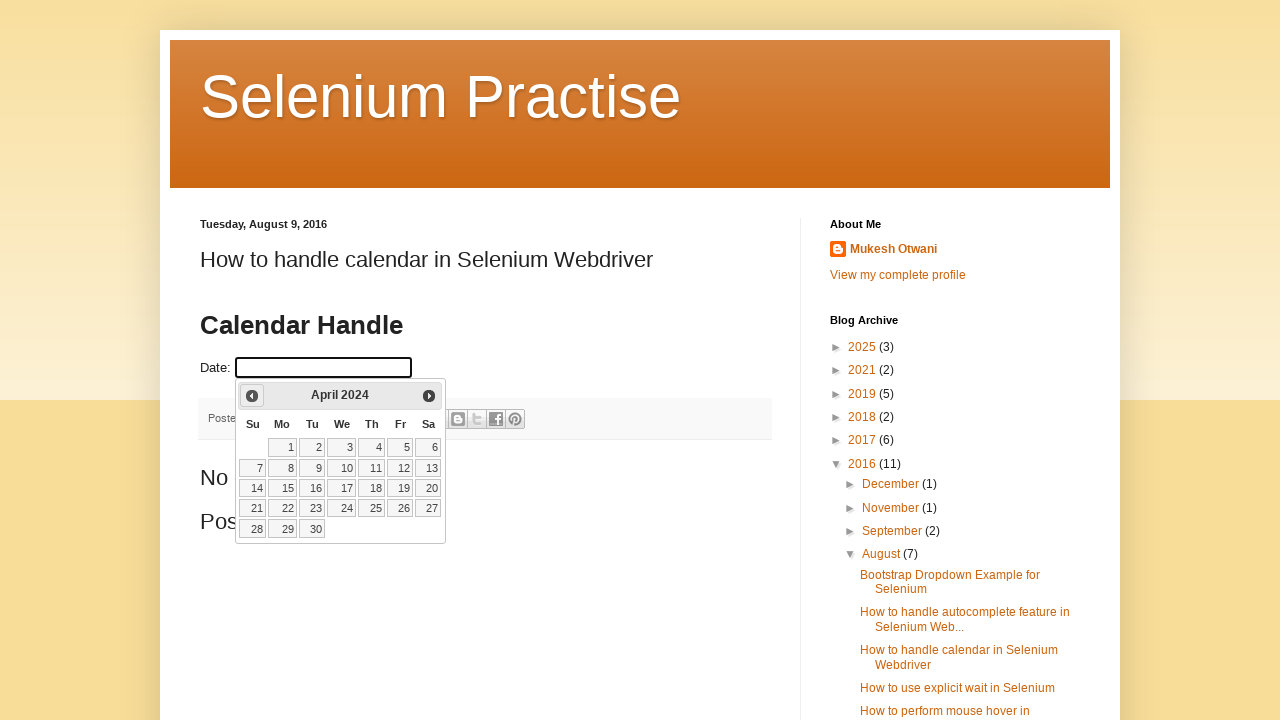

Updated current year after navigation
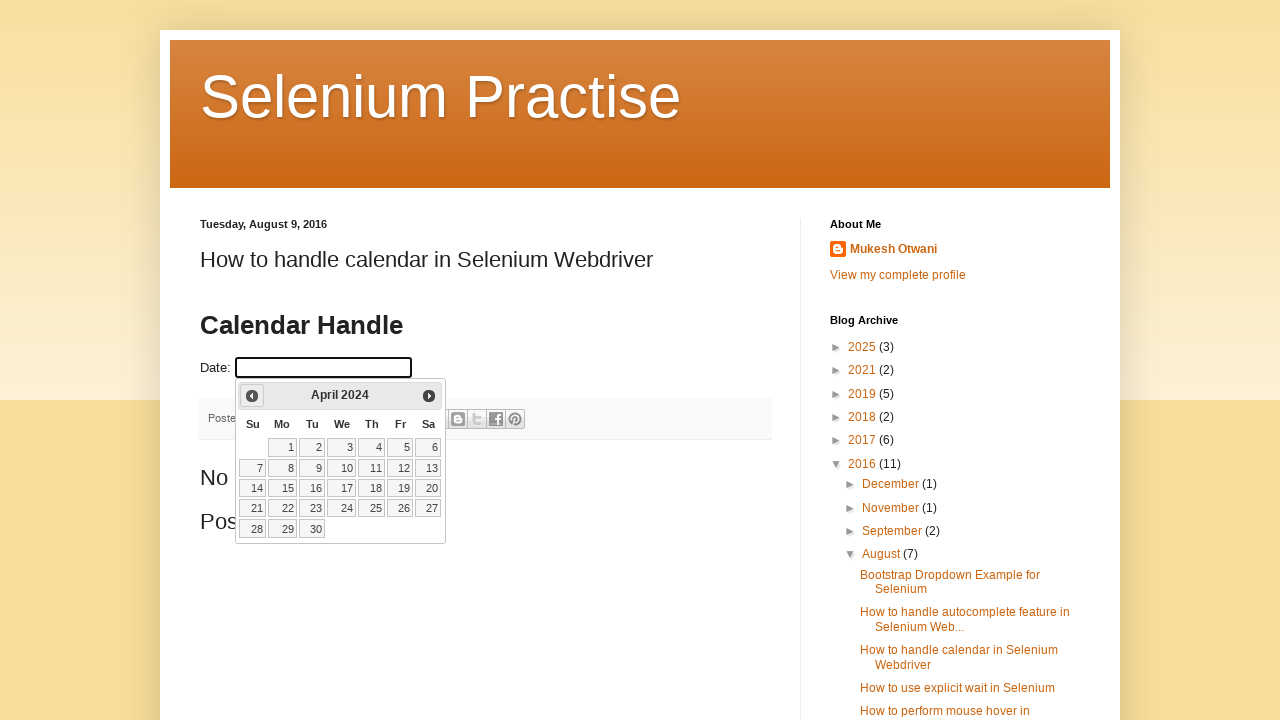

Clicked previous button to navigate backwards (current: April 2024, target: June 2022) at (252, 396) on xpath=//span[@class='ui-icon ui-icon-circle-triangle-w']
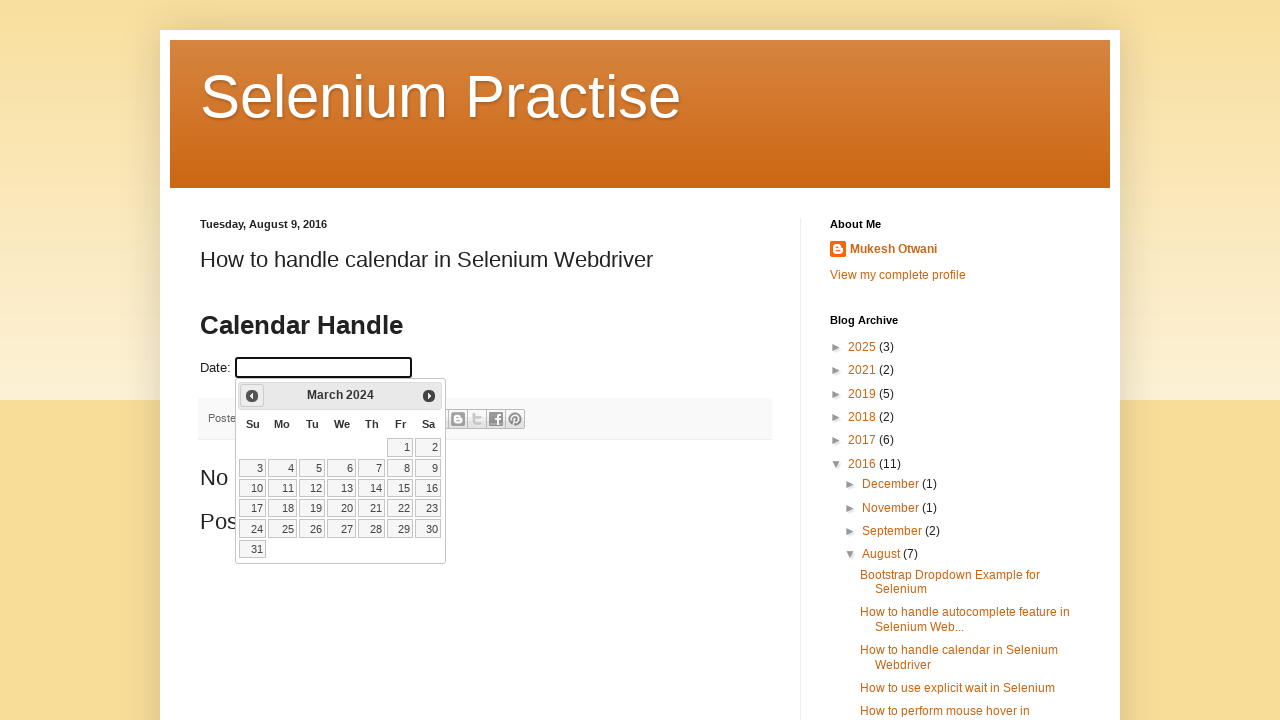

Updated current month after navigation
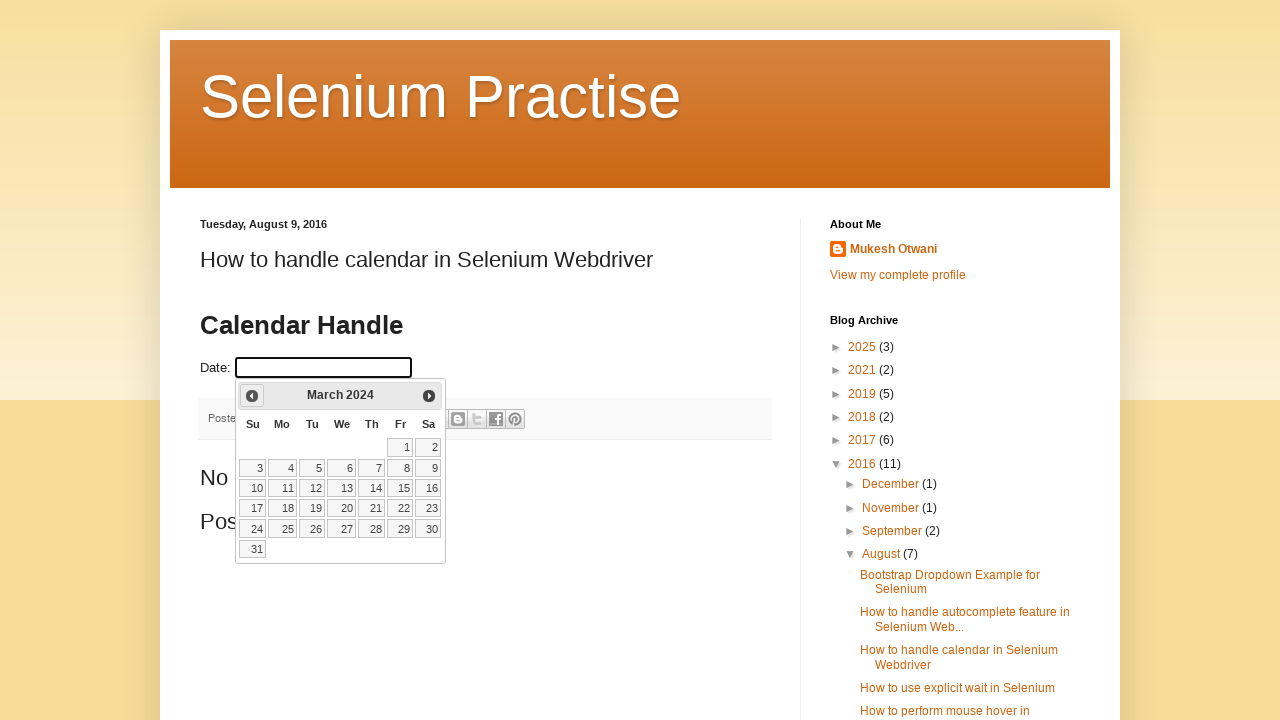

Updated current year after navigation
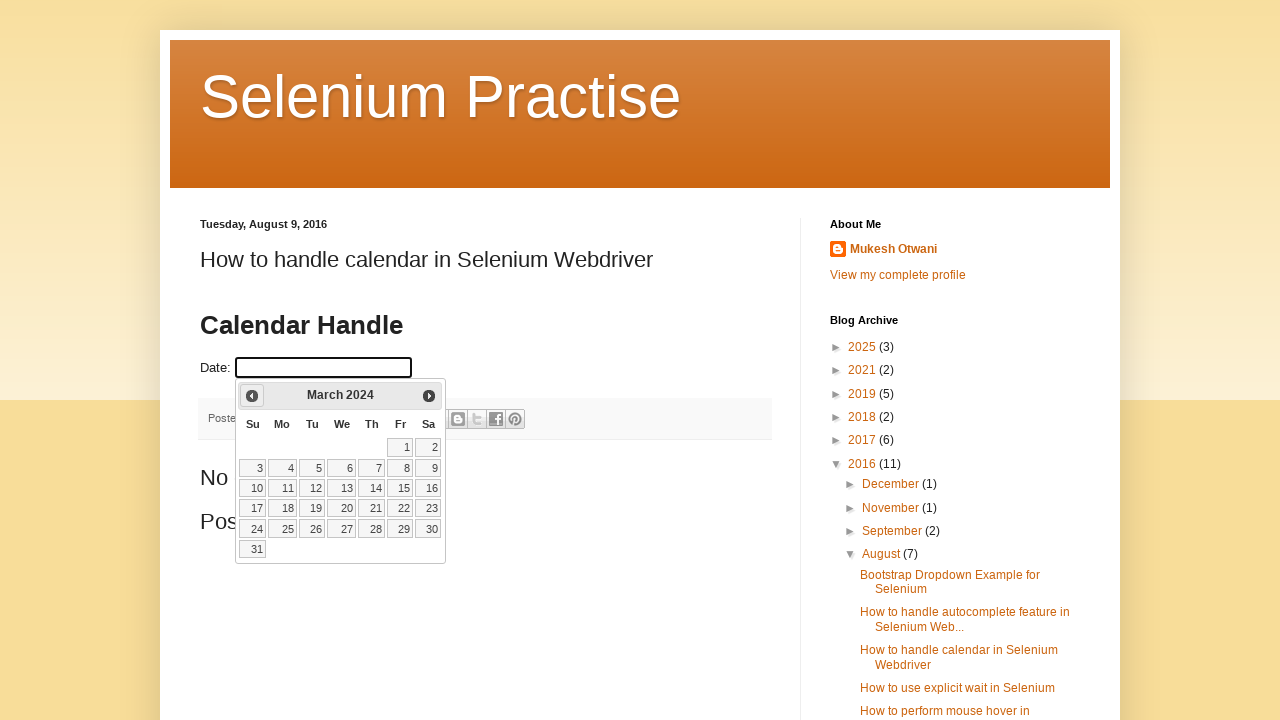

Clicked previous button to navigate backwards (current: March 2024, target: June 2022) at (252, 396) on xpath=//span[@class='ui-icon ui-icon-circle-triangle-w']
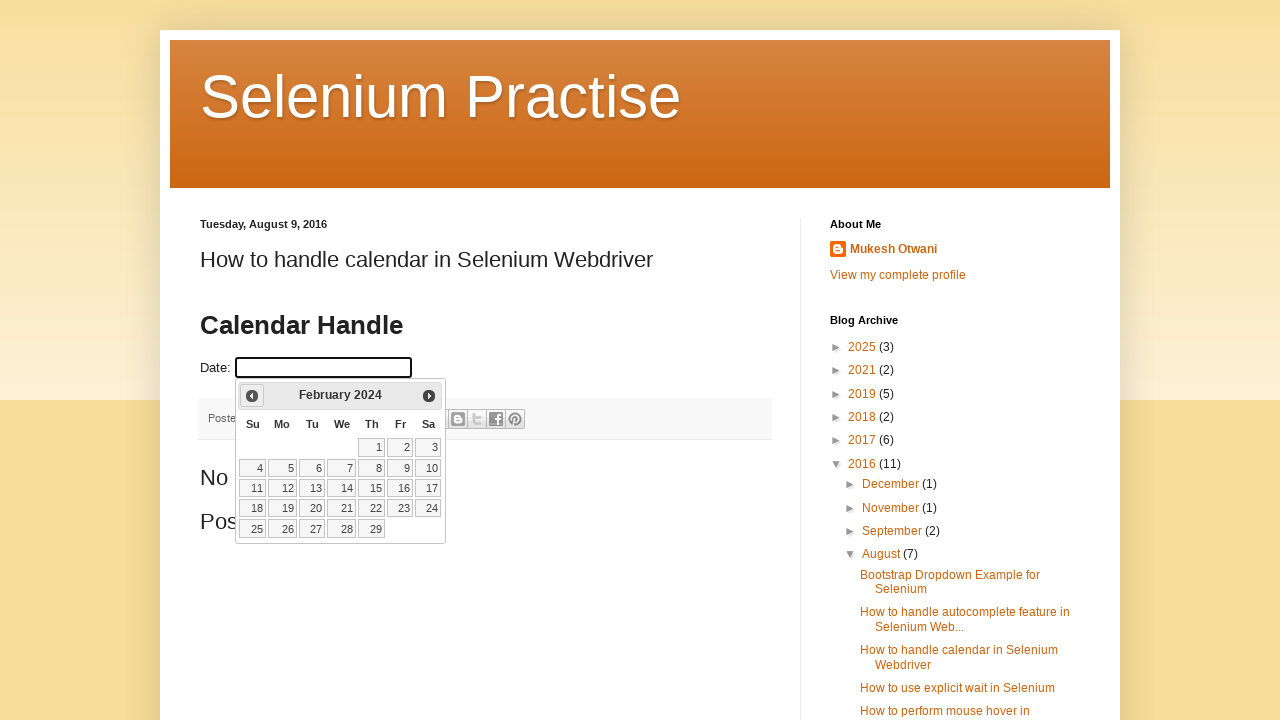

Updated current month after navigation
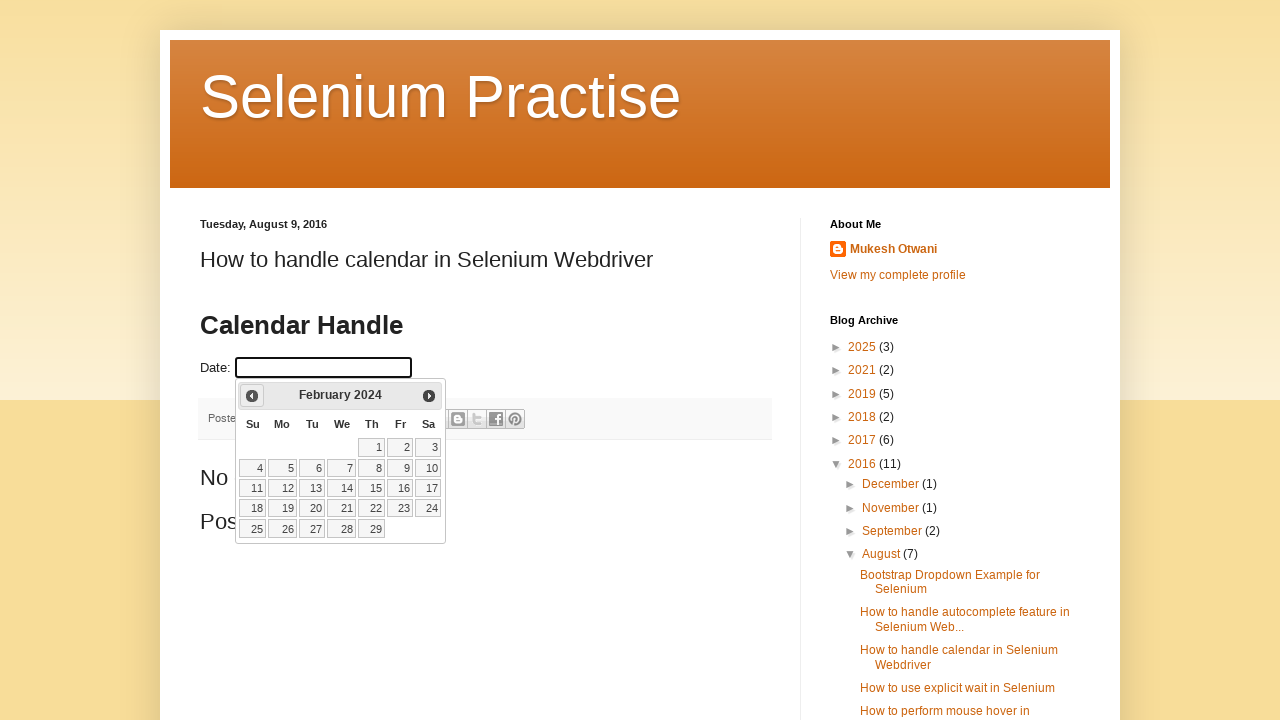

Updated current year after navigation
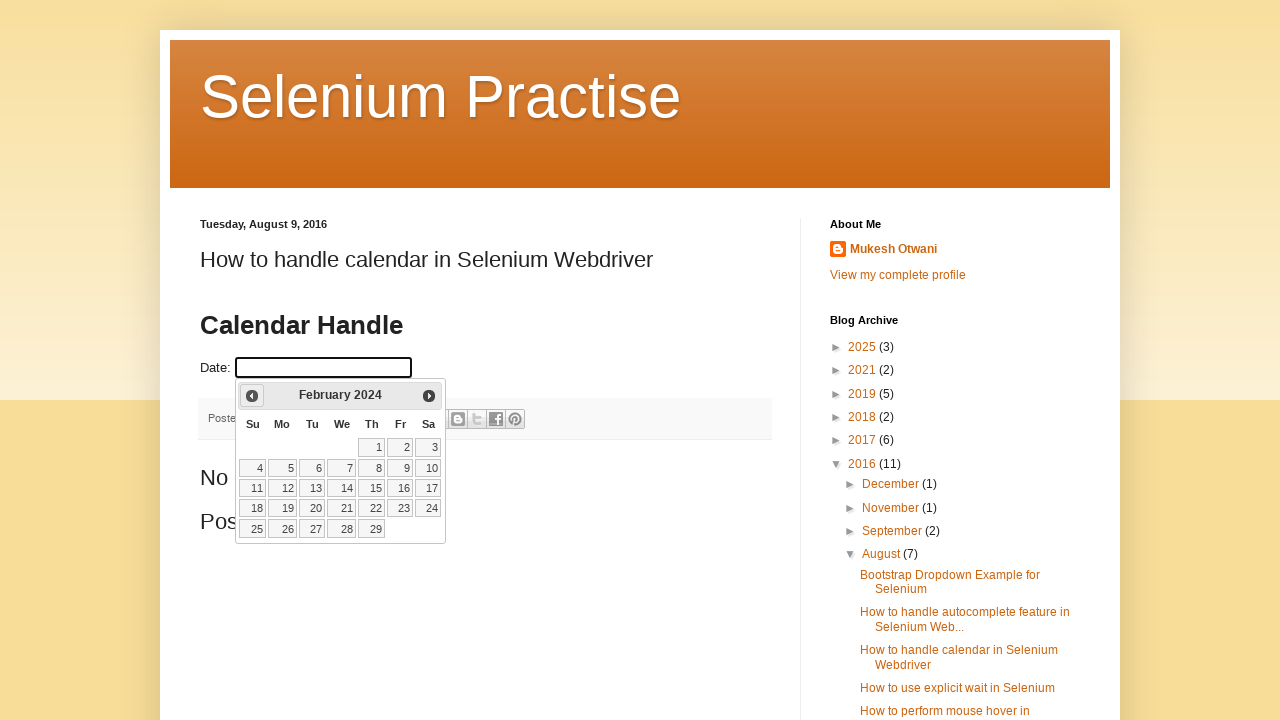

Clicked previous button to navigate backwards (current: February 2024, target: June 2022) at (252, 396) on xpath=//span[@class='ui-icon ui-icon-circle-triangle-w']
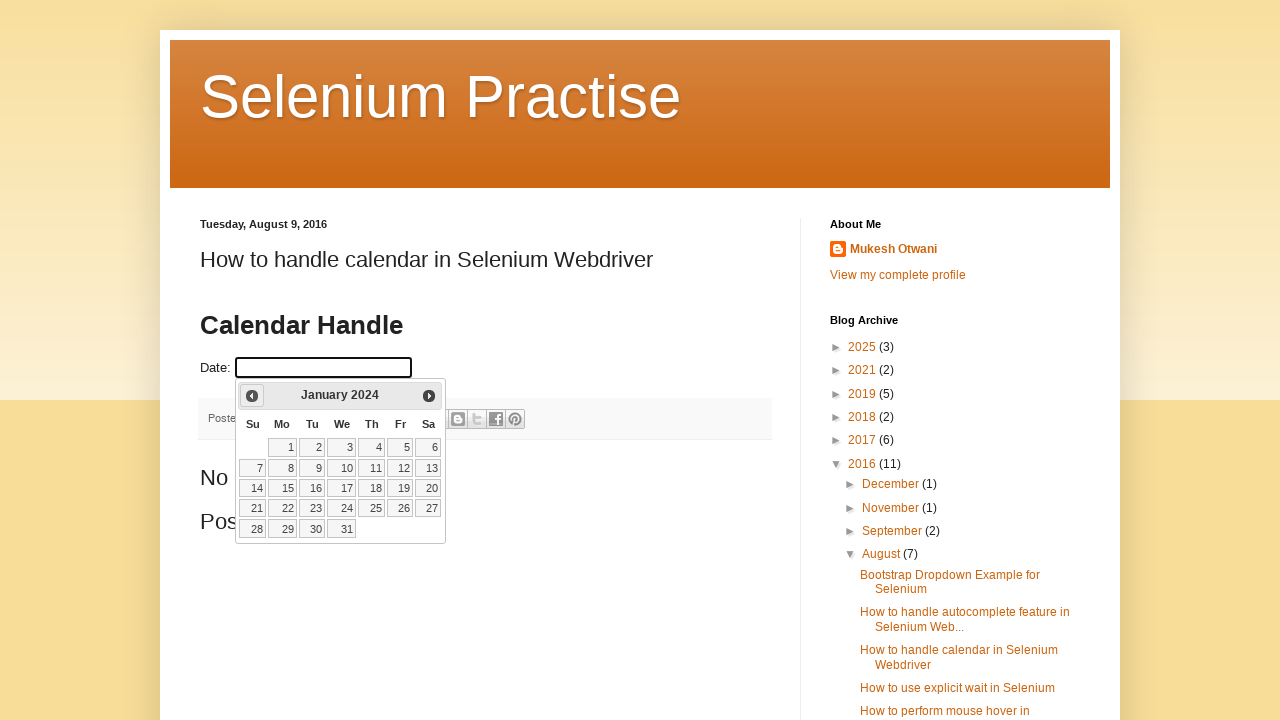

Updated current month after navigation
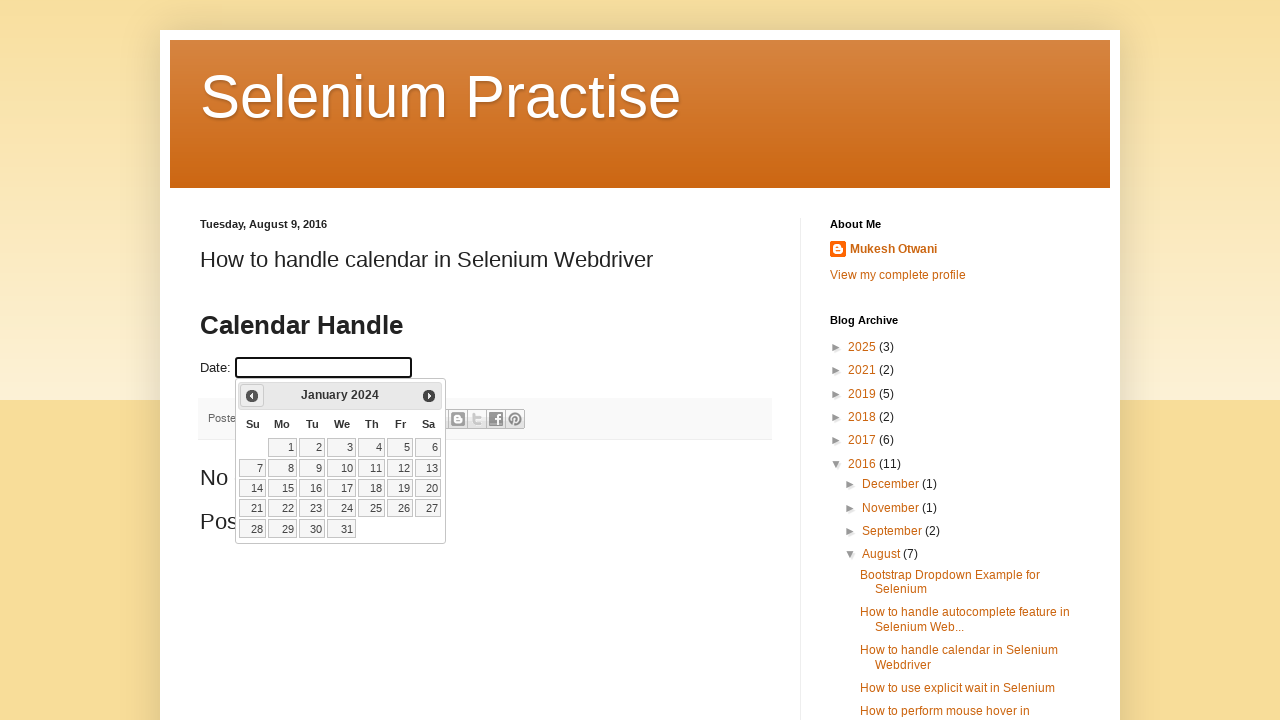

Updated current year after navigation
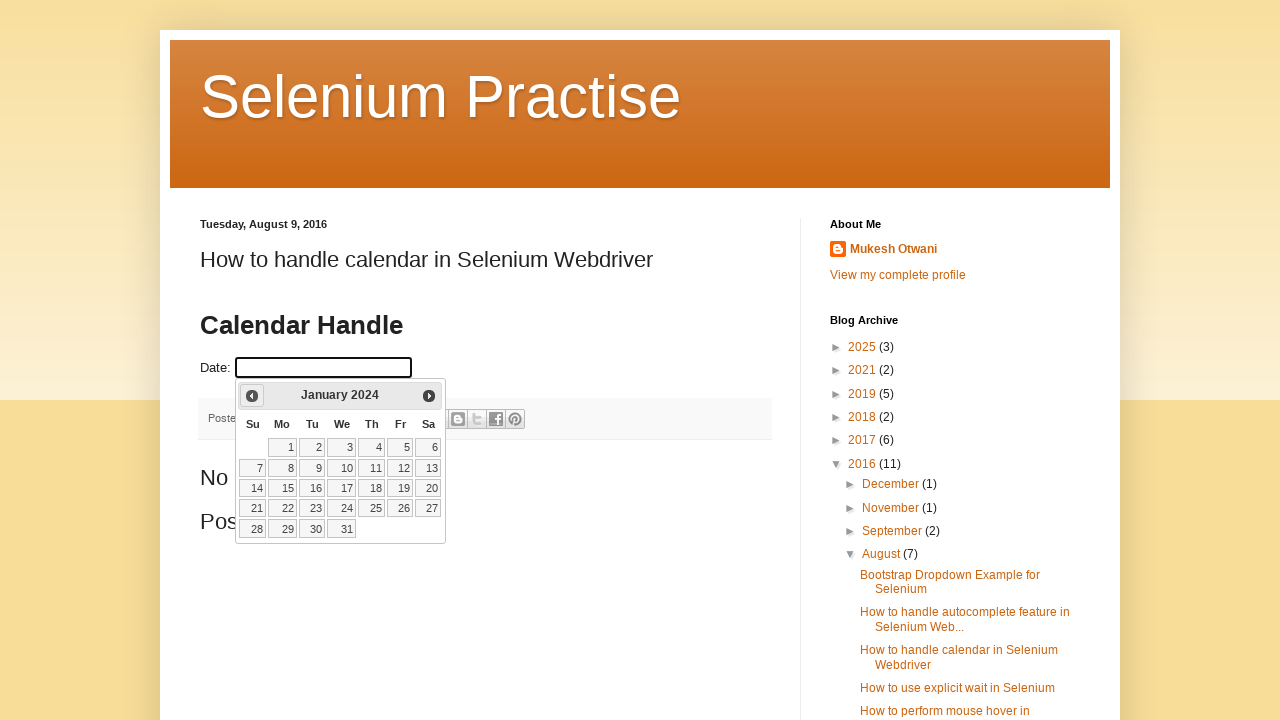

Clicked previous button to navigate backwards (current: January 2024, target: June 2022) at (252, 396) on xpath=//span[@class='ui-icon ui-icon-circle-triangle-w']
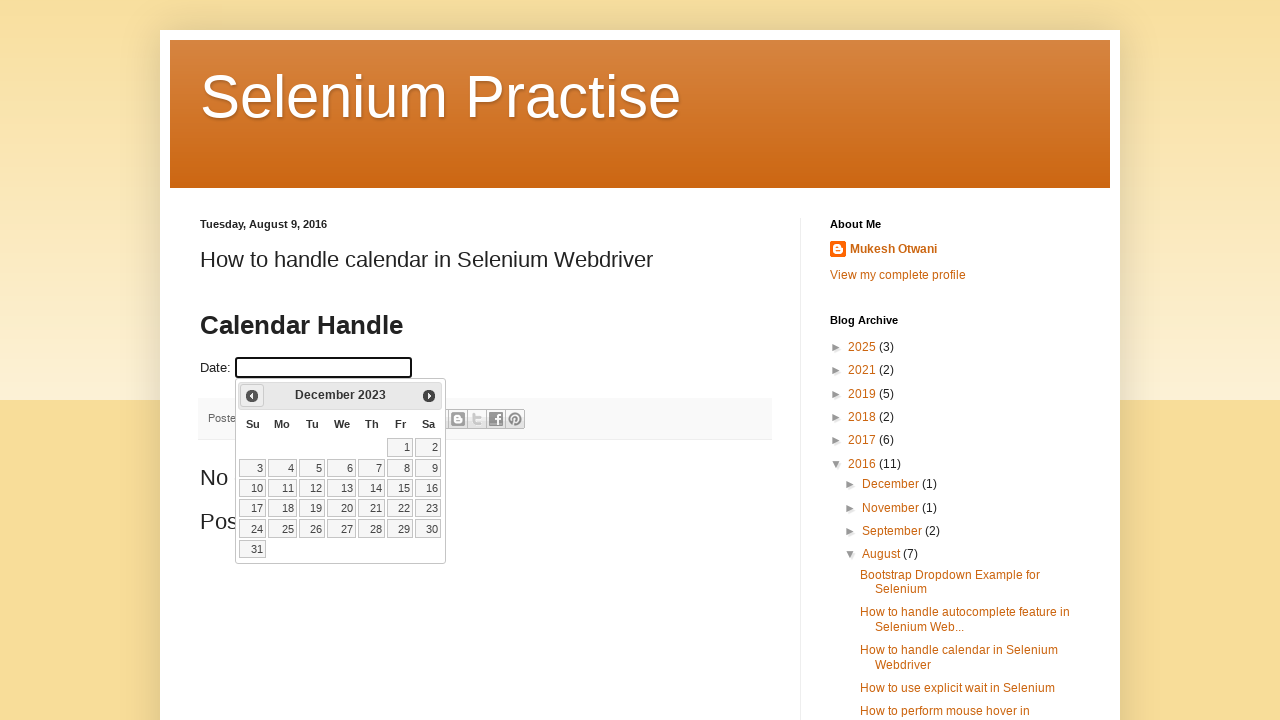

Updated current month after navigation
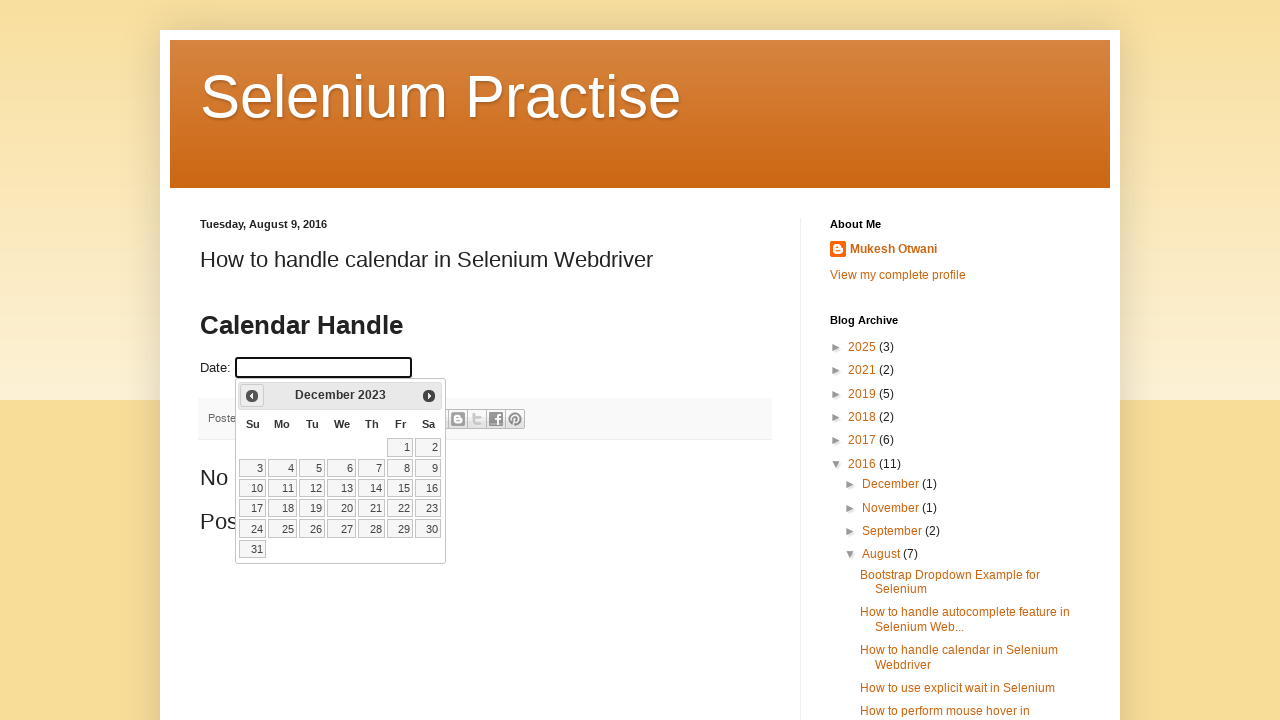

Updated current year after navigation
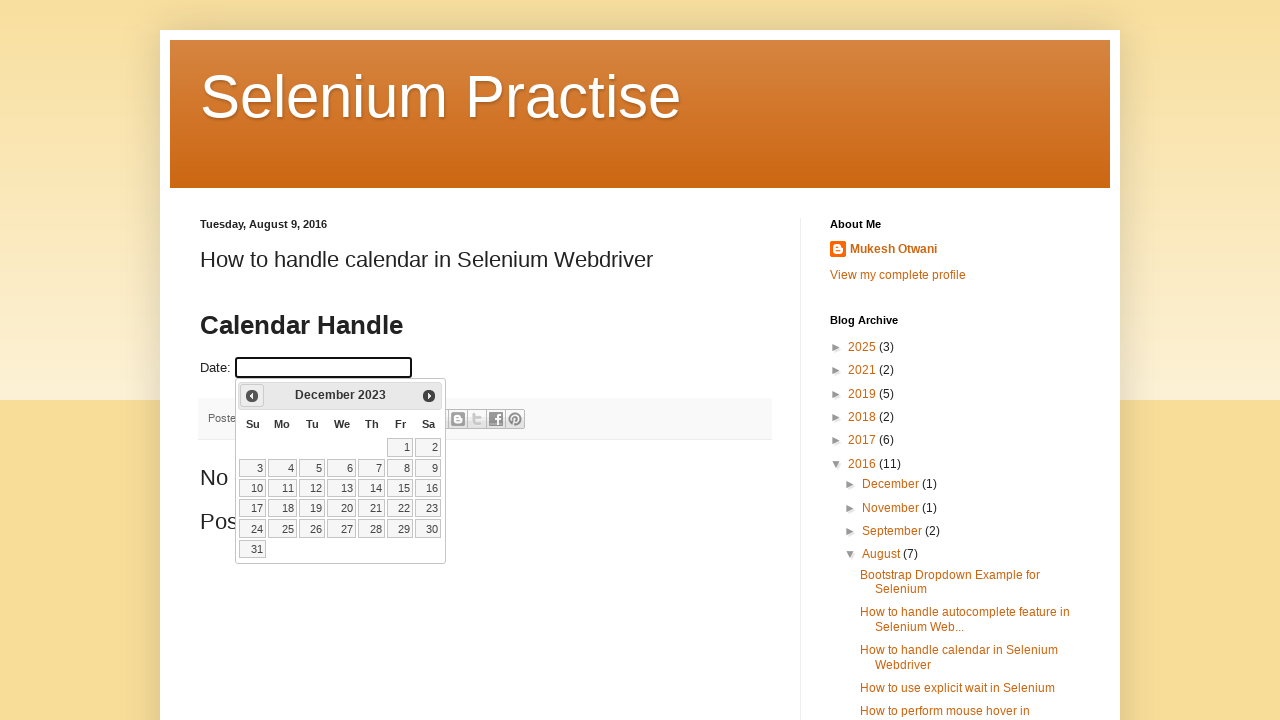

Clicked previous button to navigate backwards (current: December 2023, target: June 2022) at (252, 396) on xpath=//span[@class='ui-icon ui-icon-circle-triangle-w']
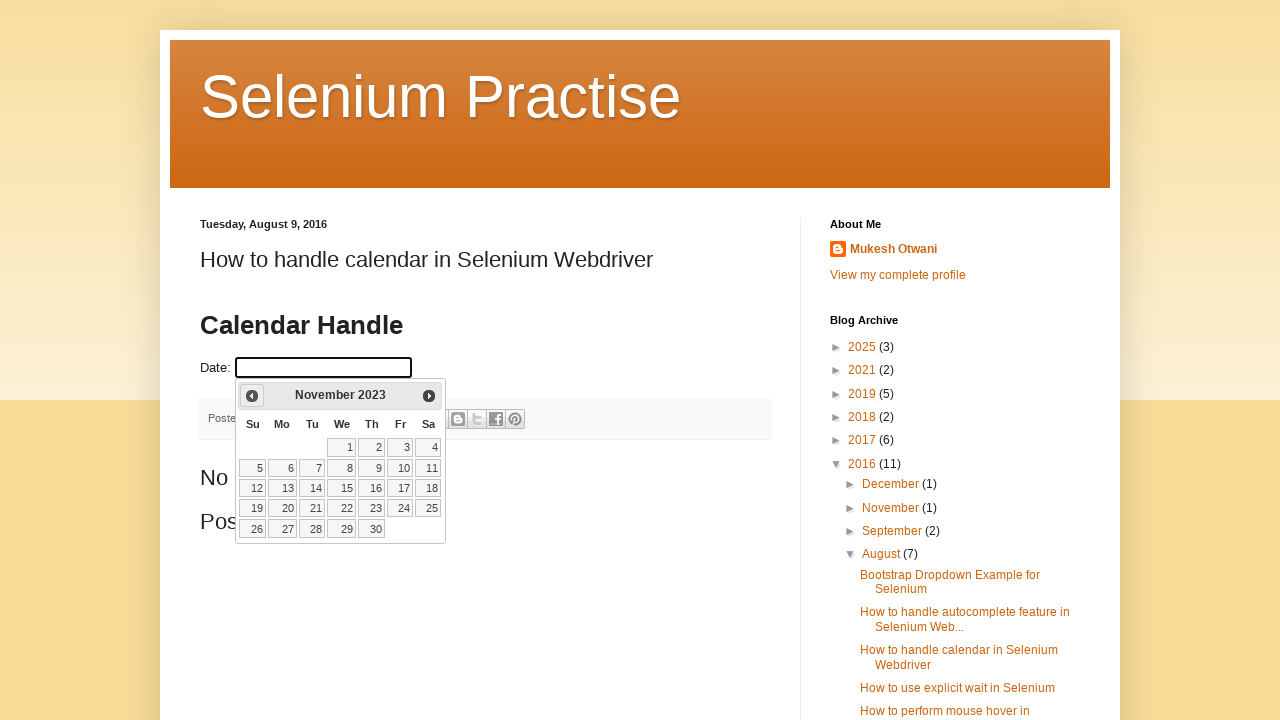

Updated current month after navigation
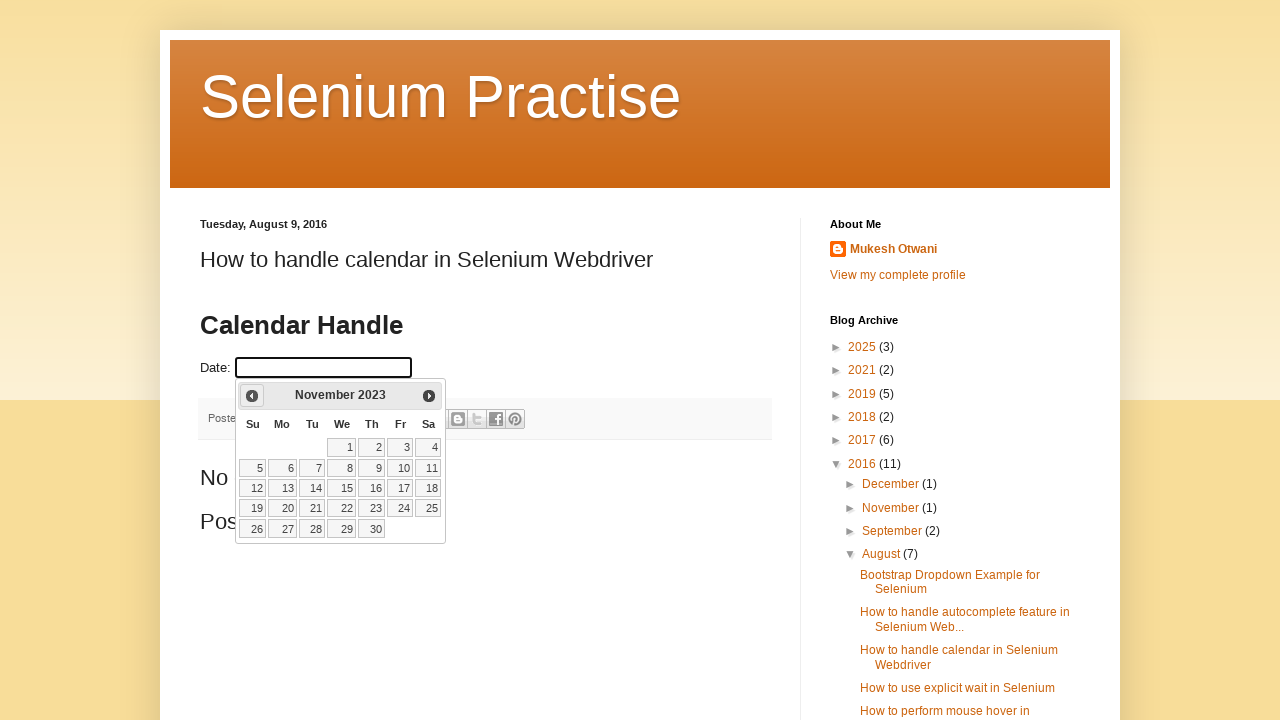

Updated current year after navigation
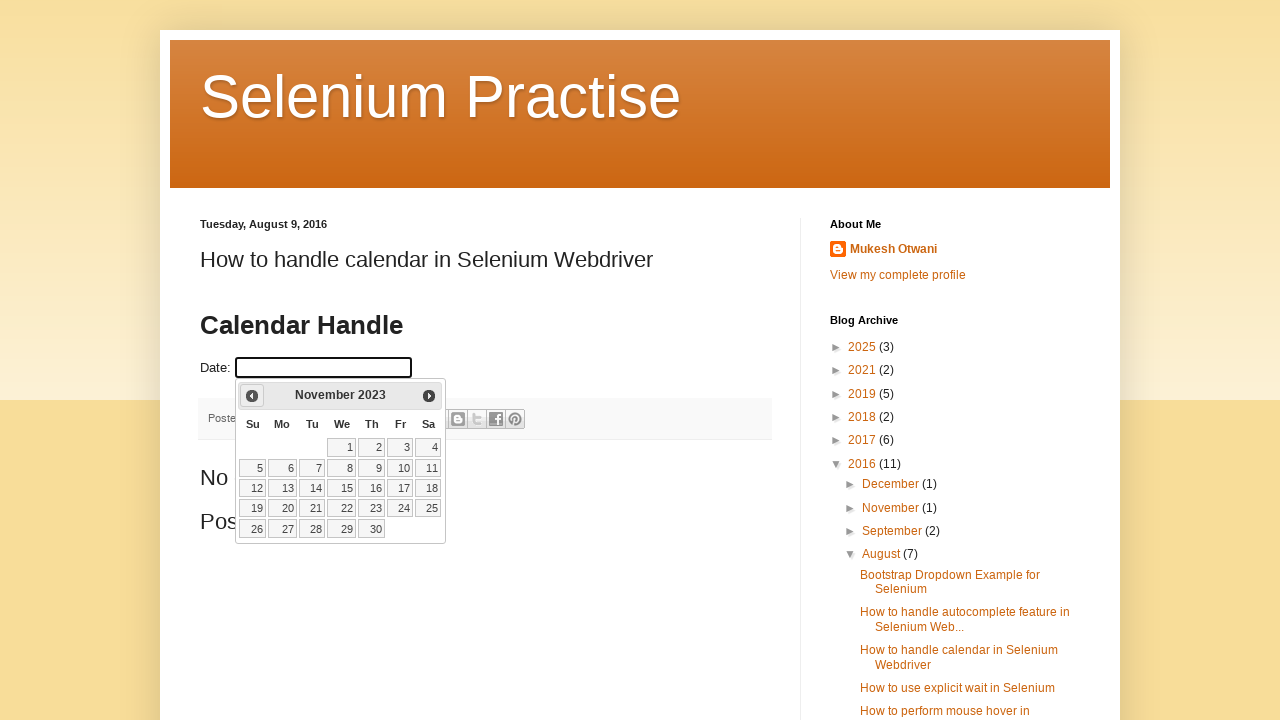

Clicked previous button to navigate backwards (current: November 2023, target: June 2022) at (252, 396) on xpath=//span[@class='ui-icon ui-icon-circle-triangle-w']
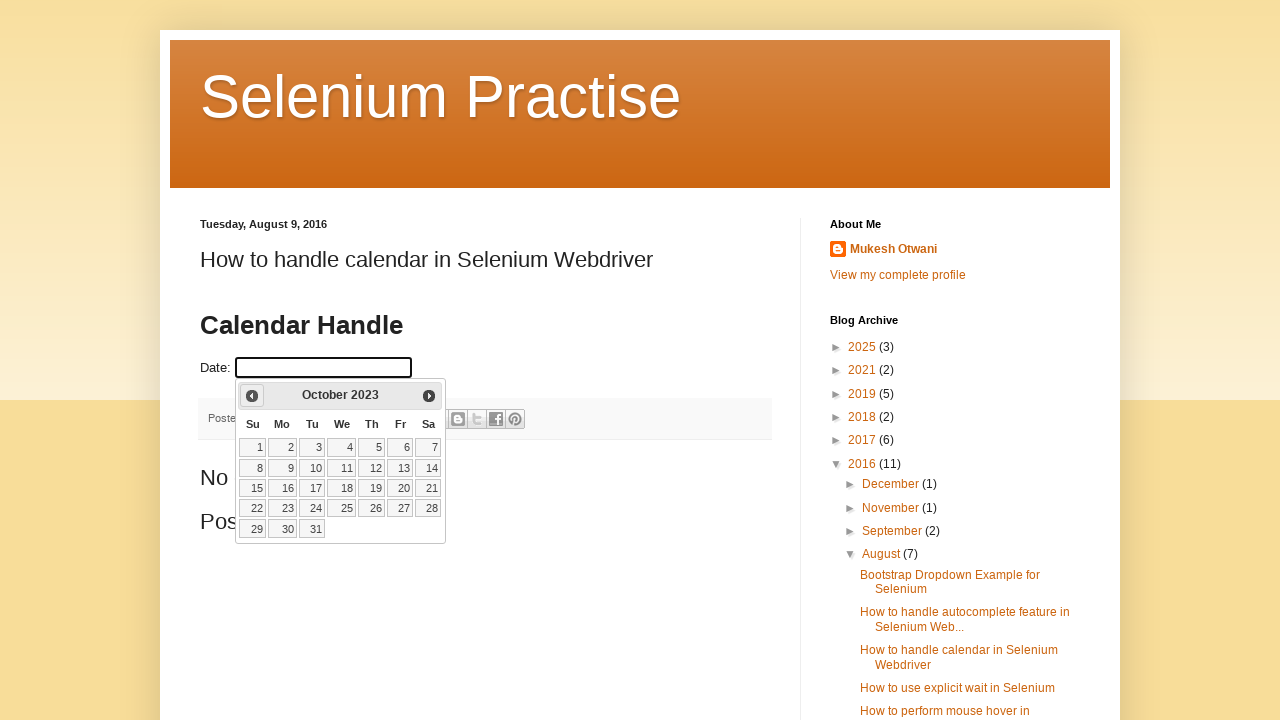

Updated current month after navigation
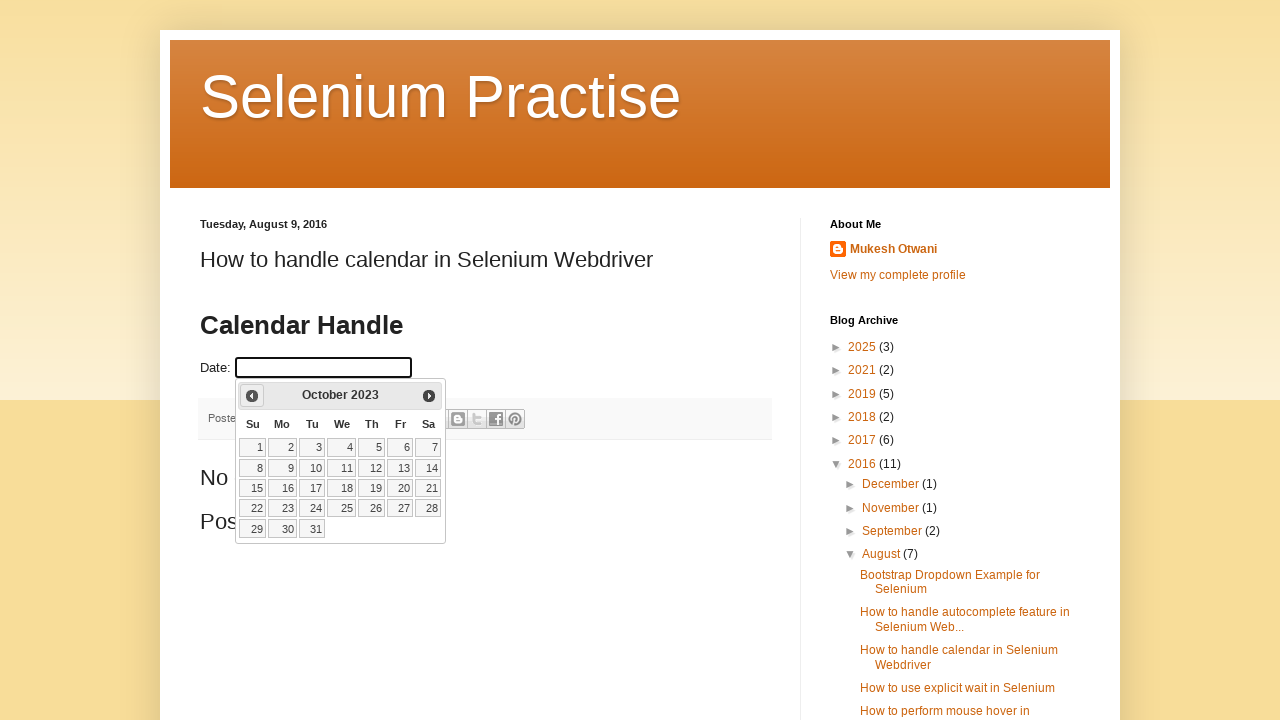

Updated current year after navigation
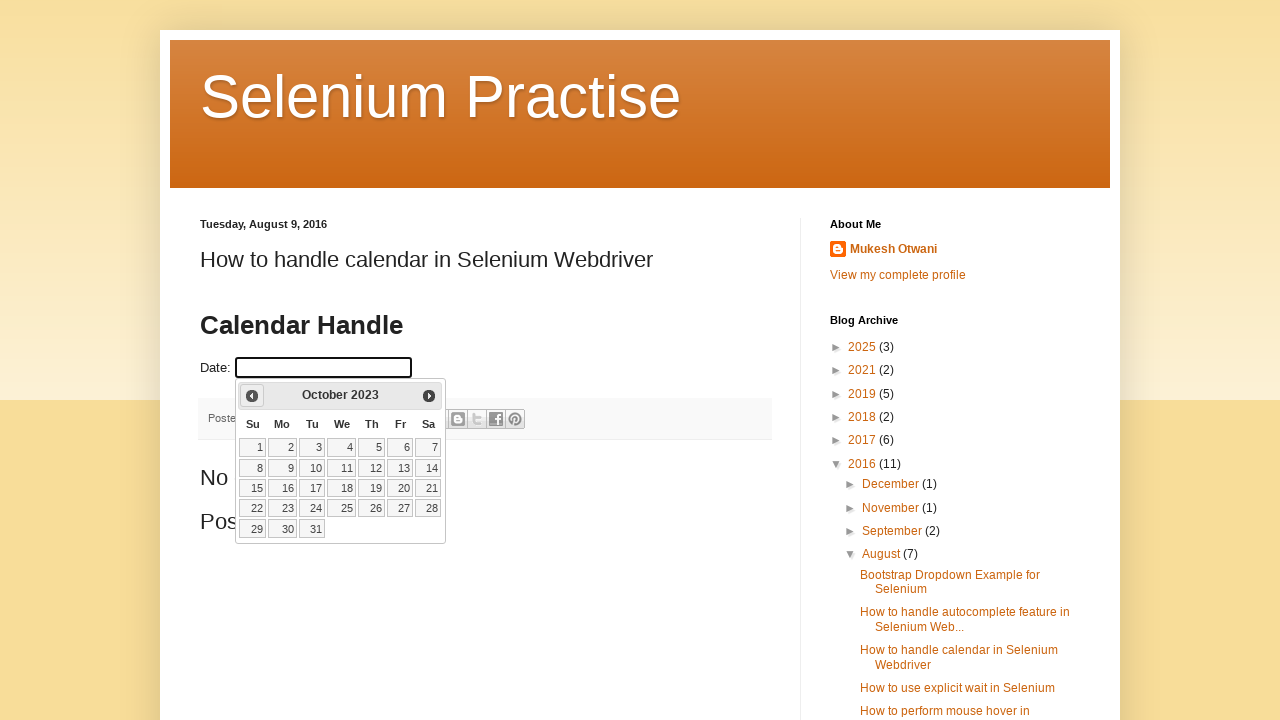

Clicked previous button to navigate backwards (current: October 2023, target: June 2022) at (252, 396) on xpath=//span[@class='ui-icon ui-icon-circle-triangle-w']
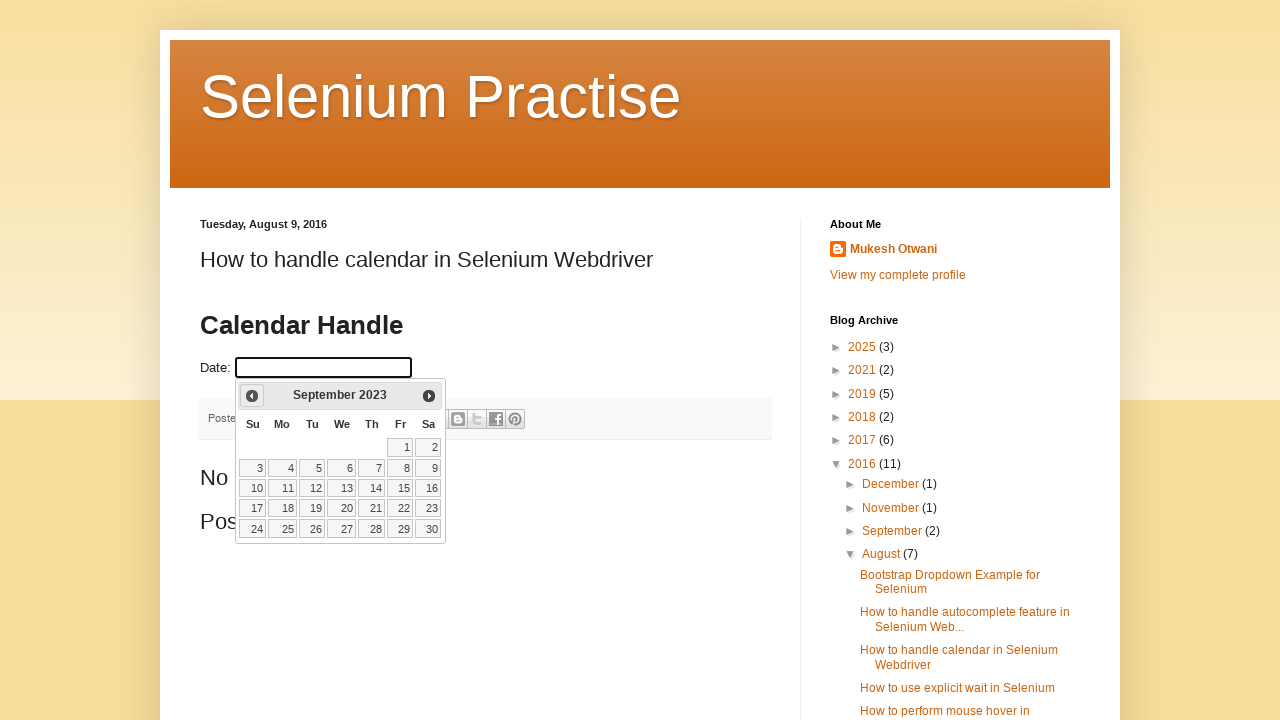

Updated current month after navigation
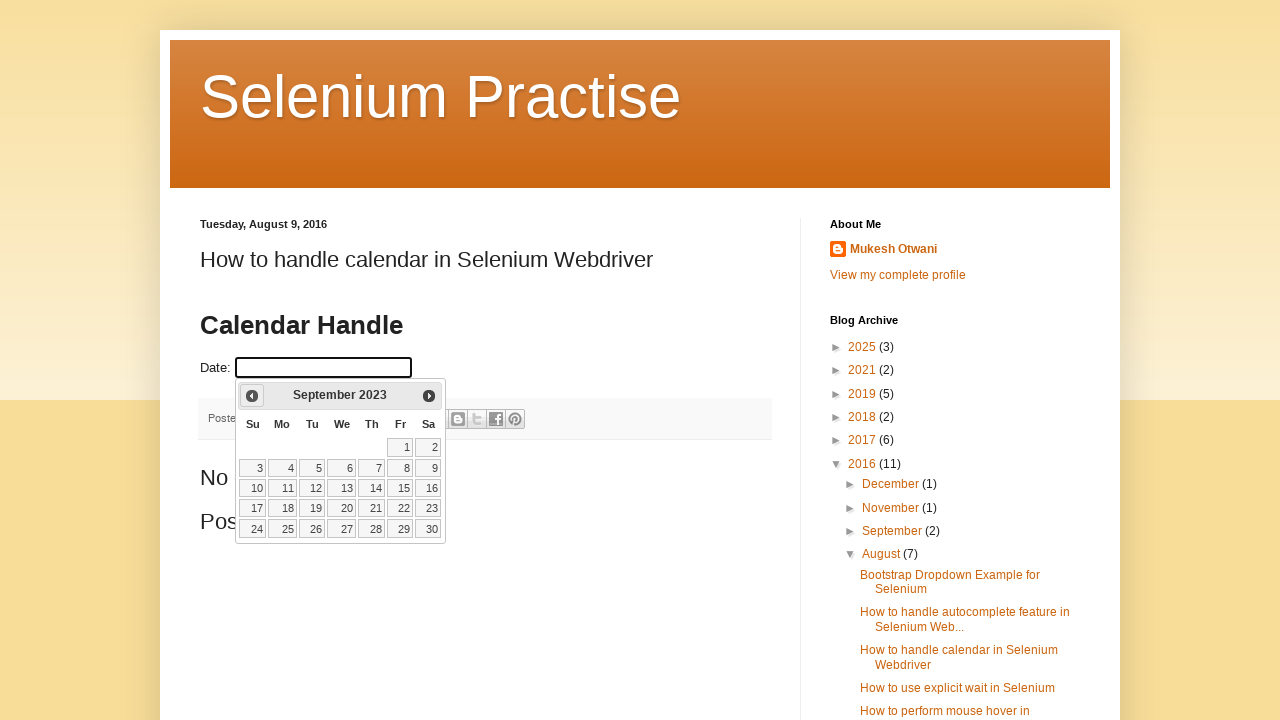

Updated current year after navigation
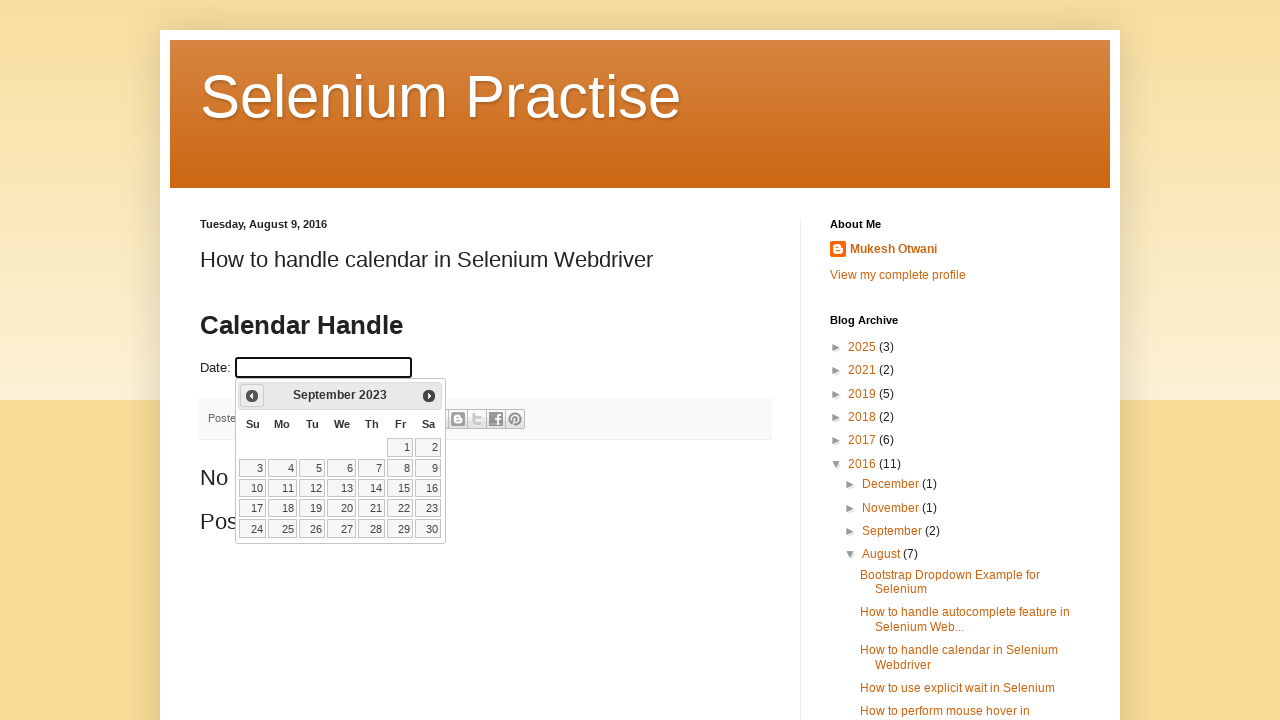

Clicked previous button to navigate backwards (current: September 2023, target: June 2022) at (252, 396) on xpath=//span[@class='ui-icon ui-icon-circle-triangle-w']
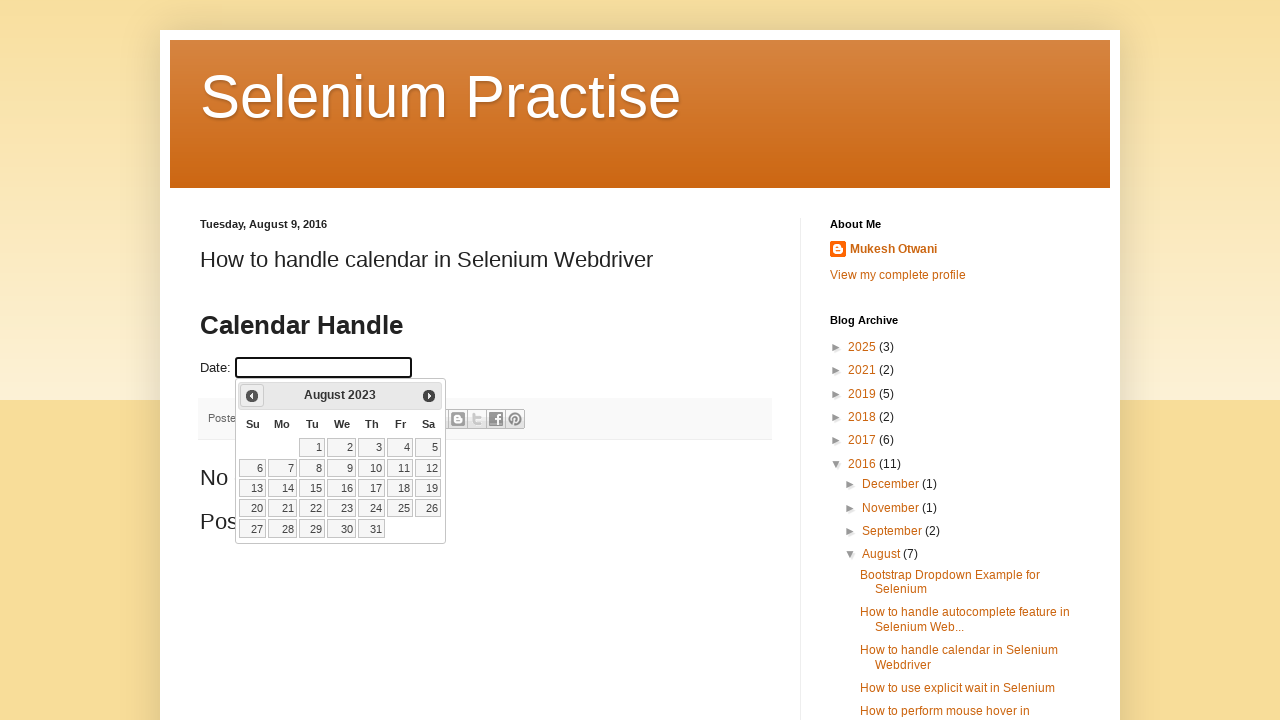

Updated current month after navigation
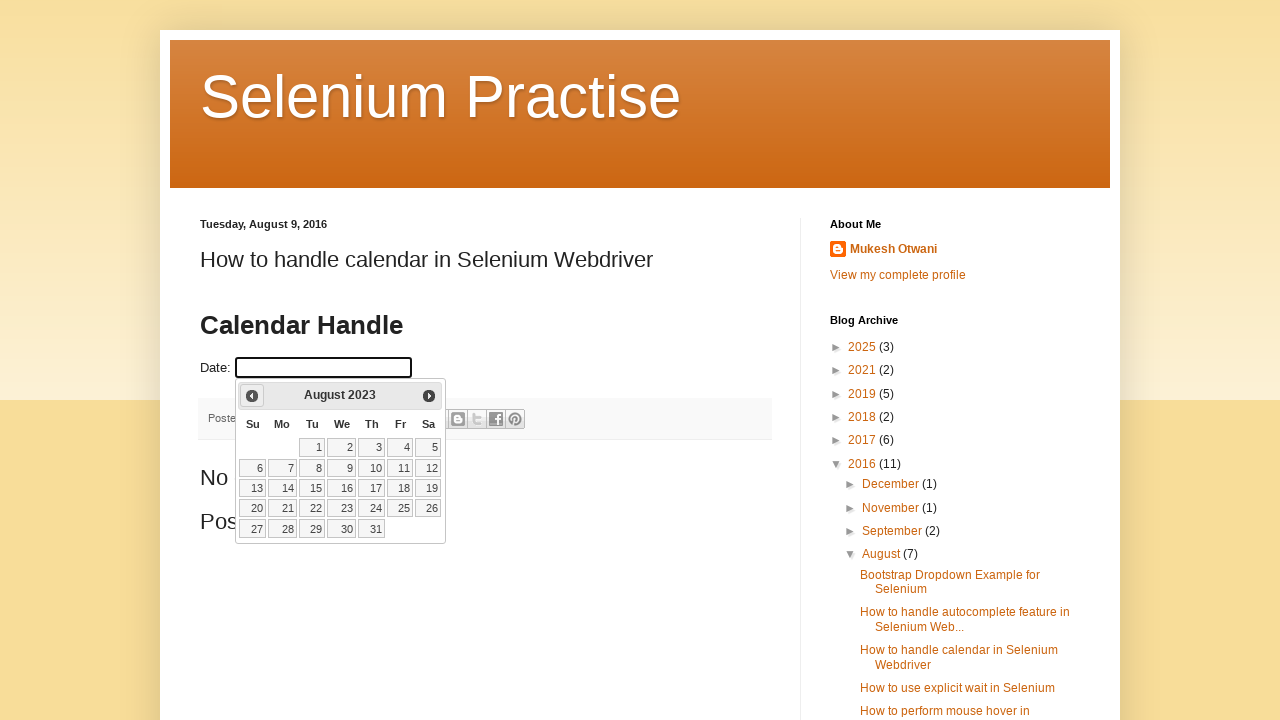

Updated current year after navigation
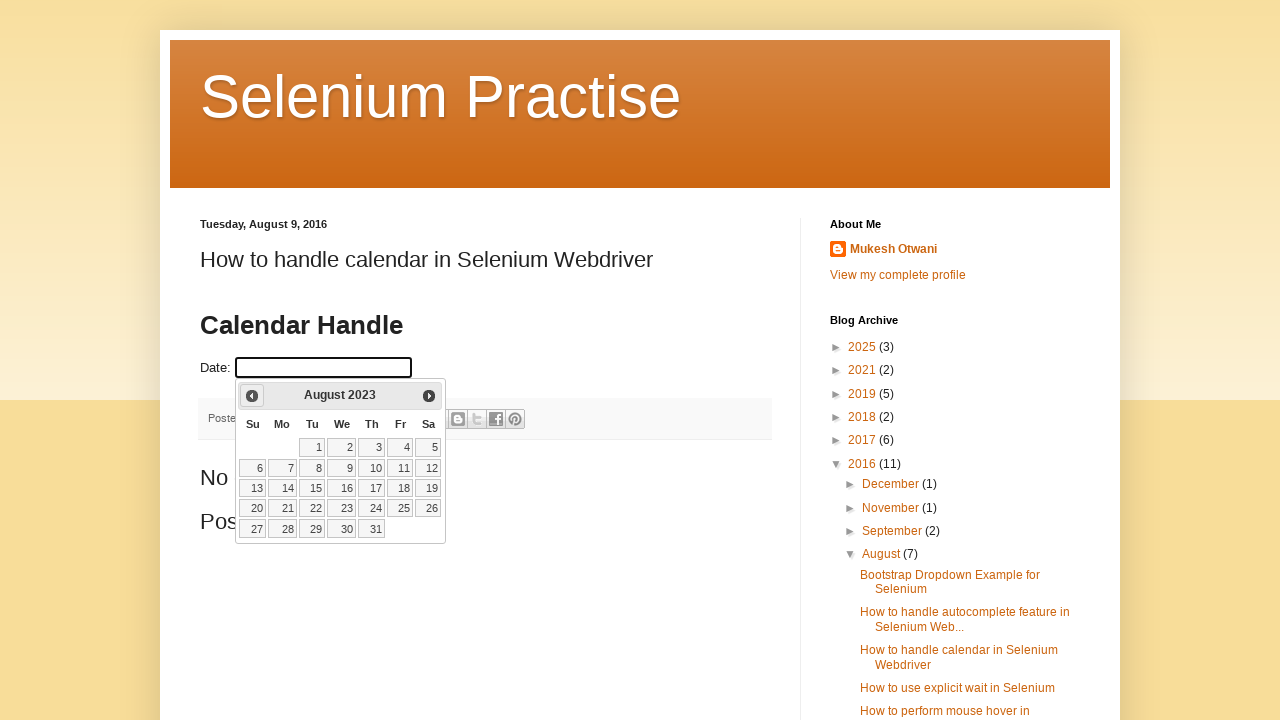

Clicked previous button to navigate backwards (current: August 2023, target: June 2022) at (252, 396) on xpath=//span[@class='ui-icon ui-icon-circle-triangle-w']
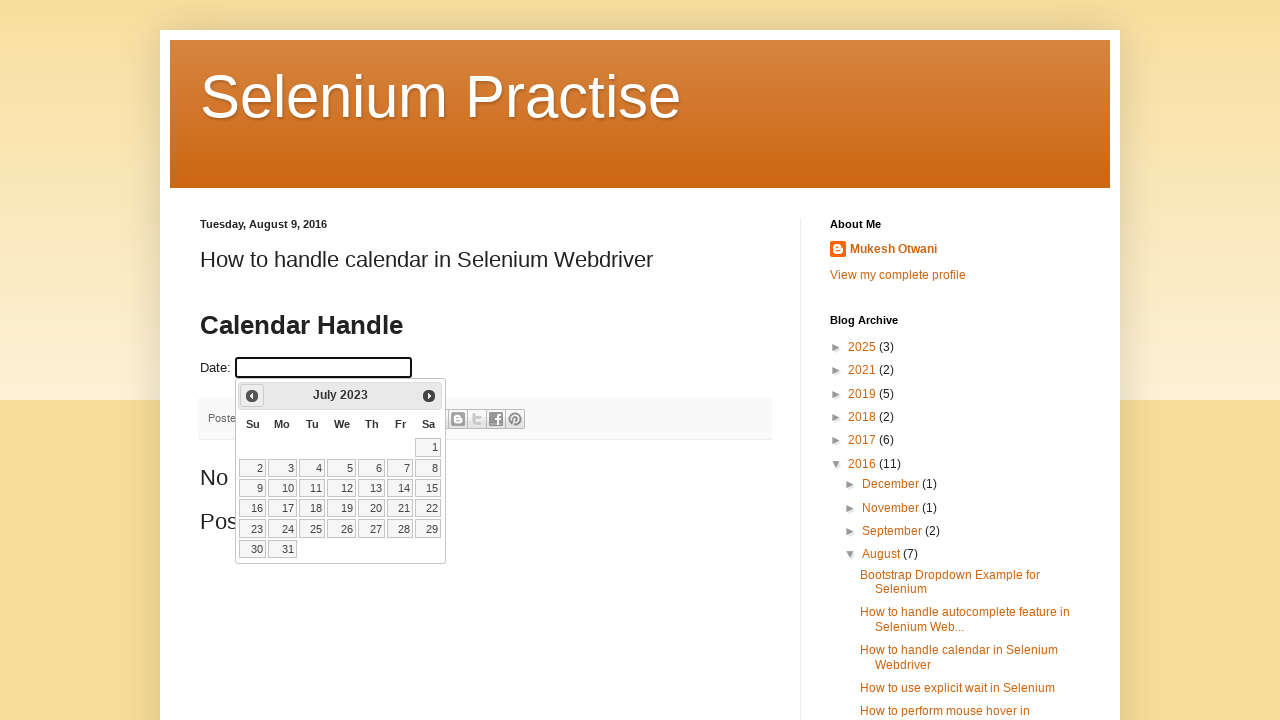

Updated current month after navigation
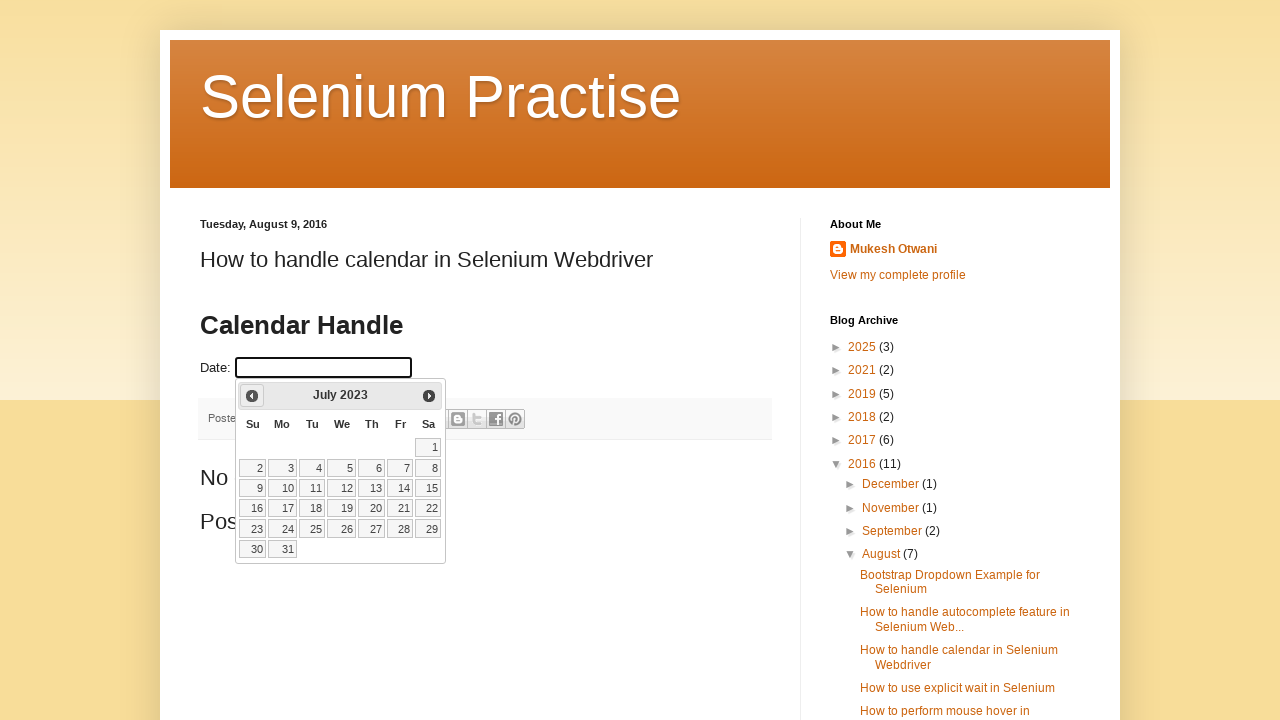

Updated current year after navigation
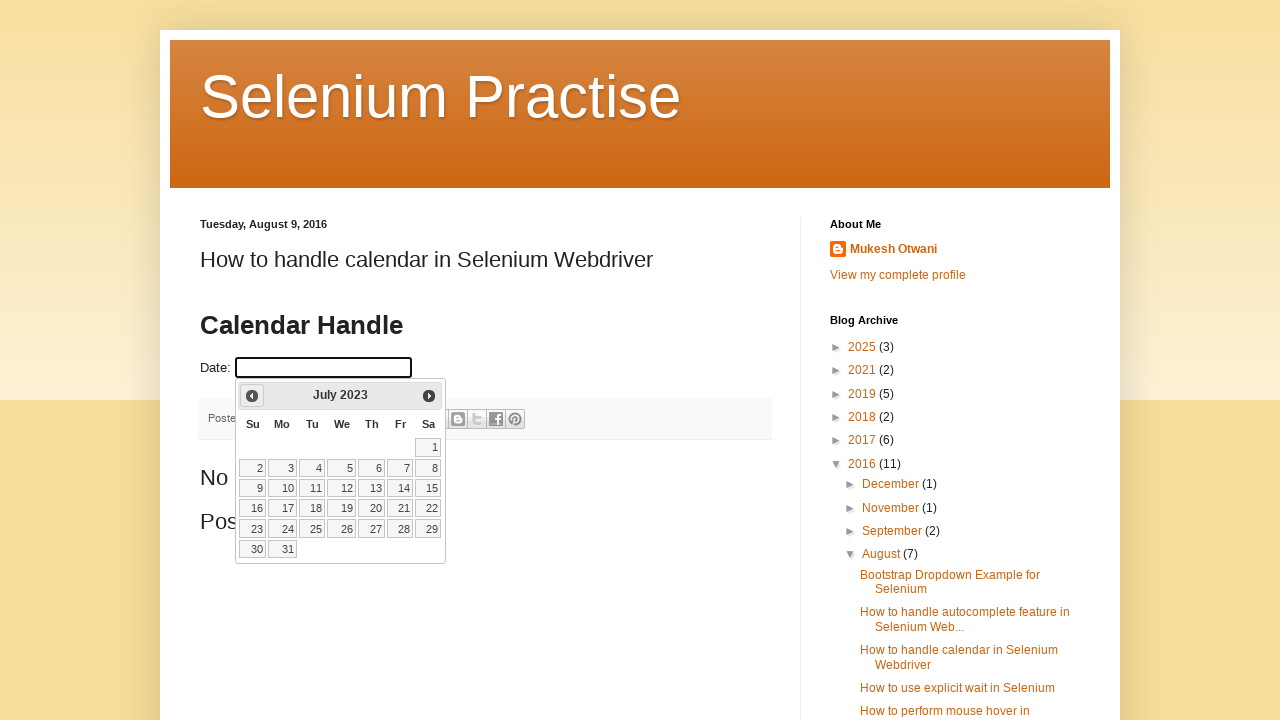

Clicked previous button to navigate backwards (current: July 2023, target: June 2022) at (252, 396) on xpath=//span[@class='ui-icon ui-icon-circle-triangle-w']
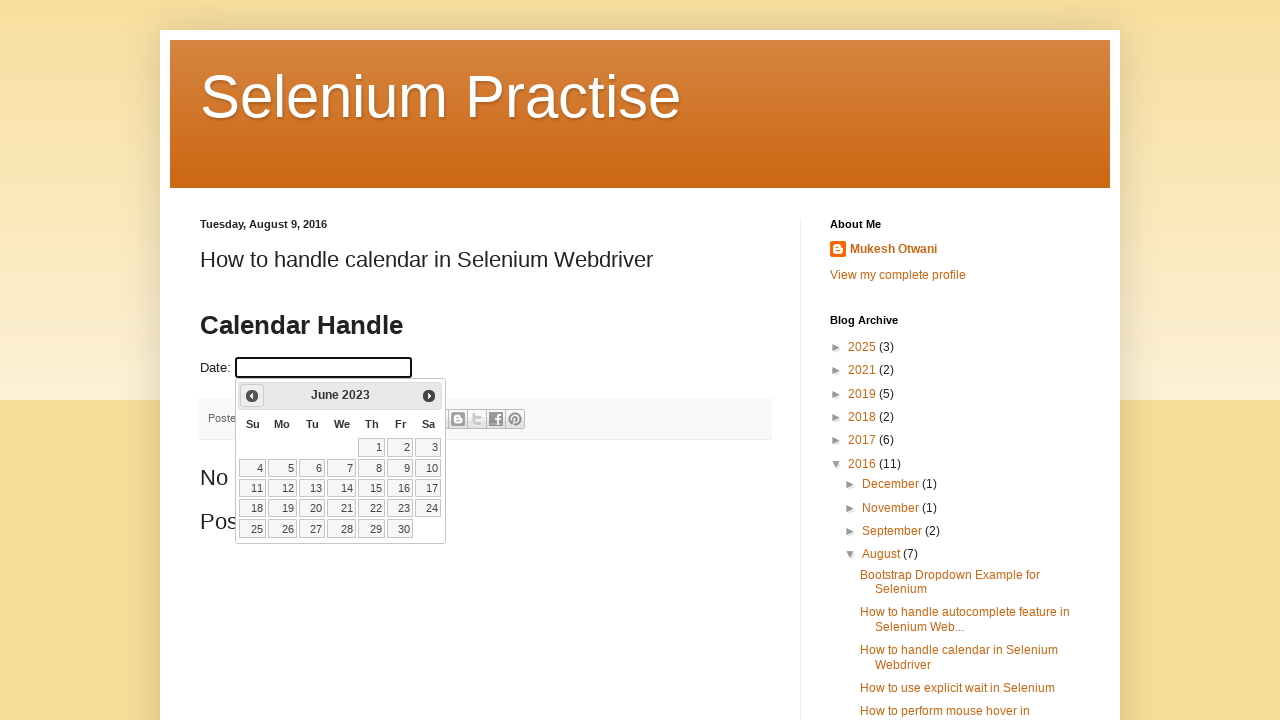

Updated current month after navigation
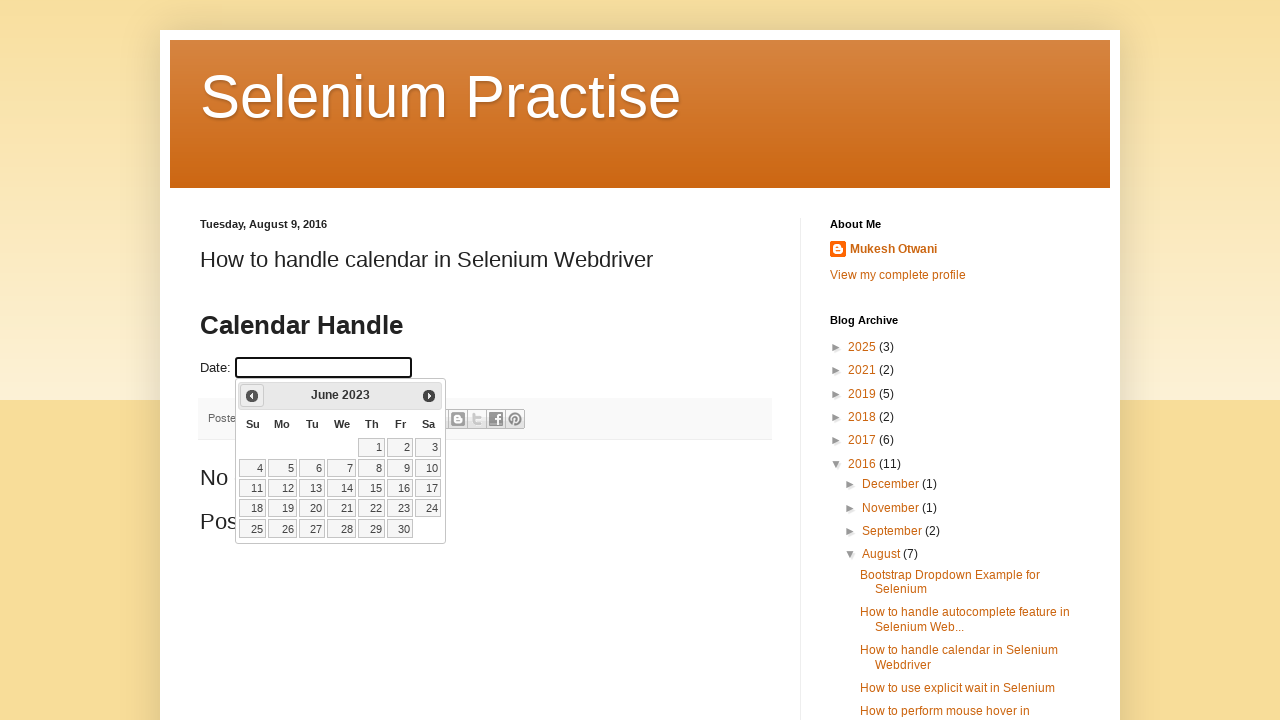

Updated current year after navigation
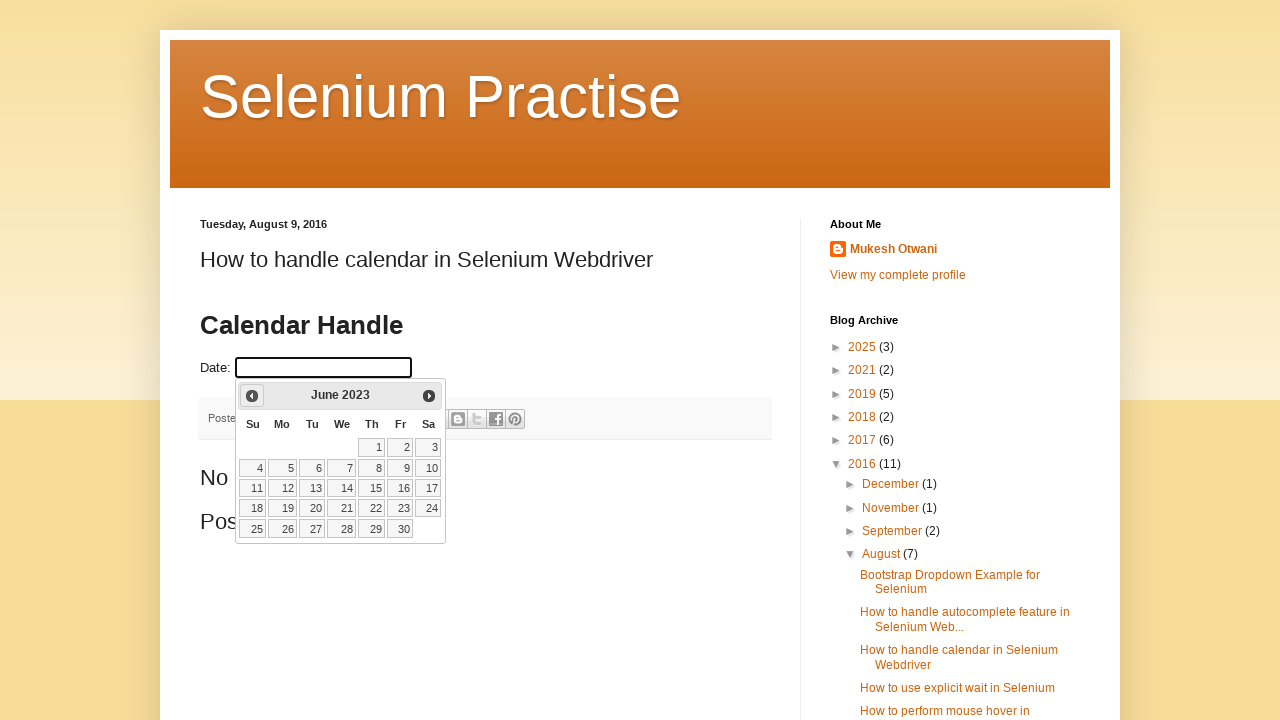

Clicked previous button to navigate backwards (current: June 2023, target: June 2022) at (252, 396) on xpath=//span[@class='ui-icon ui-icon-circle-triangle-w']
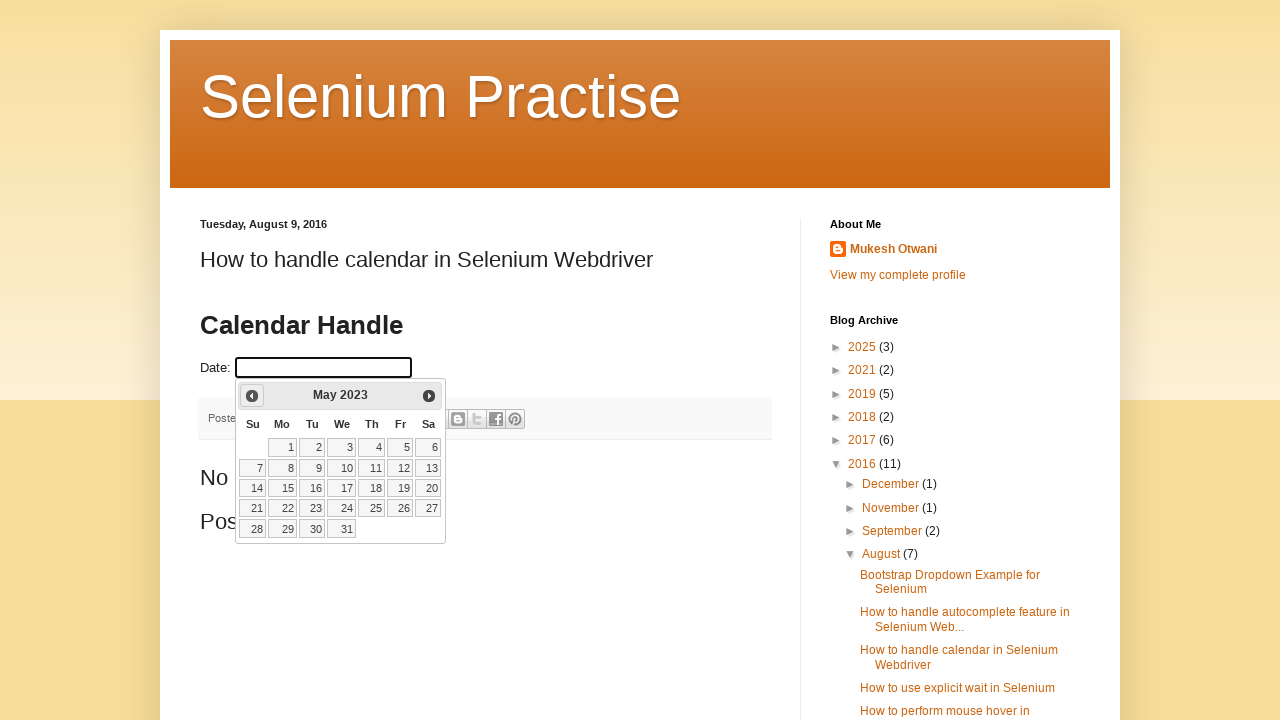

Updated current month after navigation
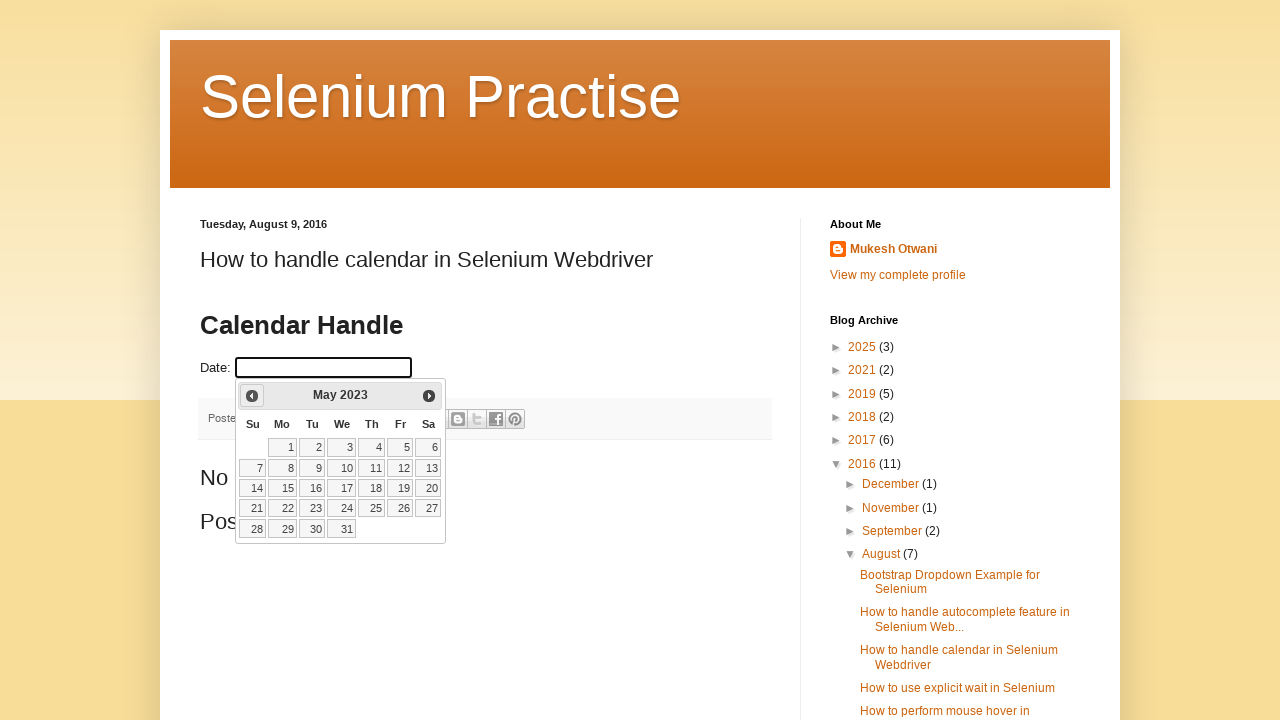

Updated current year after navigation
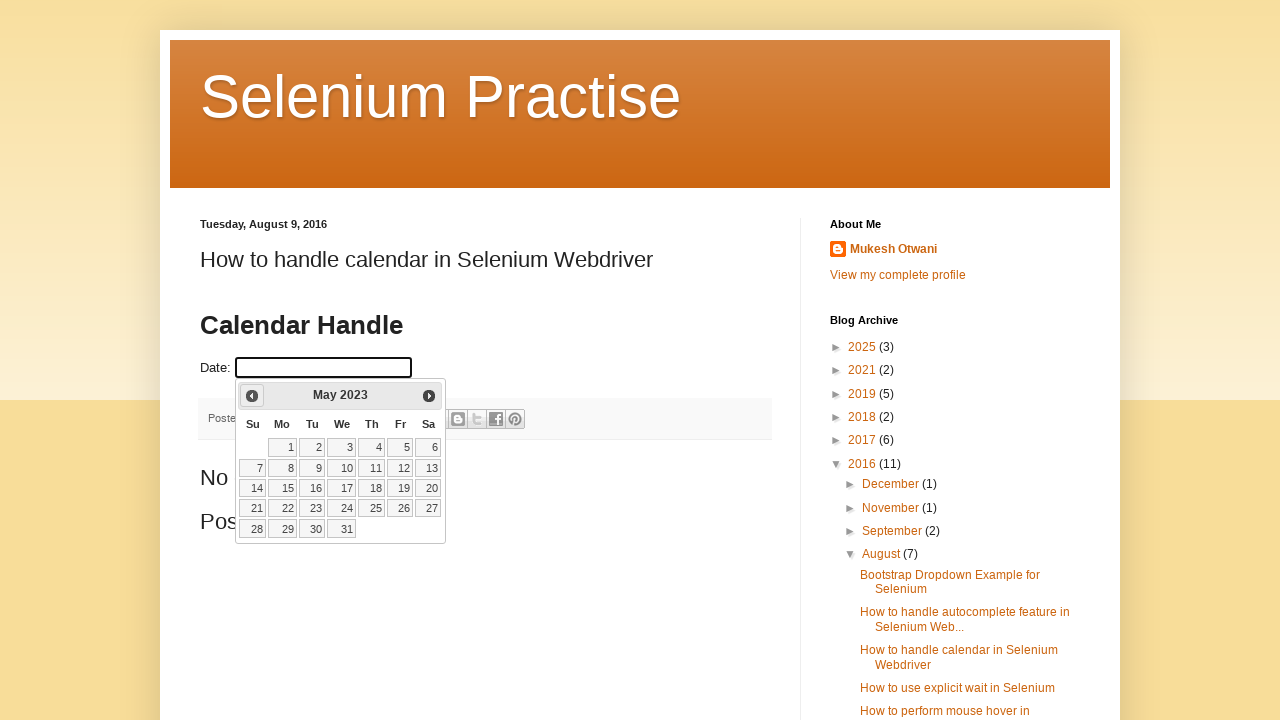

Clicked previous button to navigate backwards (current: May 2023, target: June 2022) at (252, 396) on xpath=//span[@class='ui-icon ui-icon-circle-triangle-w']
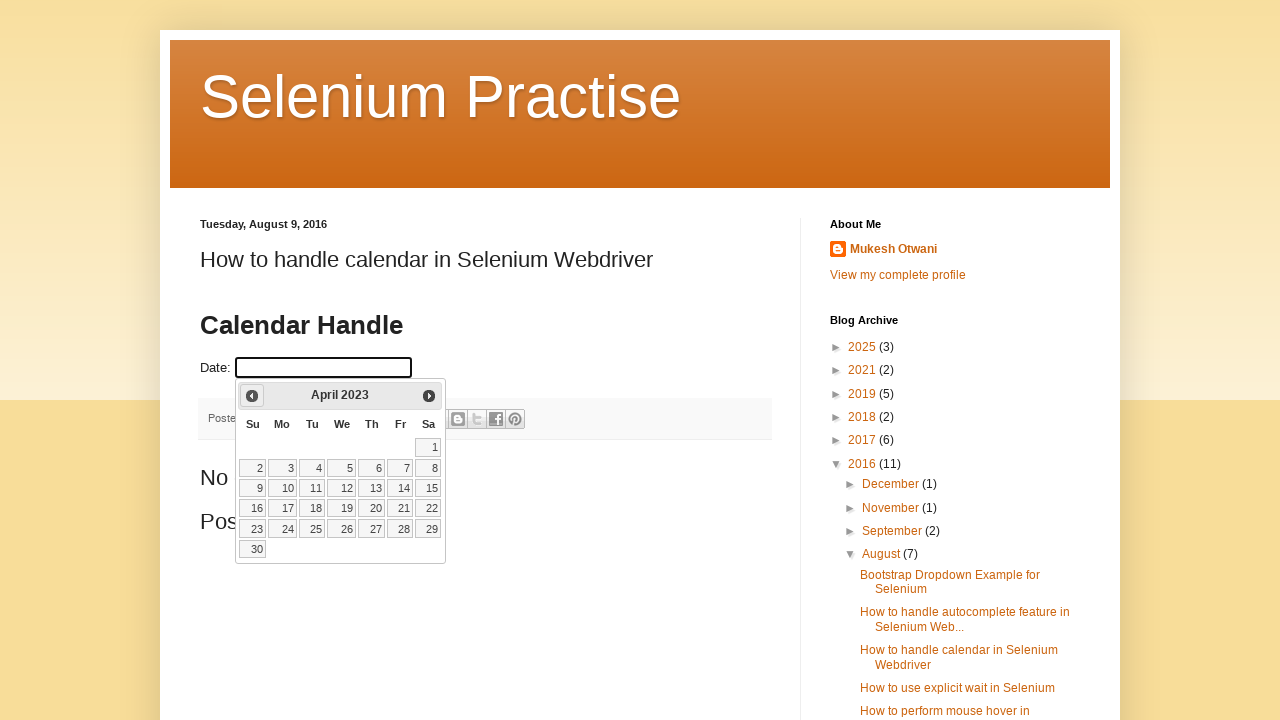

Updated current month after navigation
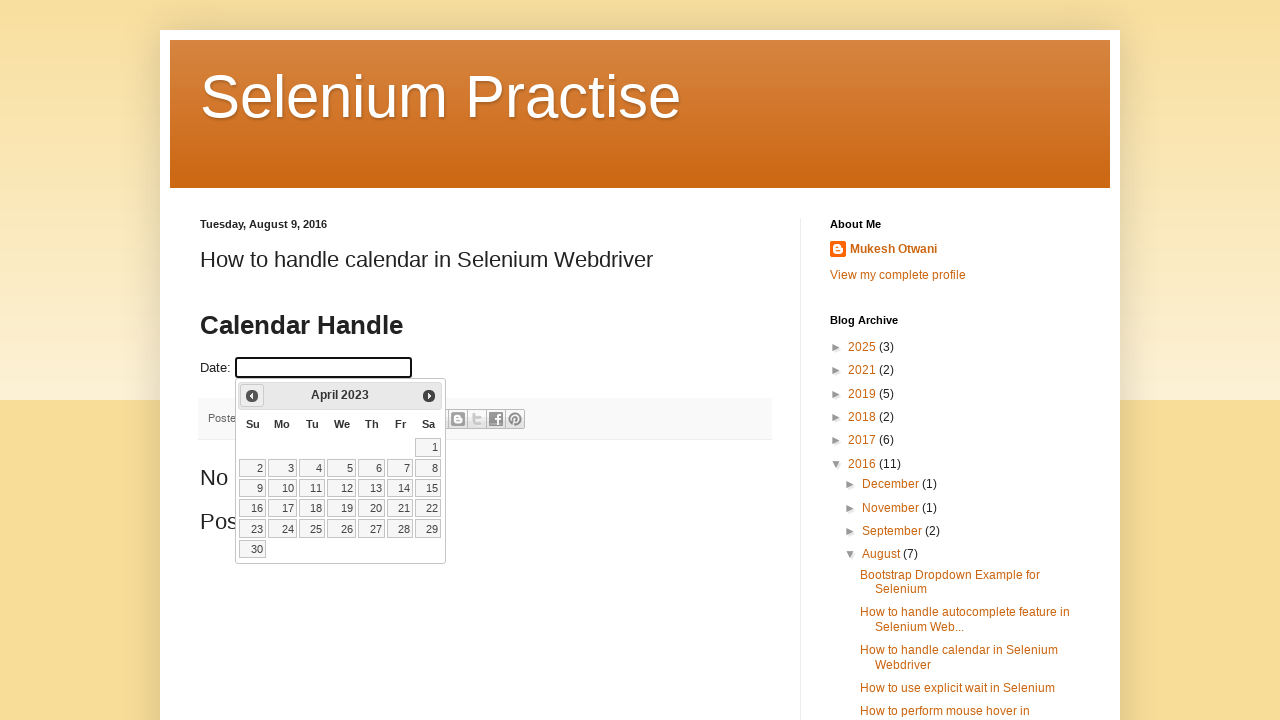

Updated current year after navigation
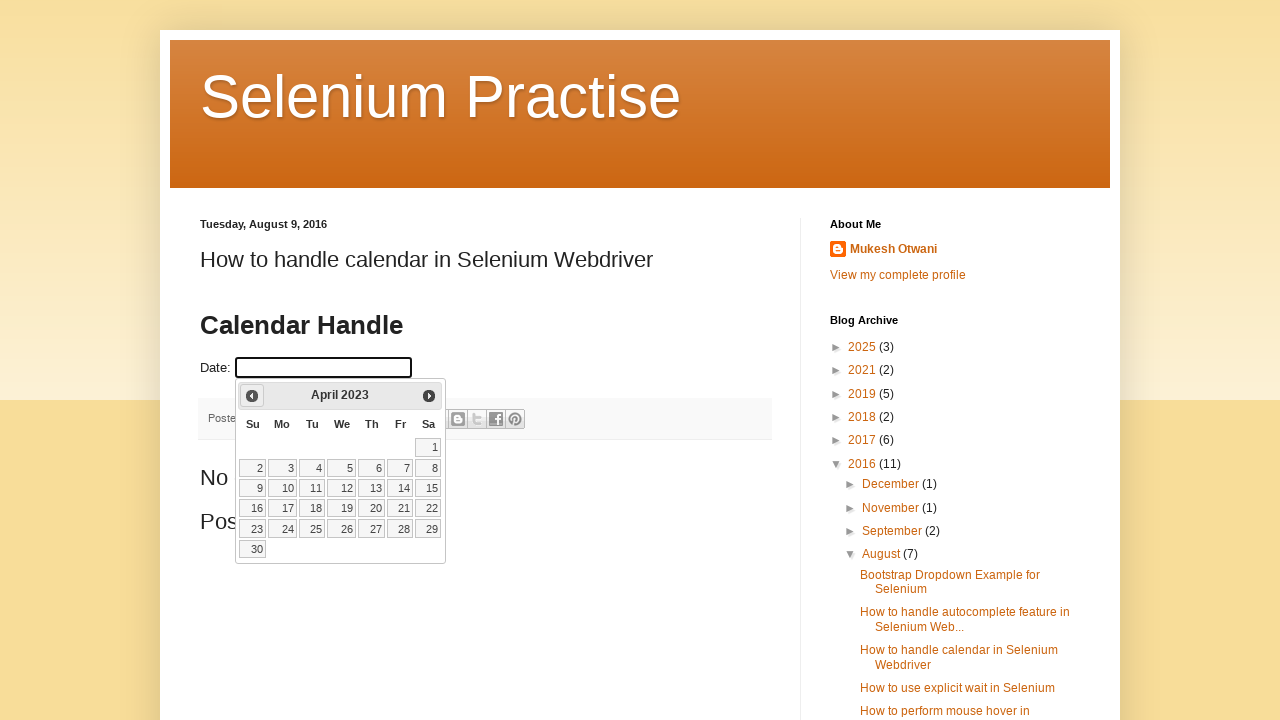

Clicked previous button to navigate backwards (current: April 2023, target: June 2022) at (252, 396) on xpath=//span[@class='ui-icon ui-icon-circle-triangle-w']
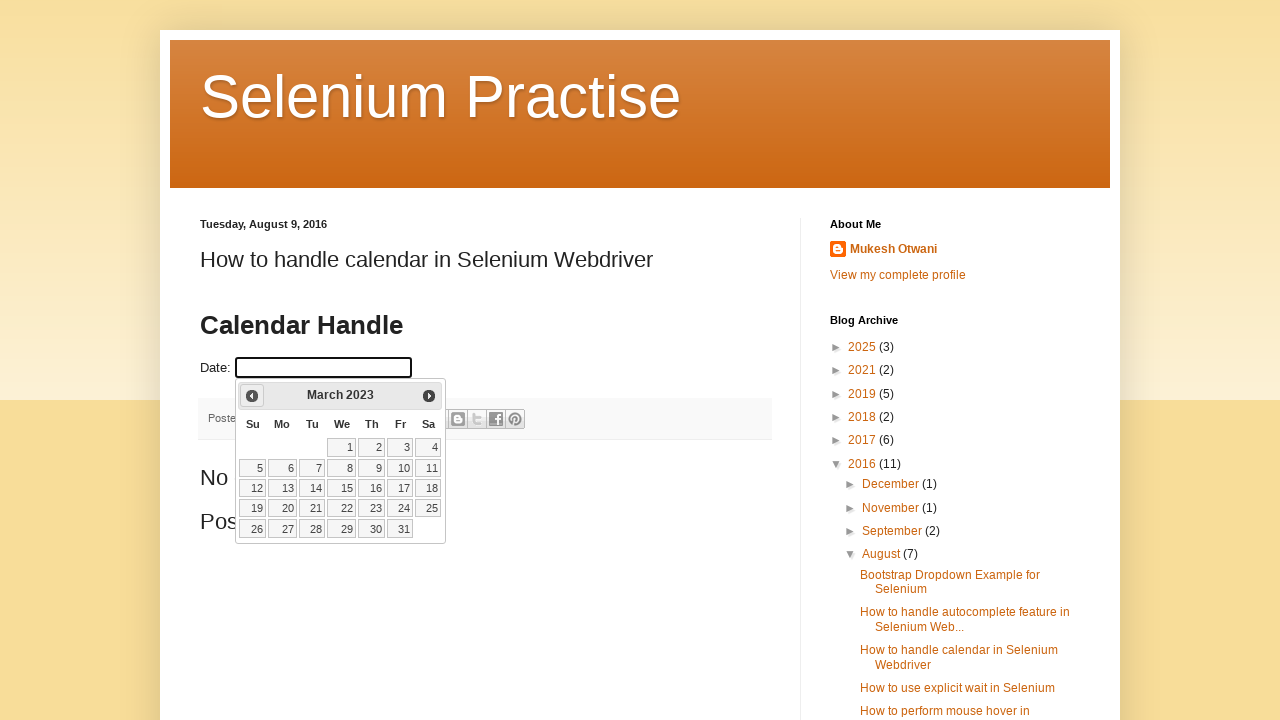

Updated current month after navigation
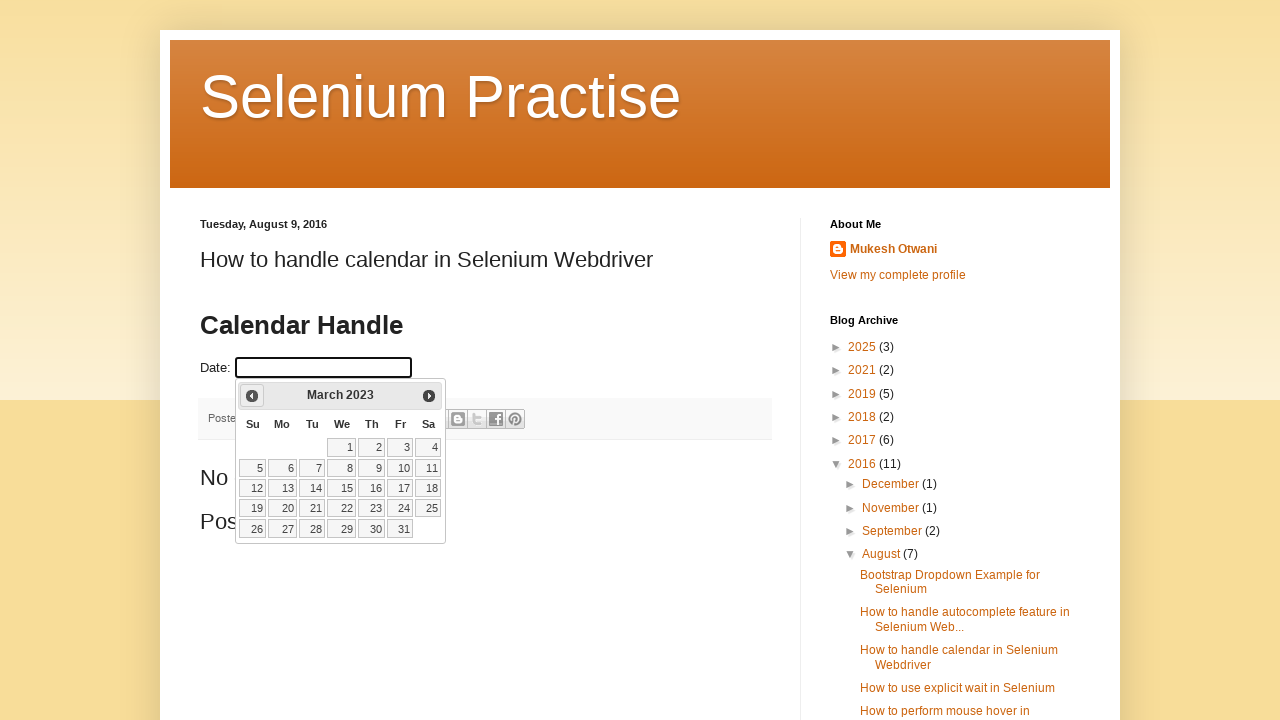

Updated current year after navigation
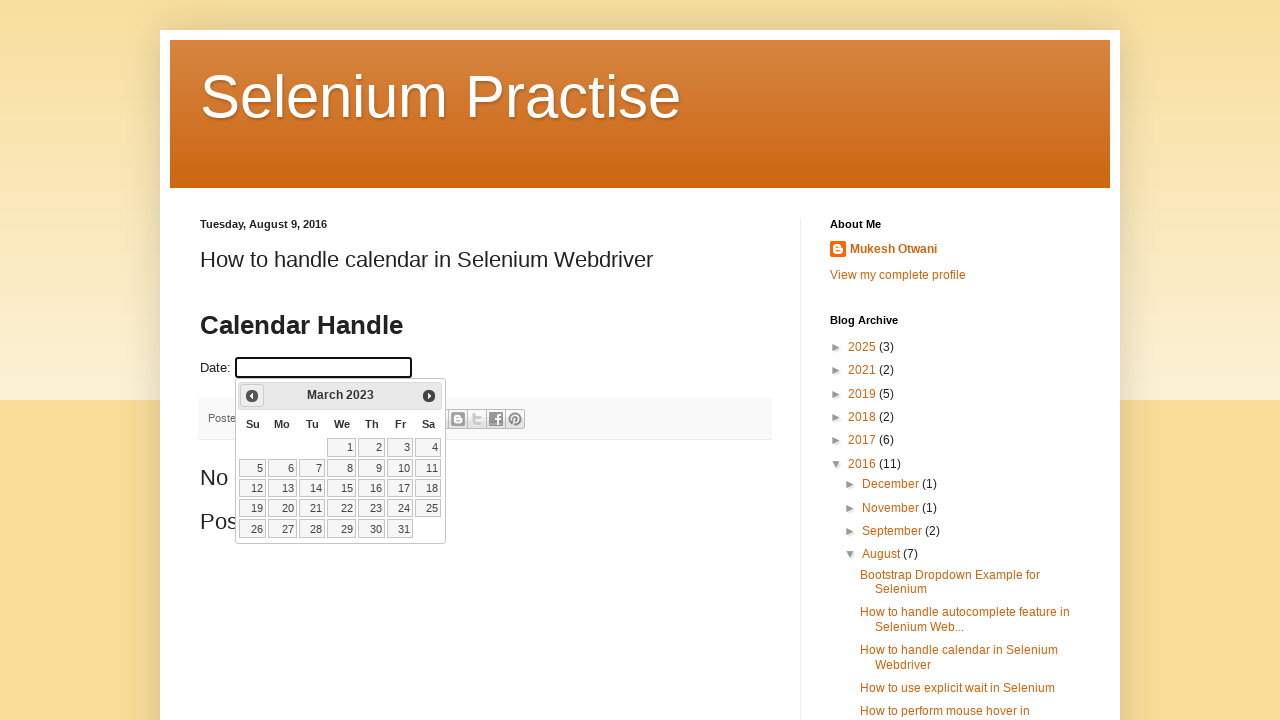

Clicked previous button to navigate backwards (current: March 2023, target: June 2022) at (252, 396) on xpath=//span[@class='ui-icon ui-icon-circle-triangle-w']
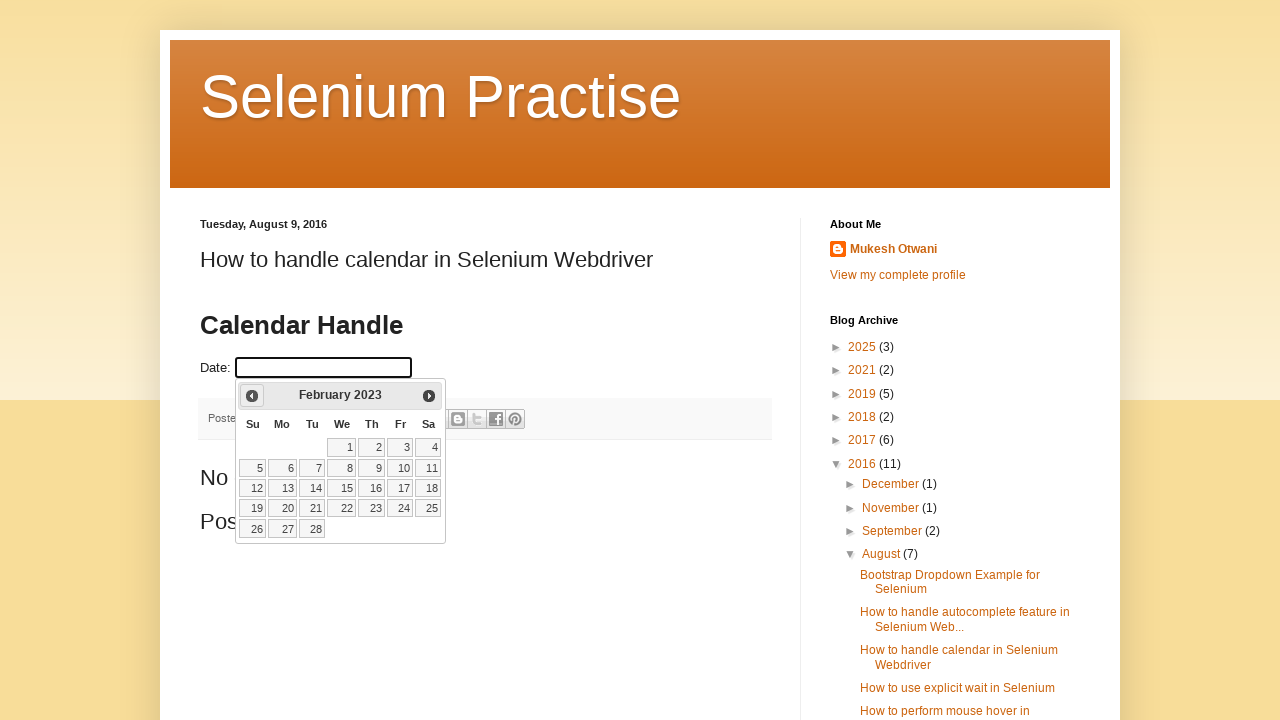

Updated current month after navigation
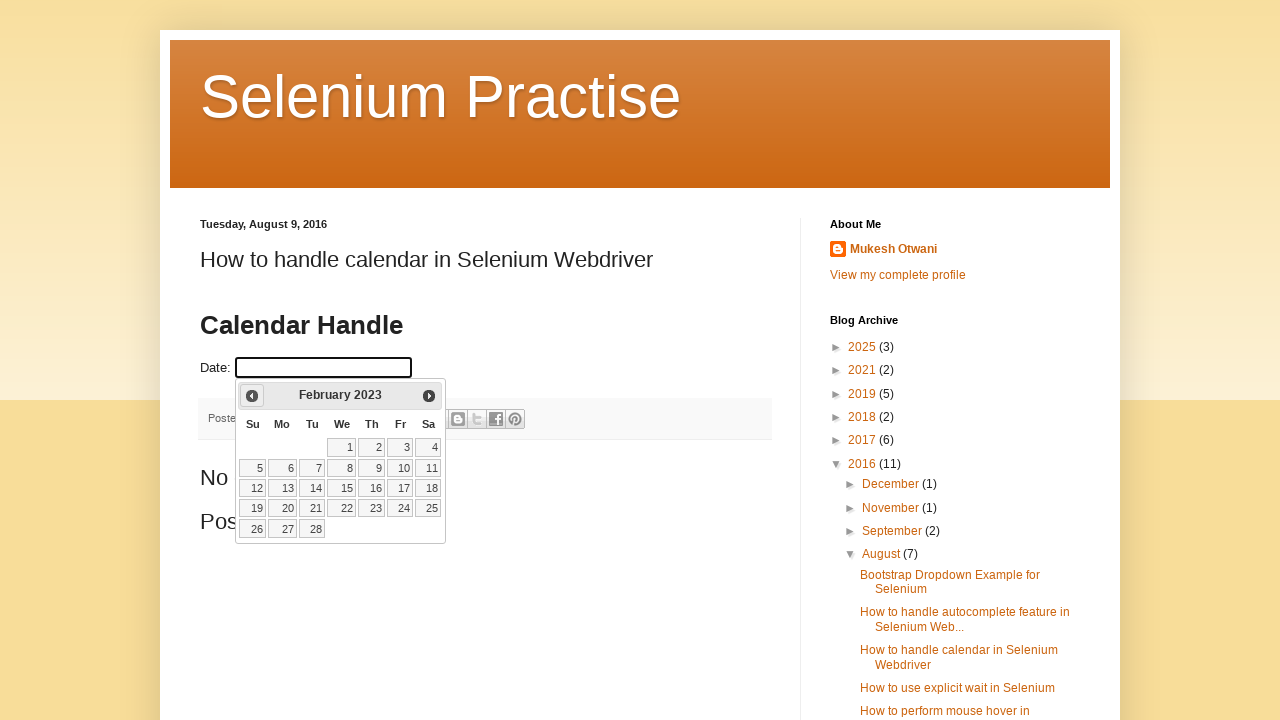

Updated current year after navigation
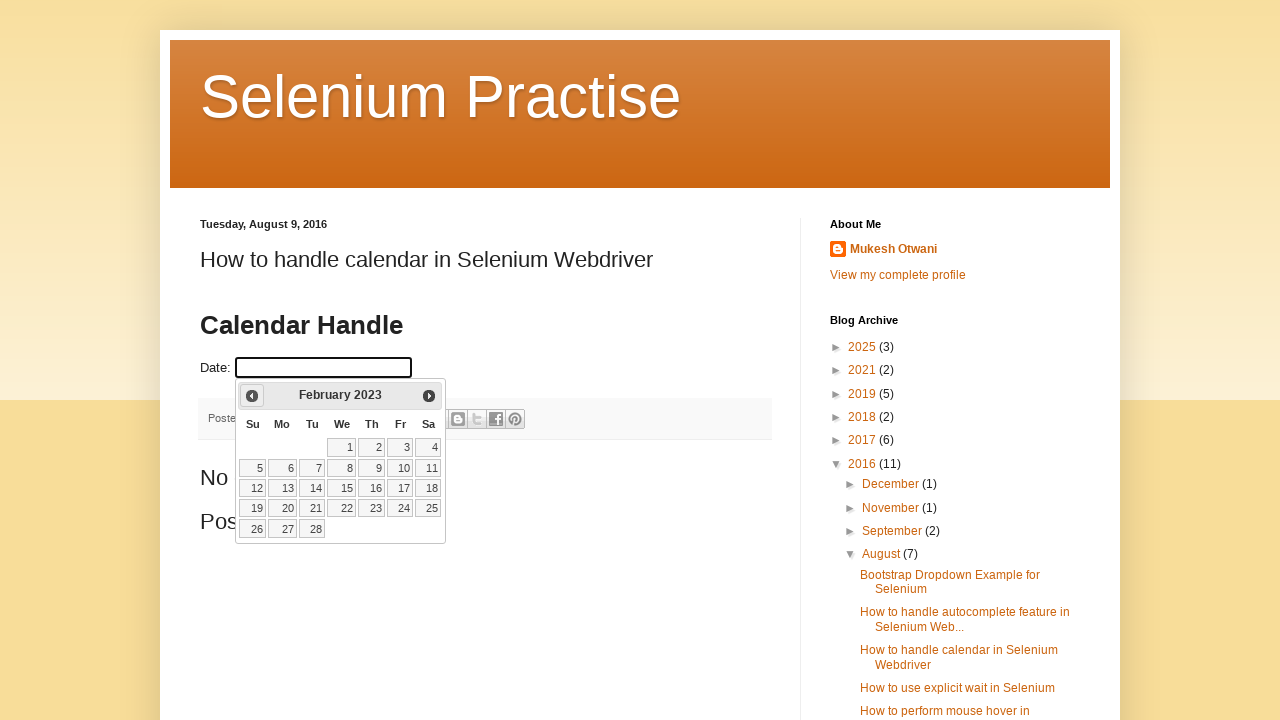

Clicked previous button to navigate backwards (current: February 2023, target: June 2022) at (252, 396) on xpath=//span[@class='ui-icon ui-icon-circle-triangle-w']
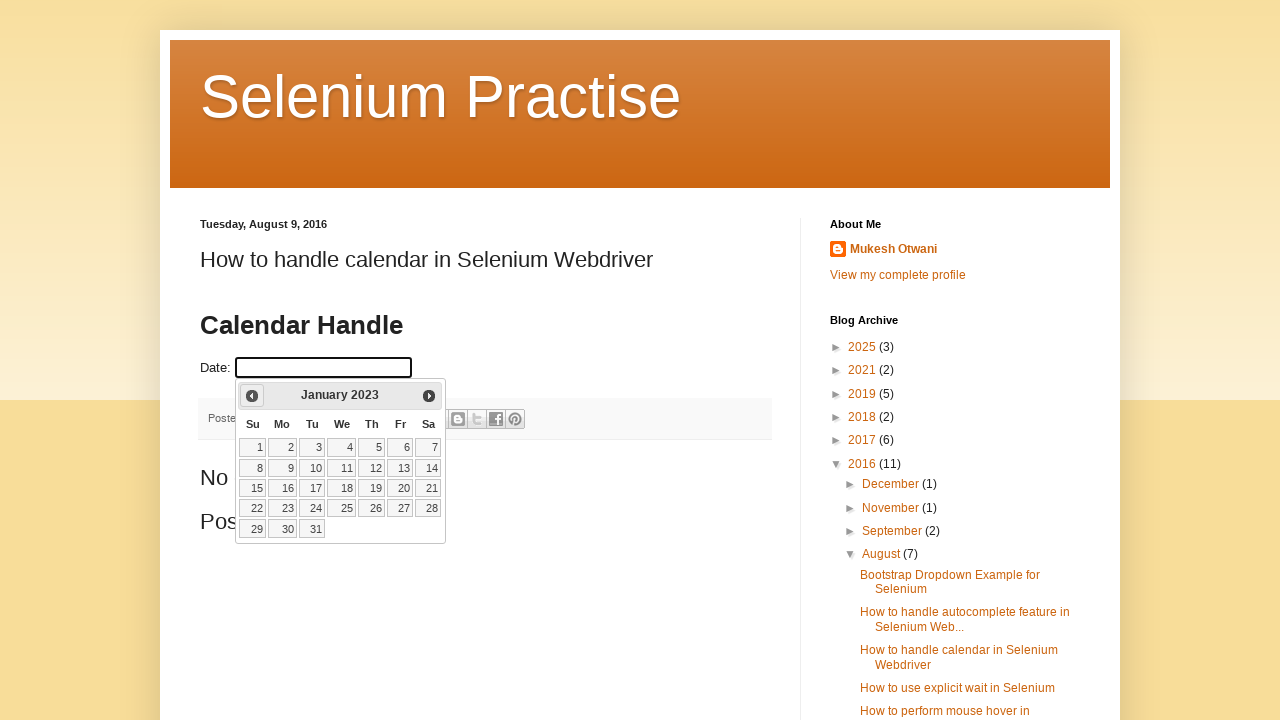

Updated current month after navigation
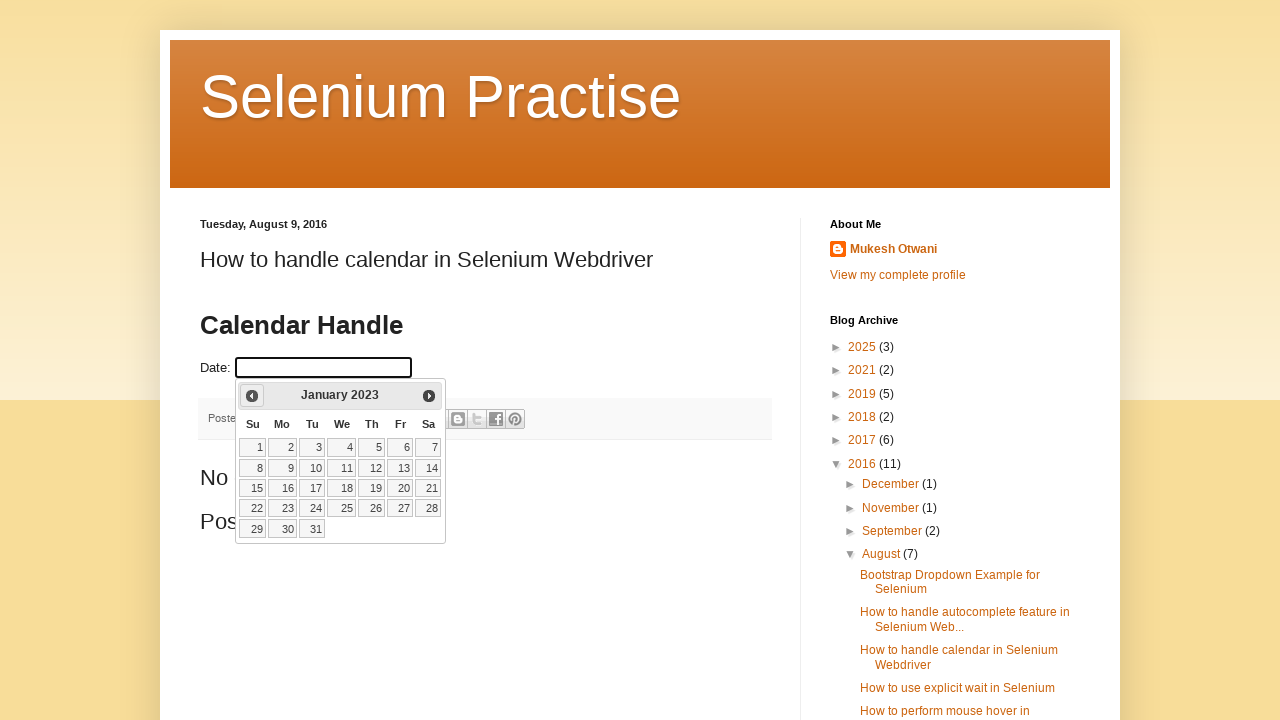

Updated current year after navigation
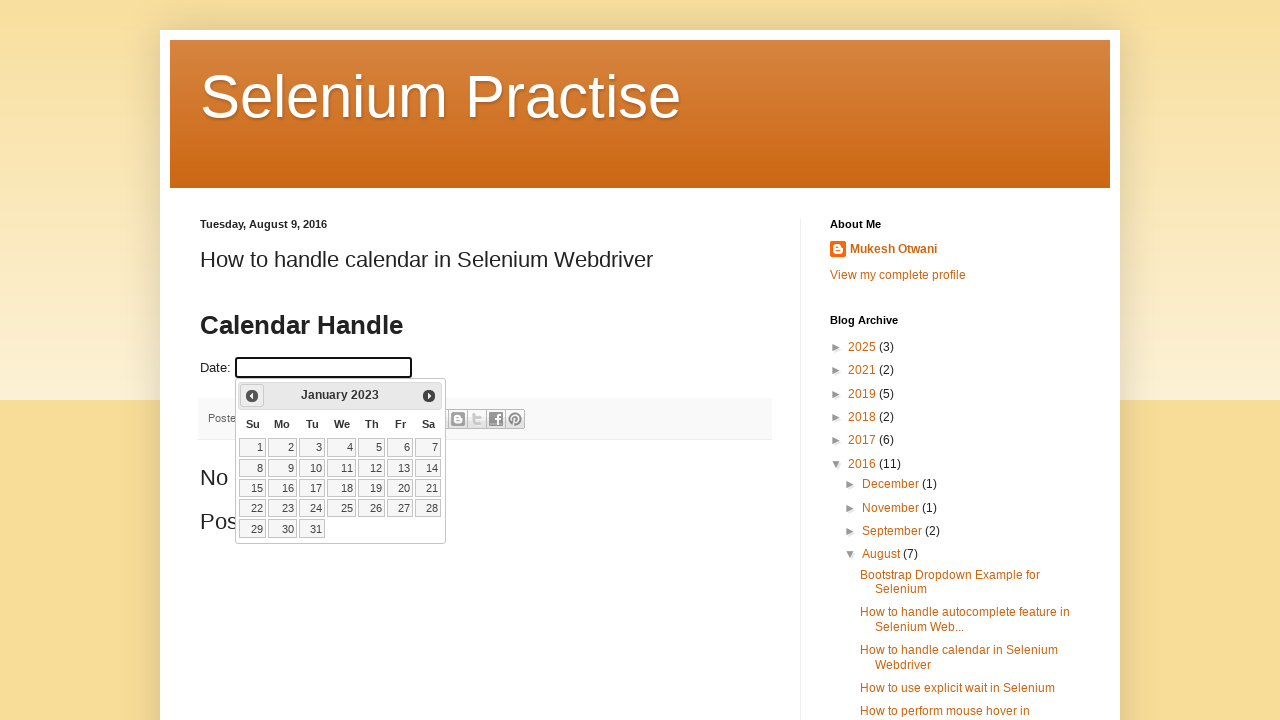

Clicked previous button to navigate backwards (current: January 2023, target: June 2022) at (252, 396) on xpath=//span[@class='ui-icon ui-icon-circle-triangle-w']
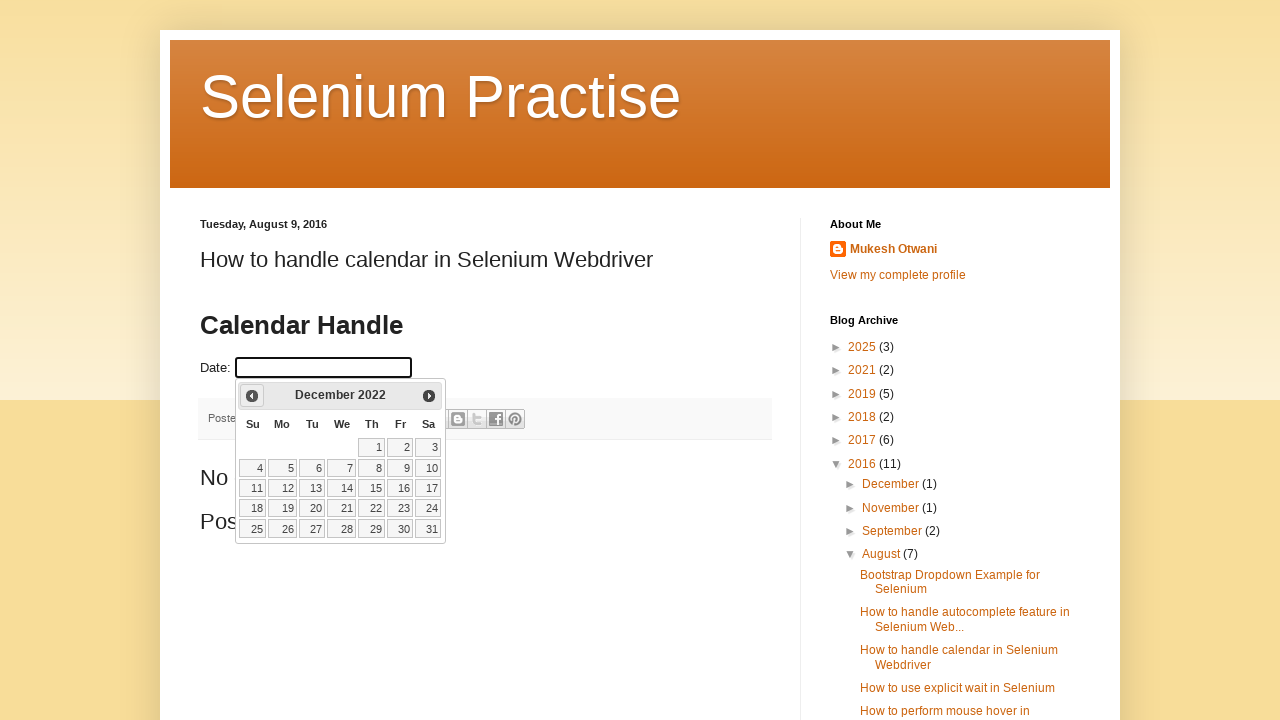

Updated current month after navigation
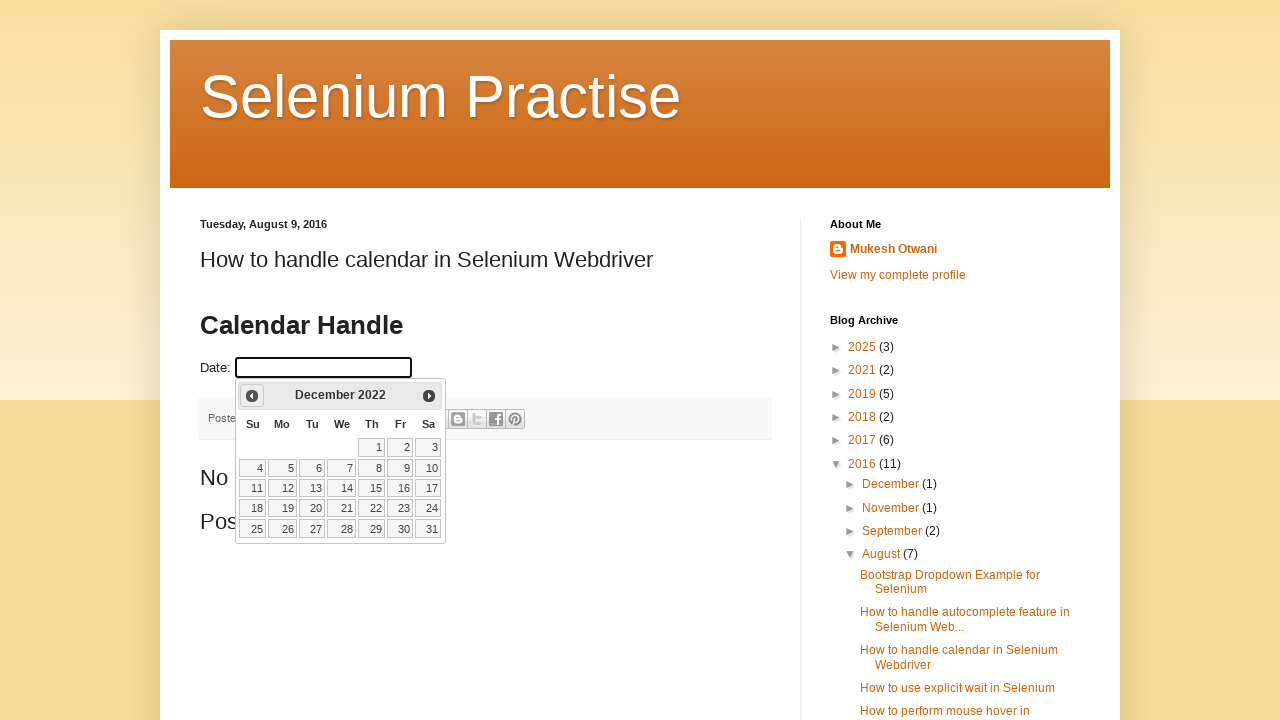

Updated current year after navigation
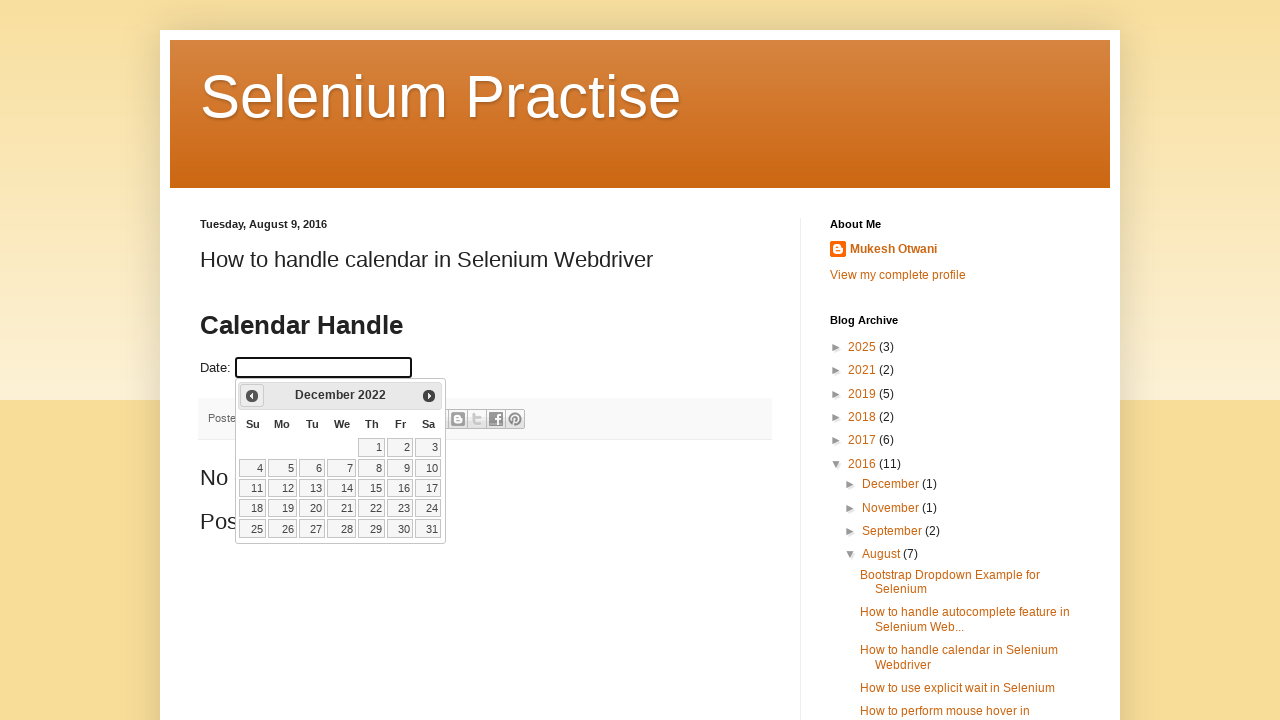

Clicked previous button to navigate backwards (current: December 2022, target: June 2022) at (252, 396) on xpath=//span[@class='ui-icon ui-icon-circle-triangle-w']
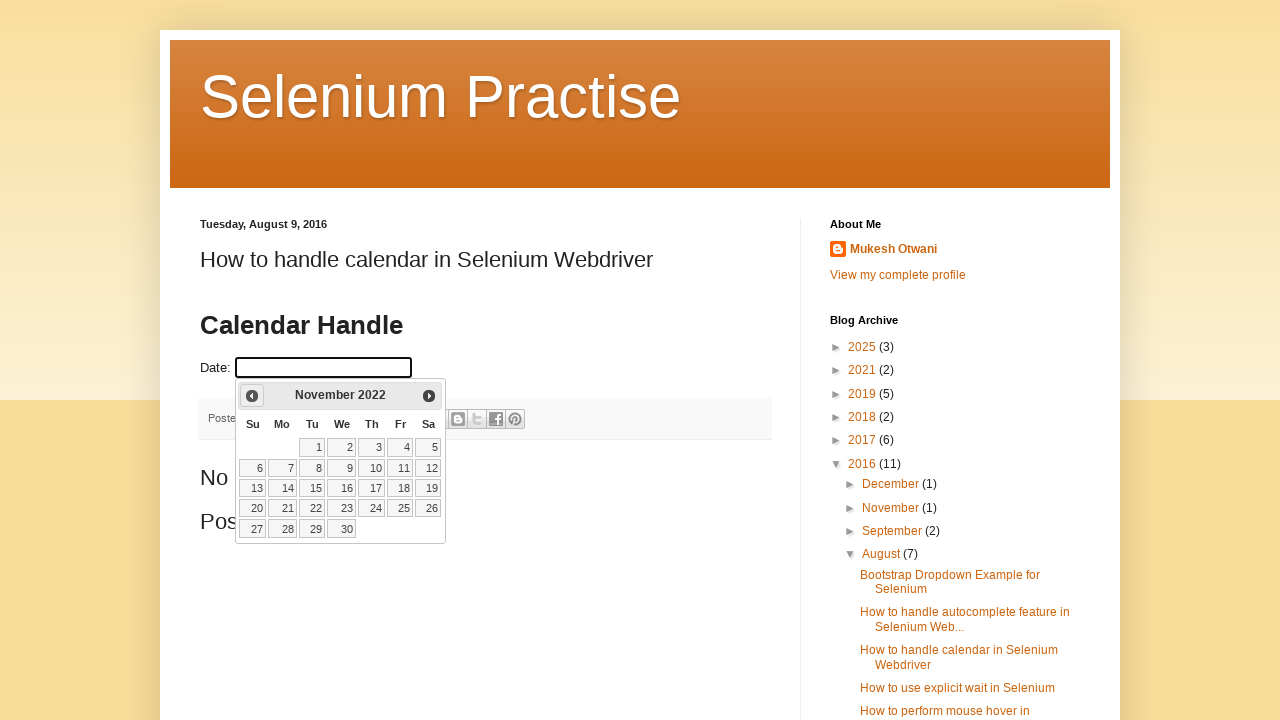

Updated current month after navigation
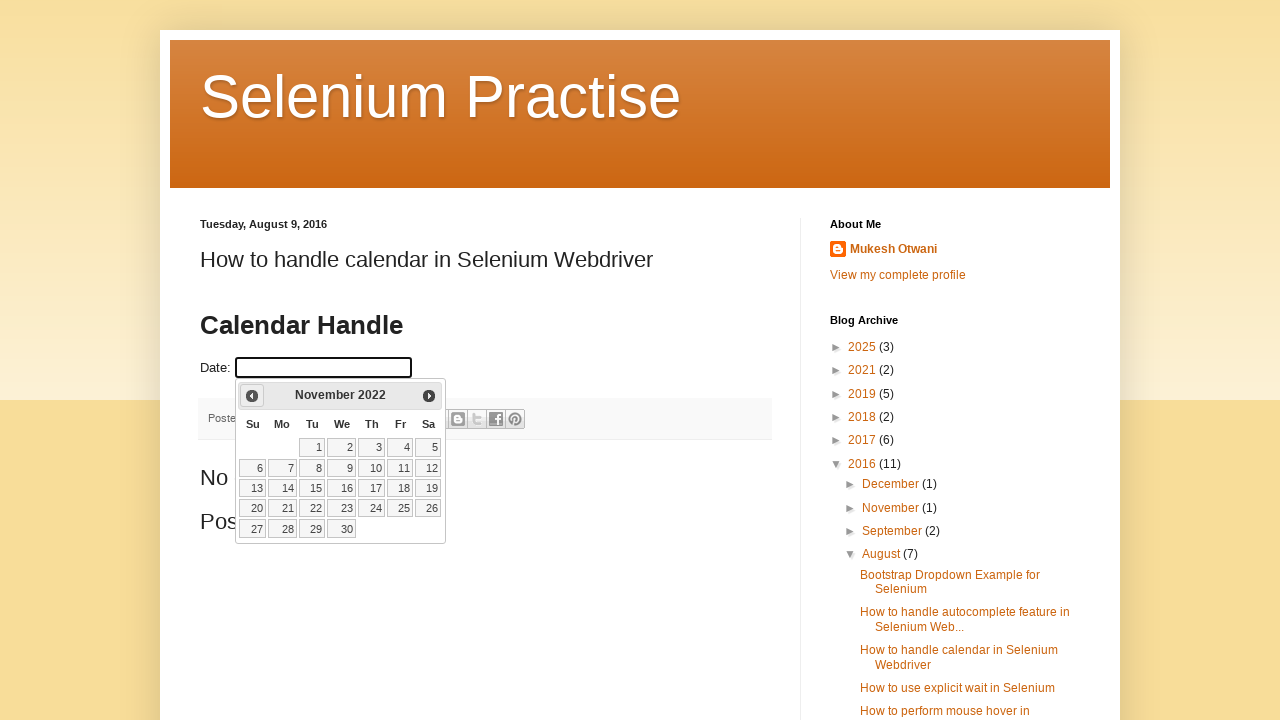

Updated current year after navigation
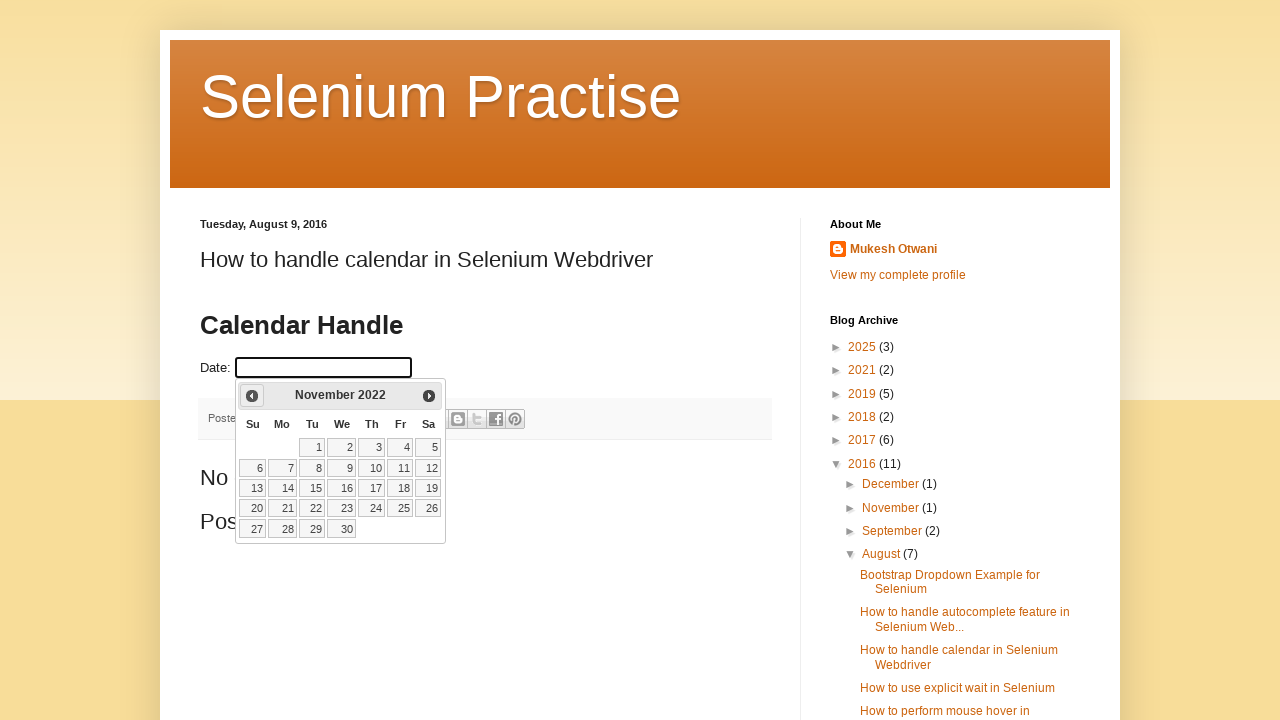

Clicked previous button to navigate backwards (current: November 2022, target: June 2022) at (252, 396) on xpath=//span[@class='ui-icon ui-icon-circle-triangle-w']
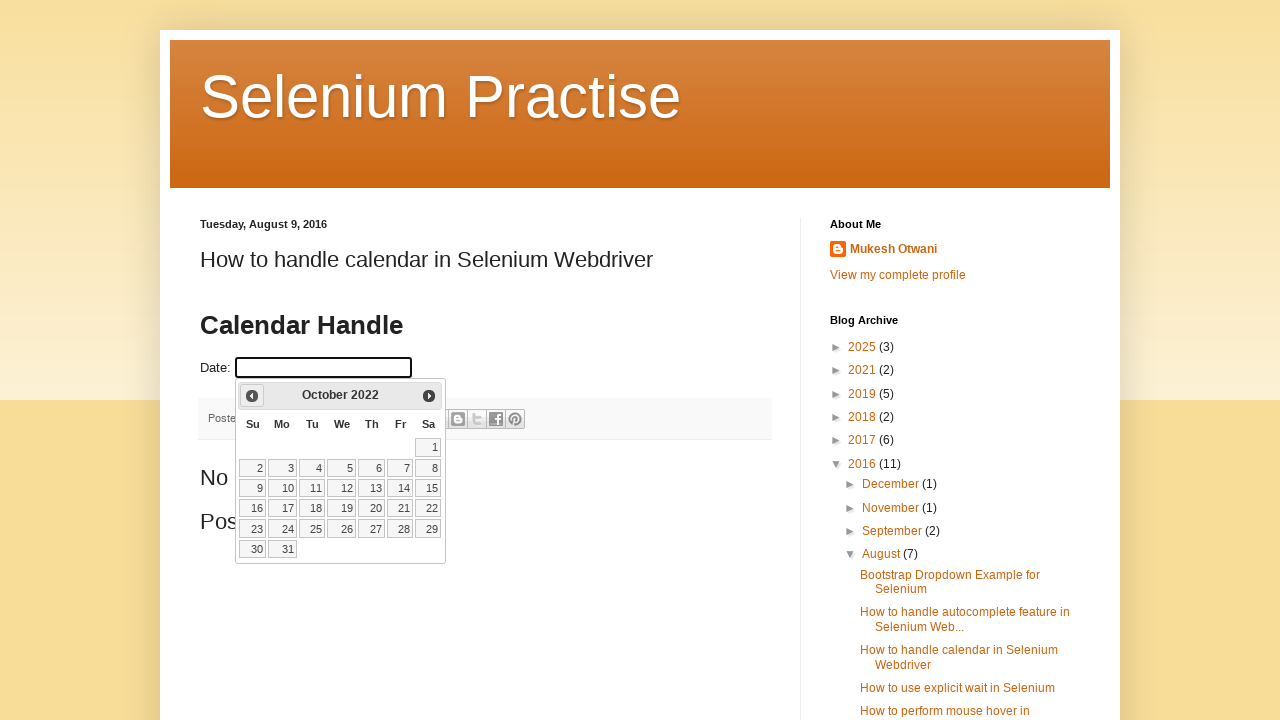

Updated current month after navigation
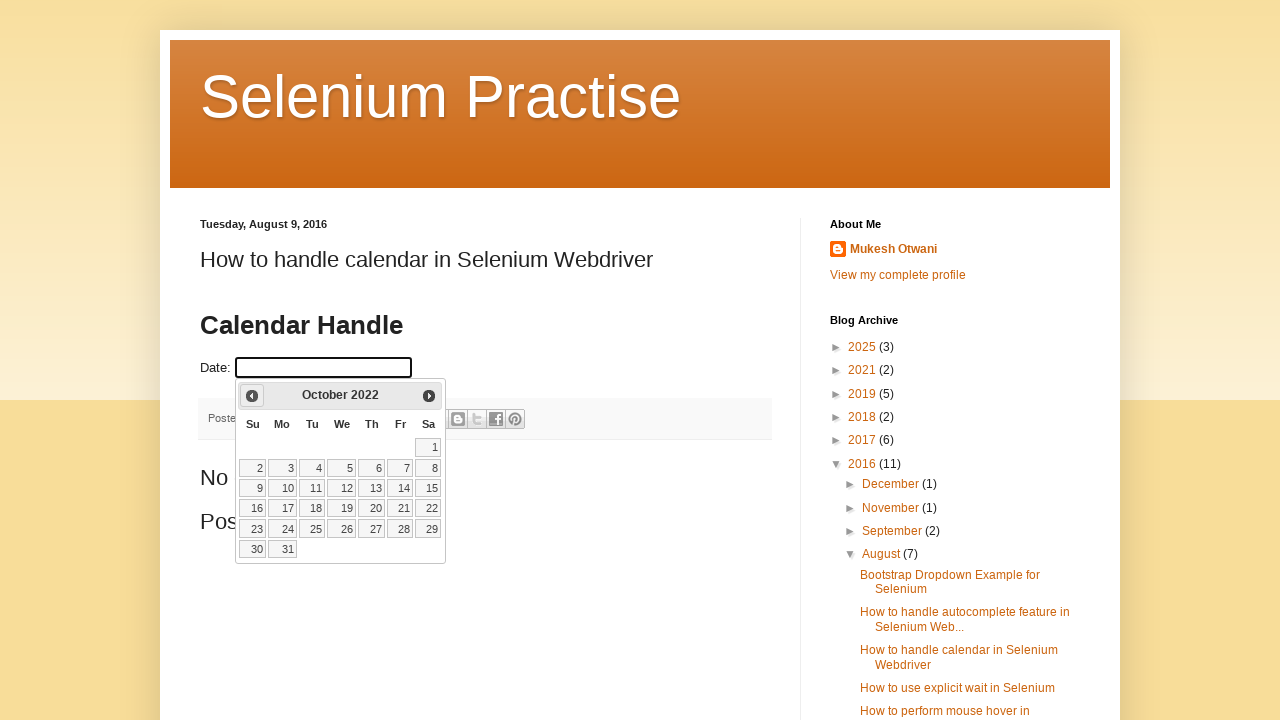

Updated current year after navigation
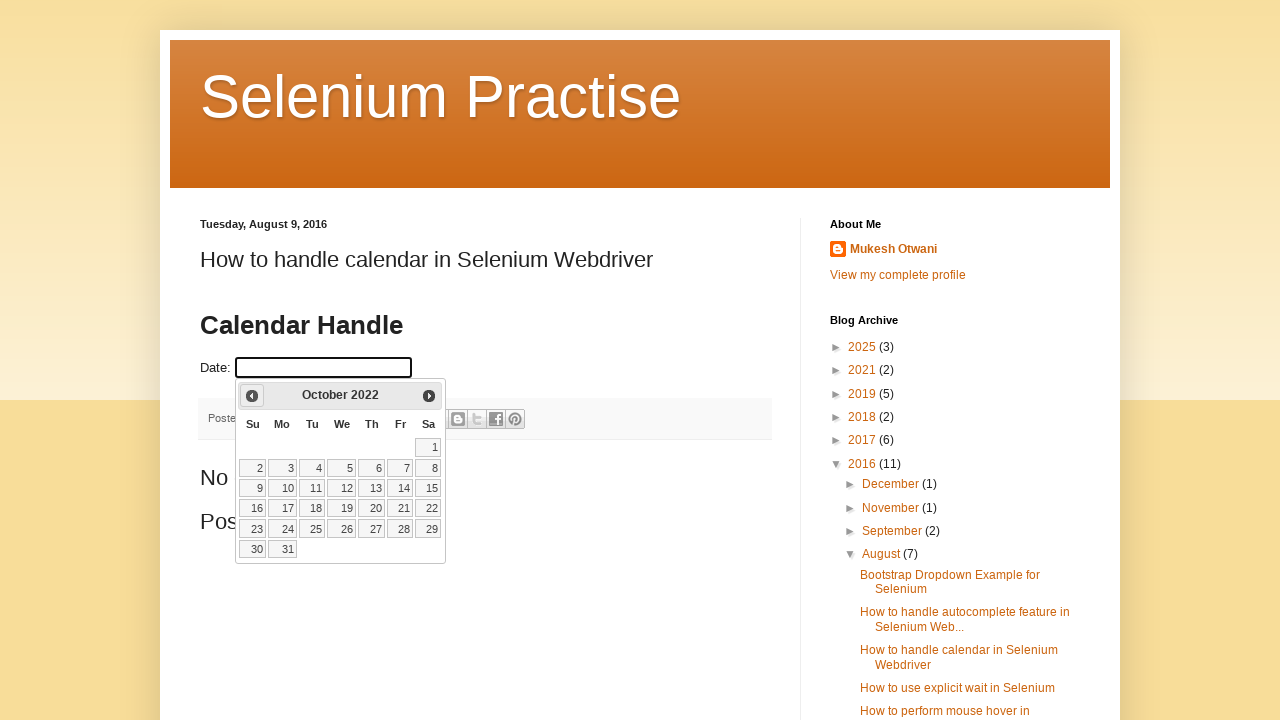

Clicked previous button to navigate backwards (current: October 2022, target: June 2022) at (252, 396) on xpath=//span[@class='ui-icon ui-icon-circle-triangle-w']
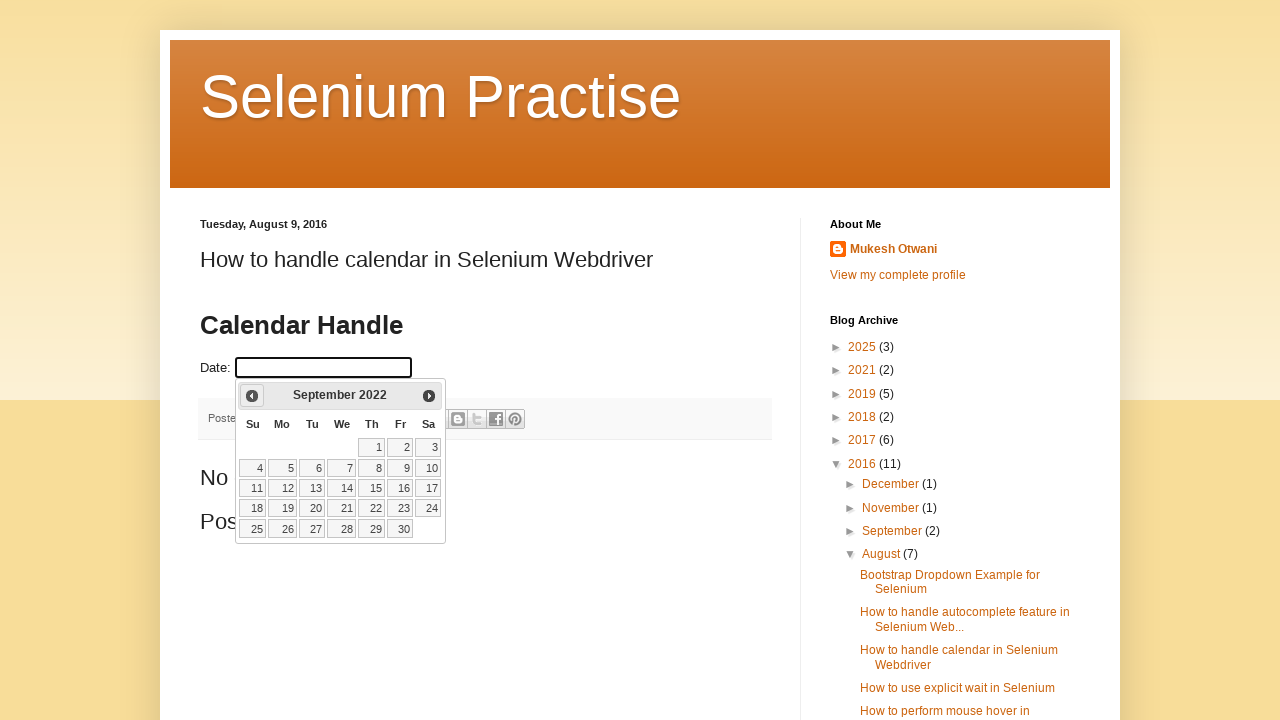

Updated current month after navigation
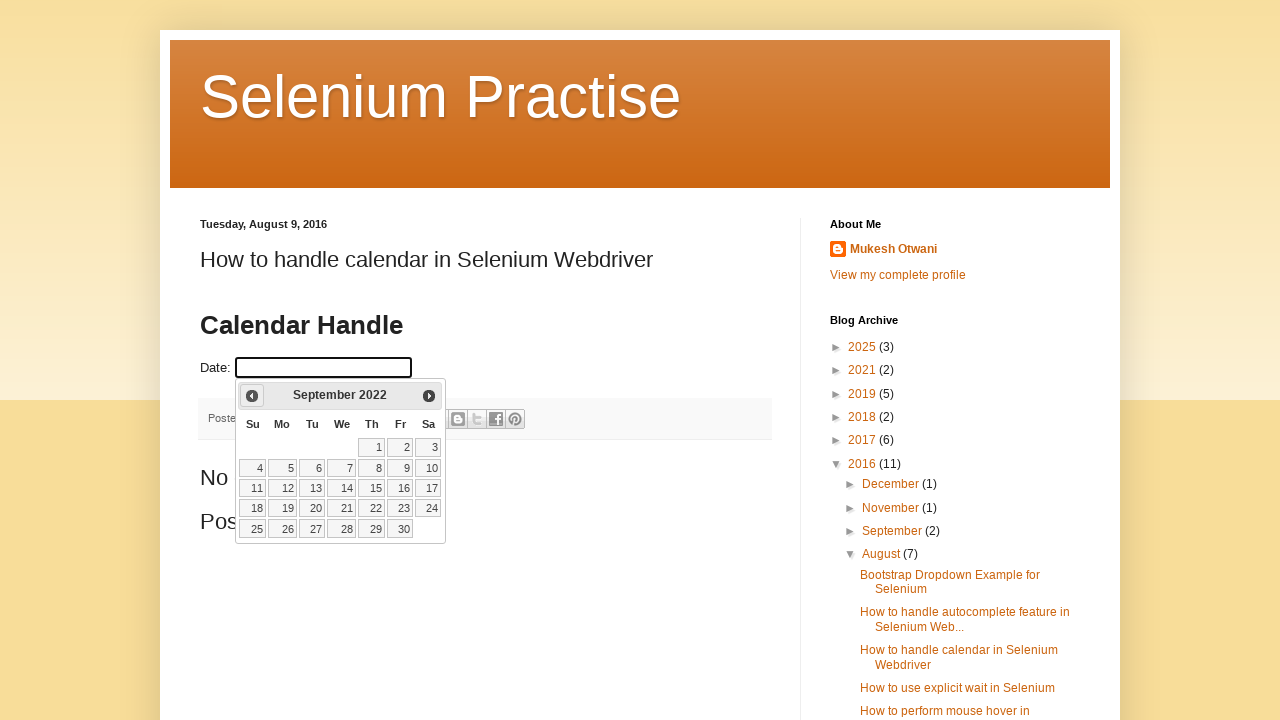

Updated current year after navigation
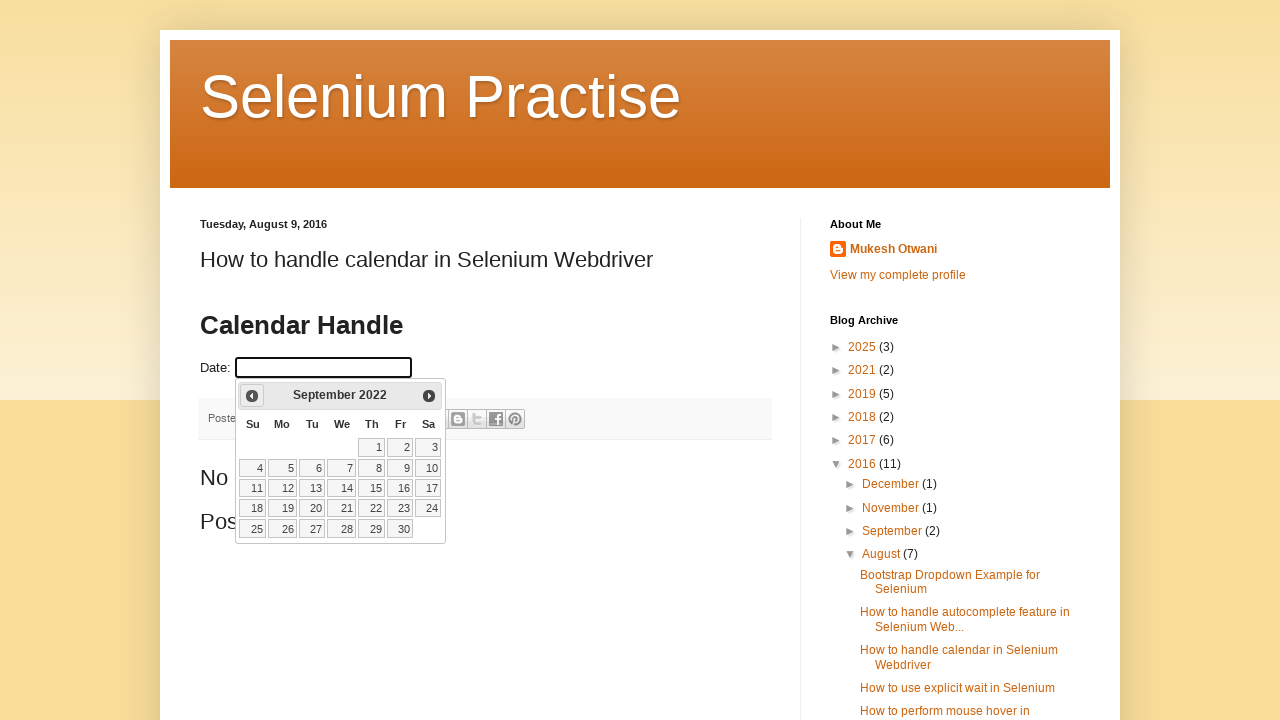

Clicked previous button to navigate backwards (current: September 2022, target: June 2022) at (252, 396) on xpath=//span[@class='ui-icon ui-icon-circle-triangle-w']
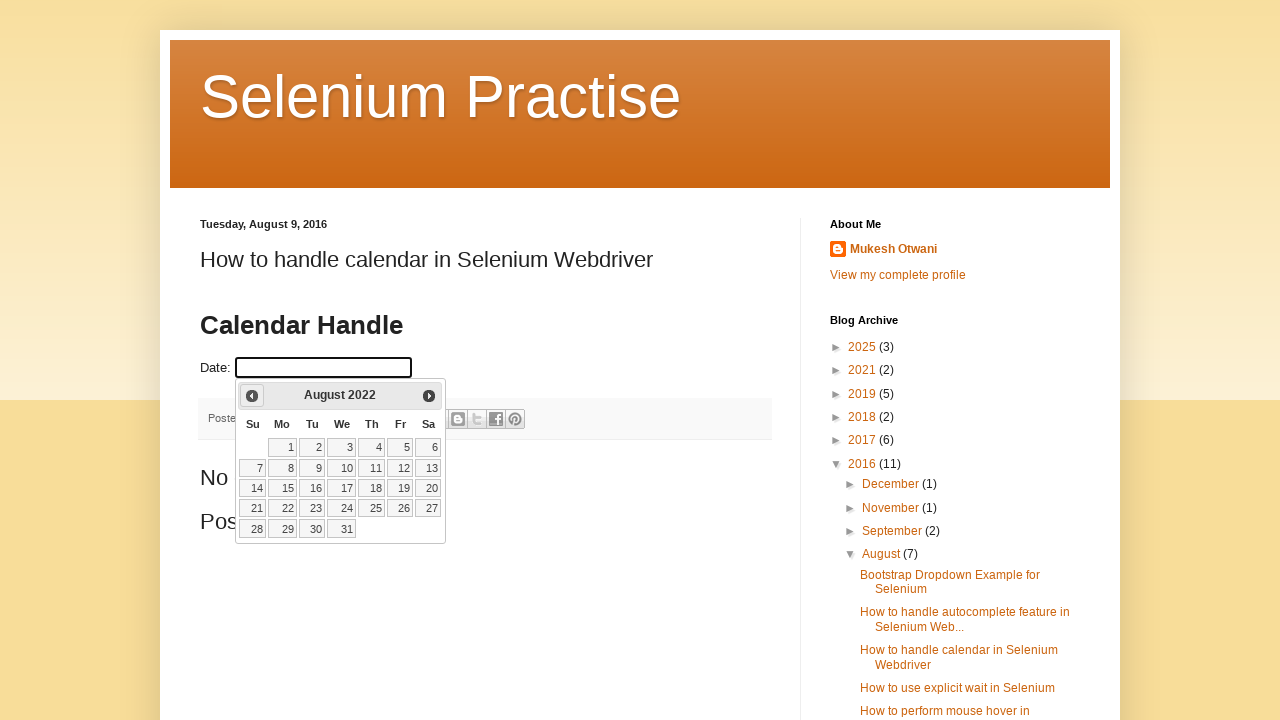

Updated current month after navigation
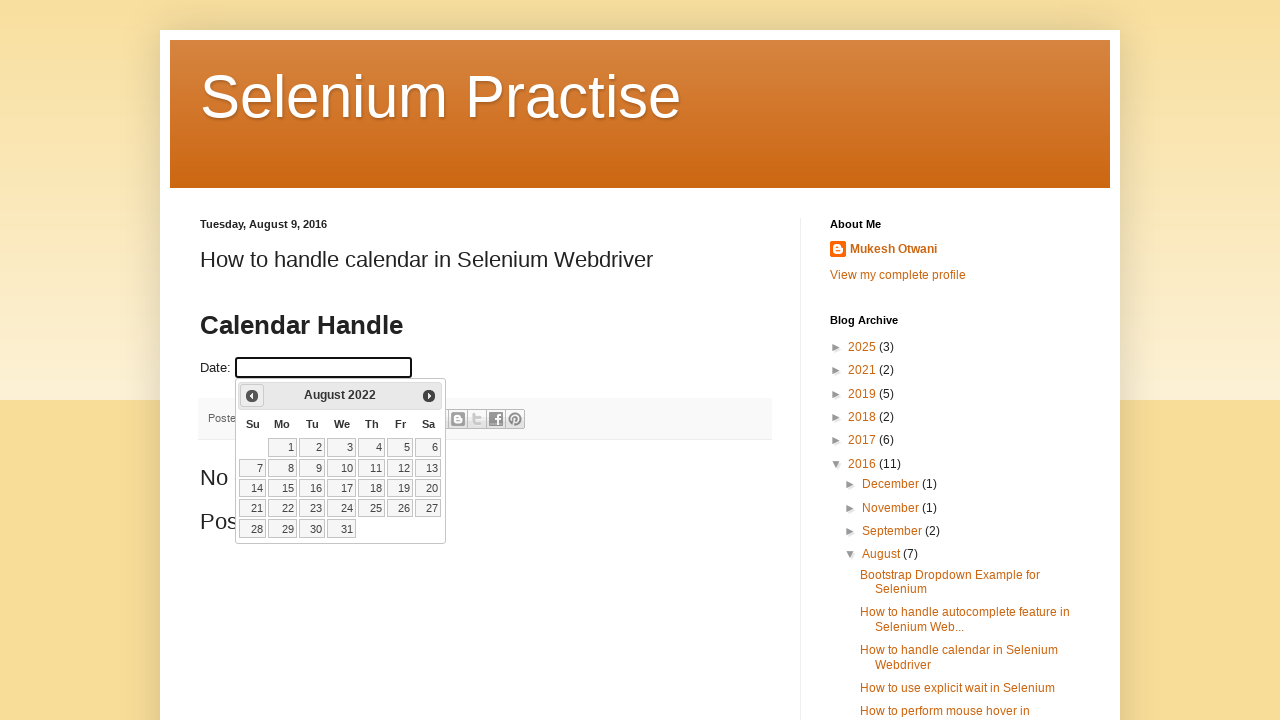

Updated current year after navigation
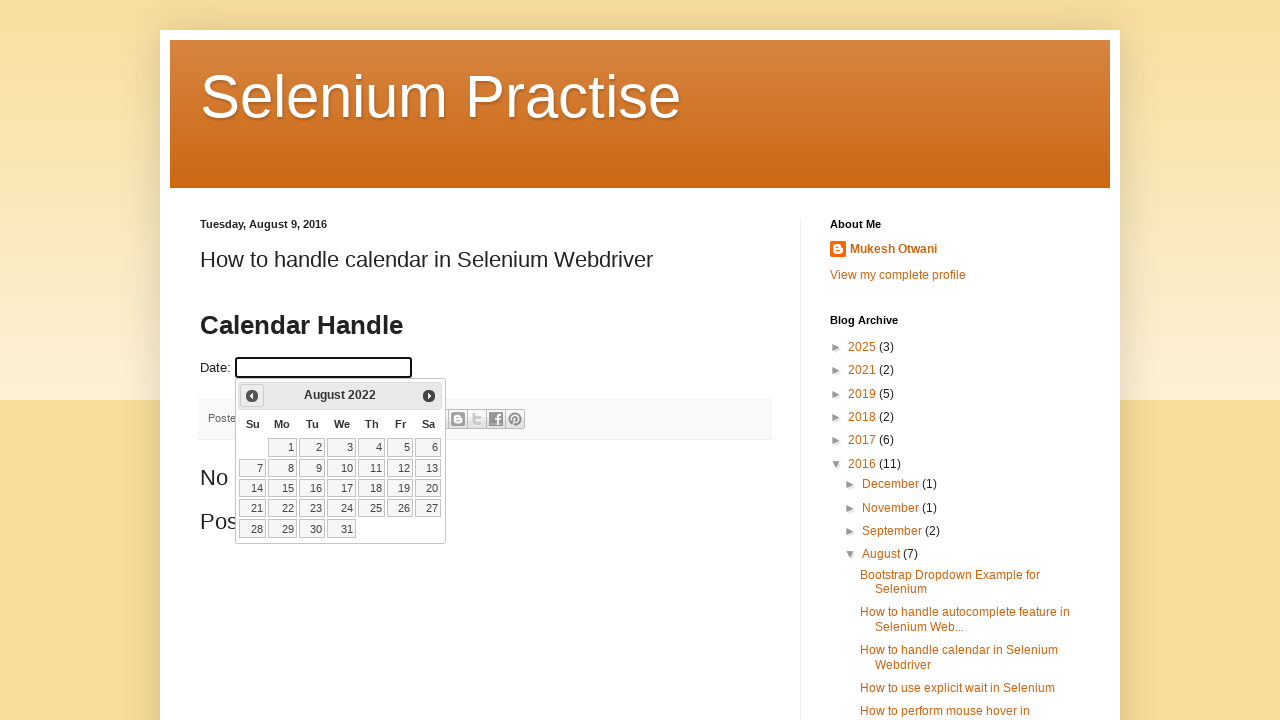

Clicked previous button to navigate backwards (current: August 2022, target: June 2022) at (252, 396) on xpath=//span[@class='ui-icon ui-icon-circle-triangle-w']
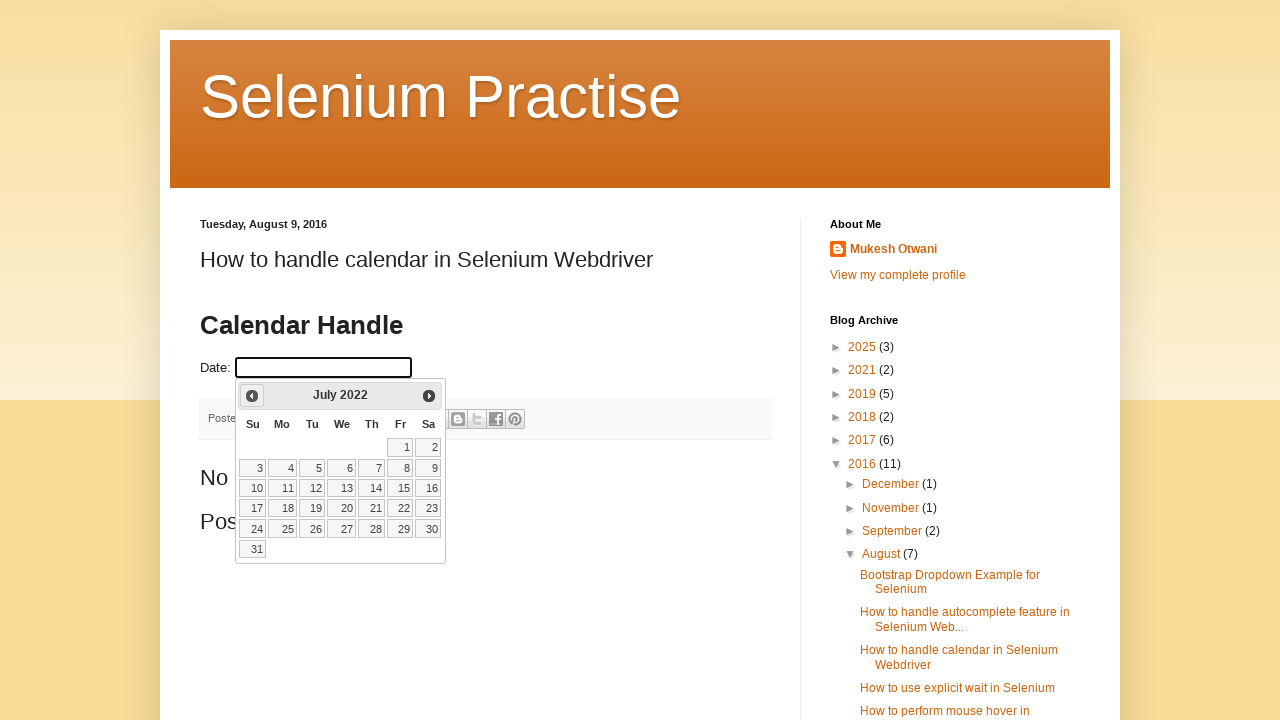

Updated current month after navigation
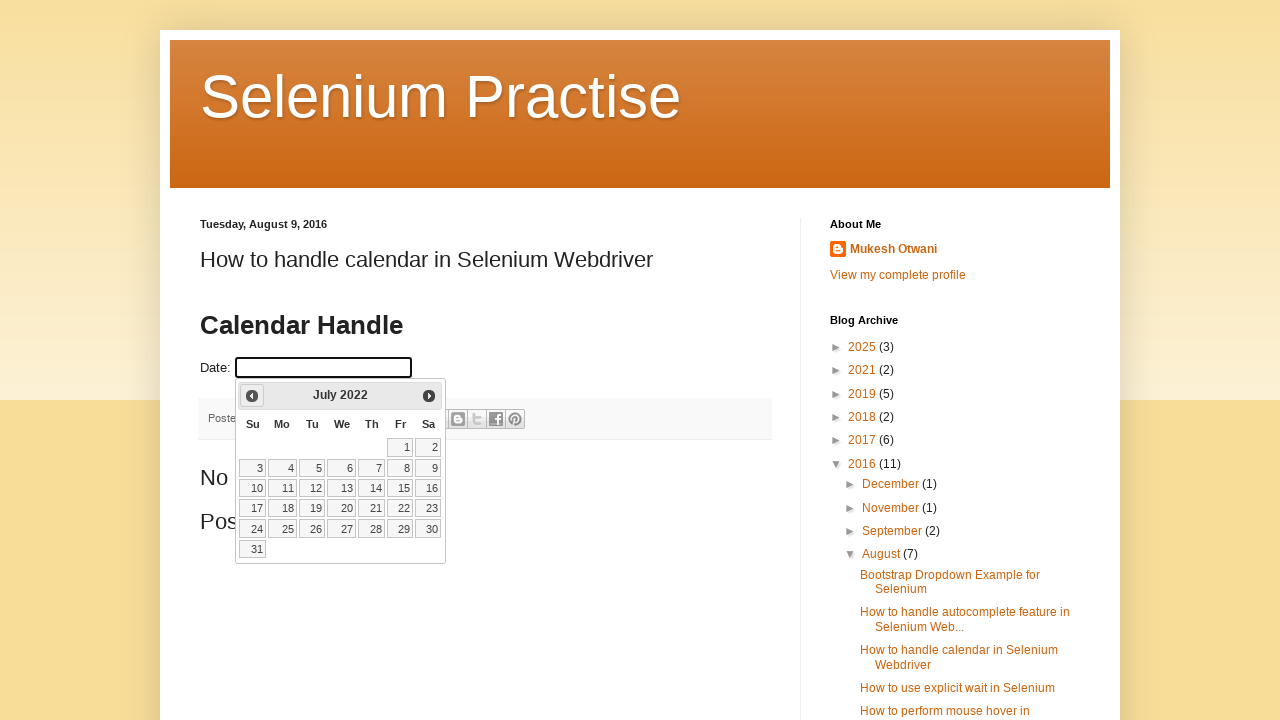

Updated current year after navigation
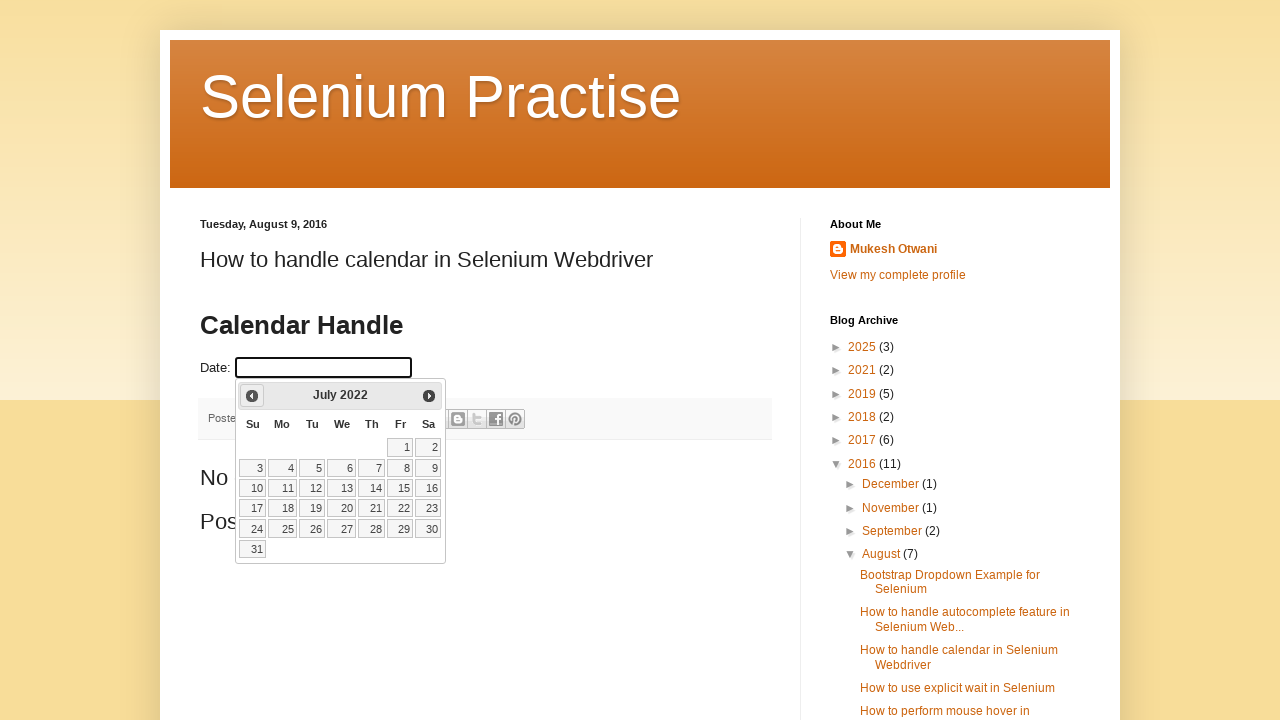

Clicked previous button to navigate backwards (current: July 2022, target: June 2022) at (252, 396) on xpath=//span[@class='ui-icon ui-icon-circle-triangle-w']
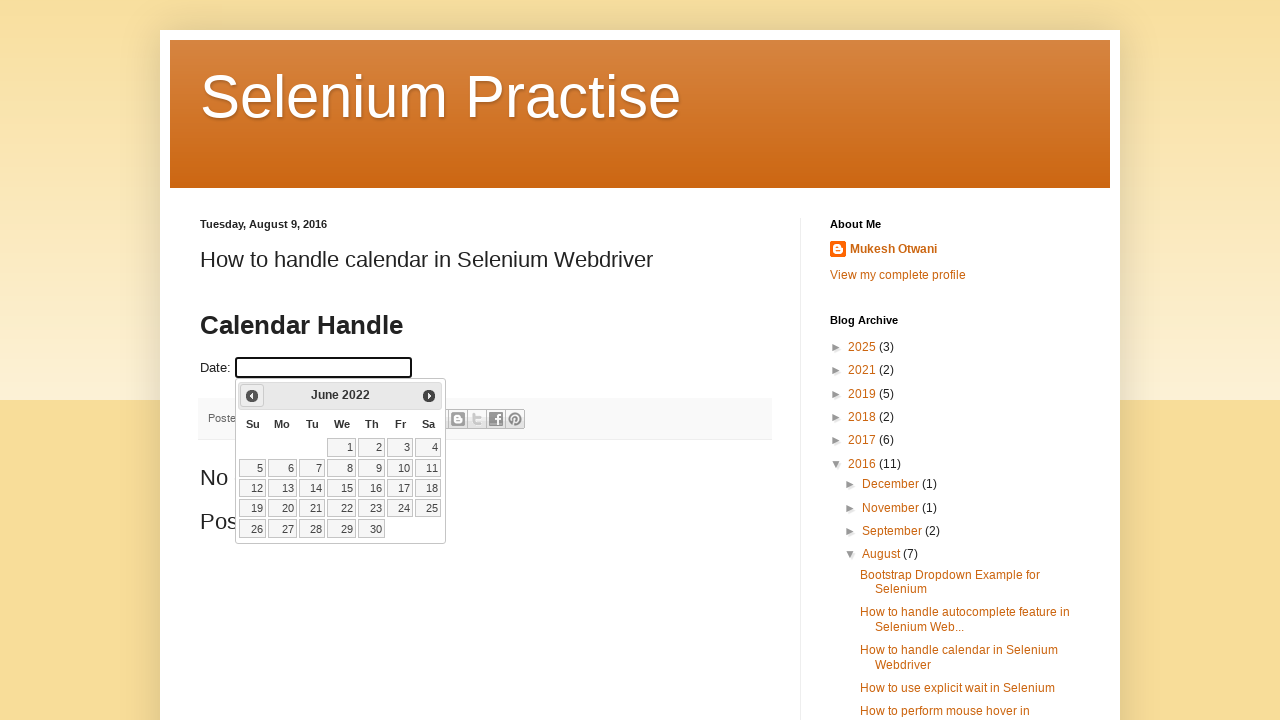

Updated current month after navigation
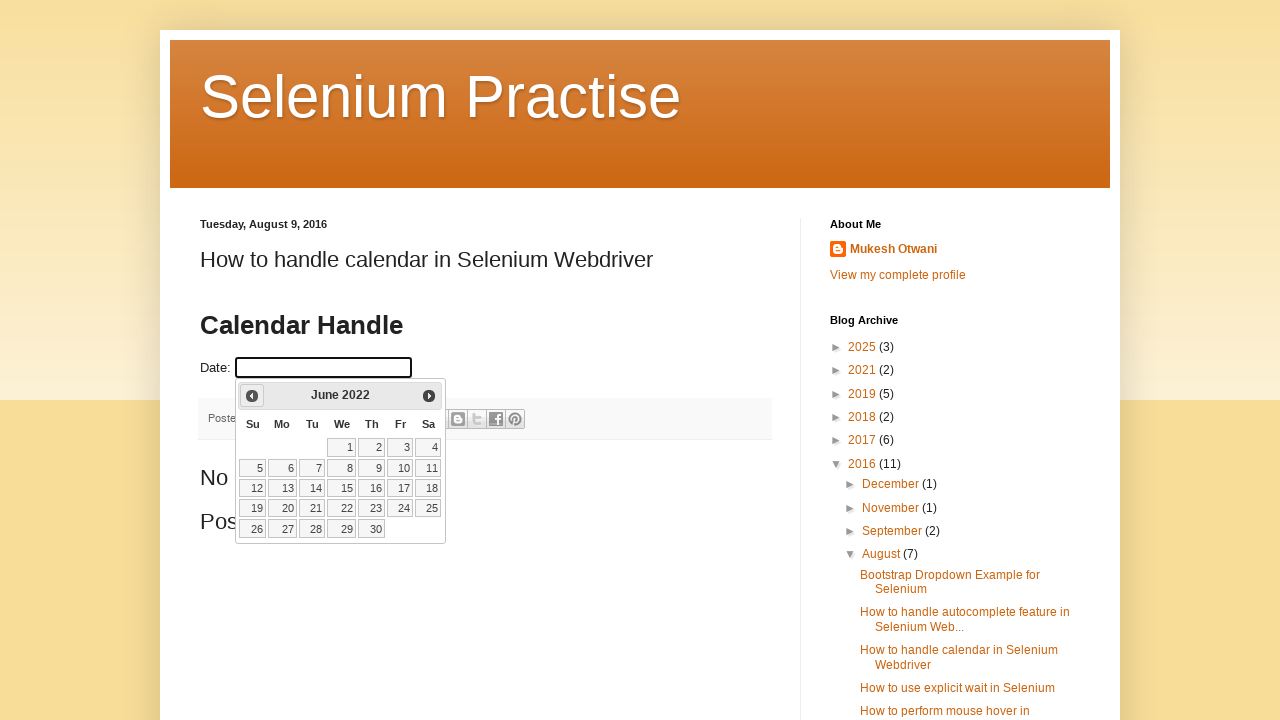

Updated current year after navigation
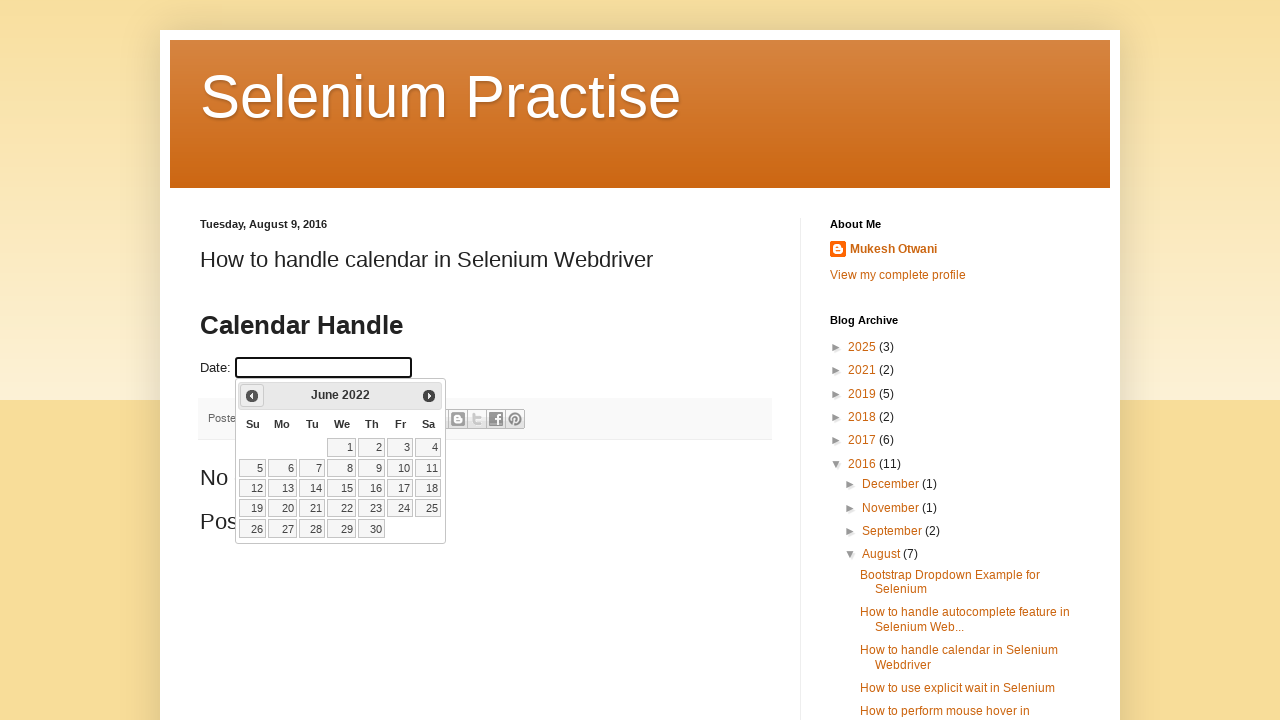

Selected date 15 from calendar at (342, 488) on //a[normalize-space()='15']
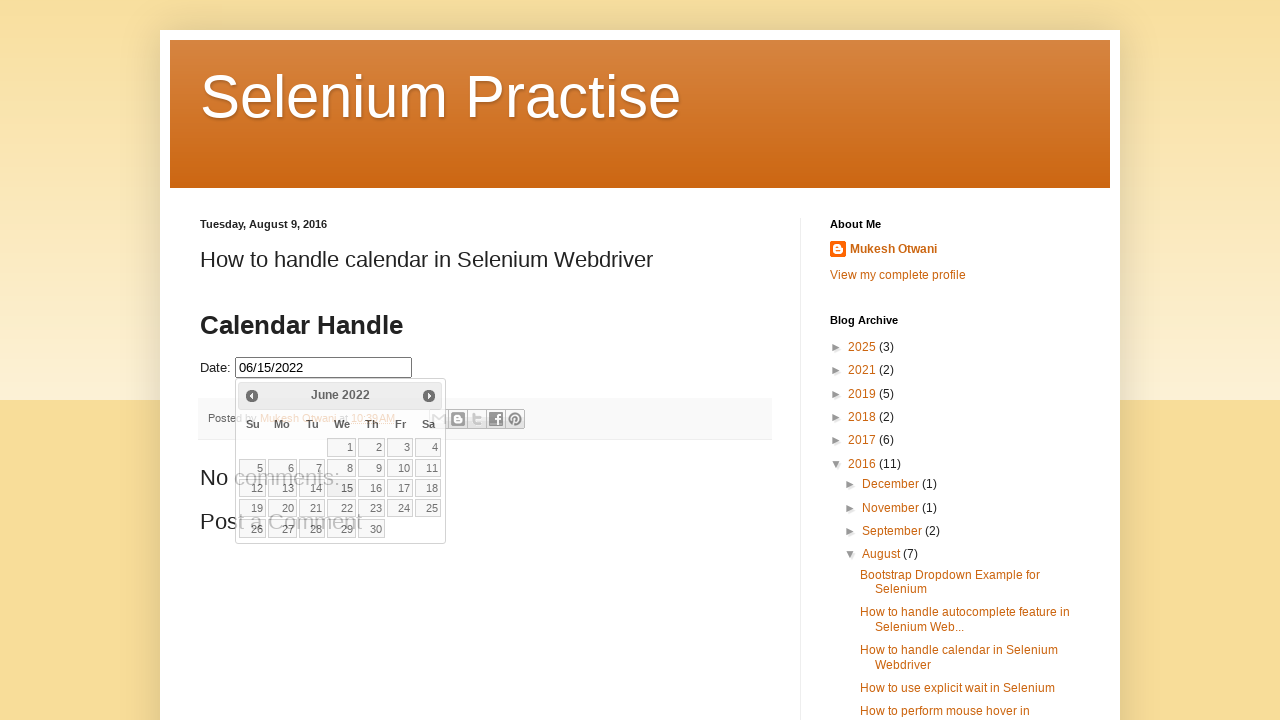

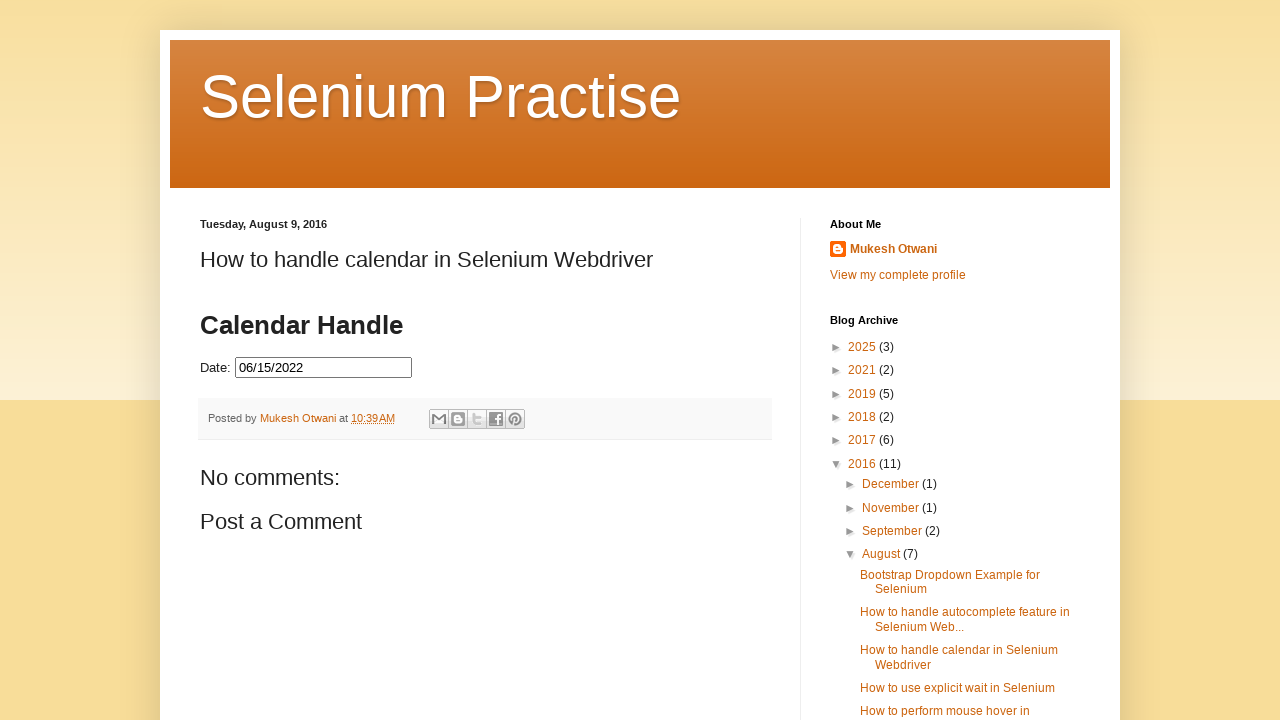